Tests flashcard quiz functionality on Starter English site by starting a quiz, selecting category 2, and completing 3 rounds of clicking flashcards

Starting URL: https://starterenglish.com/

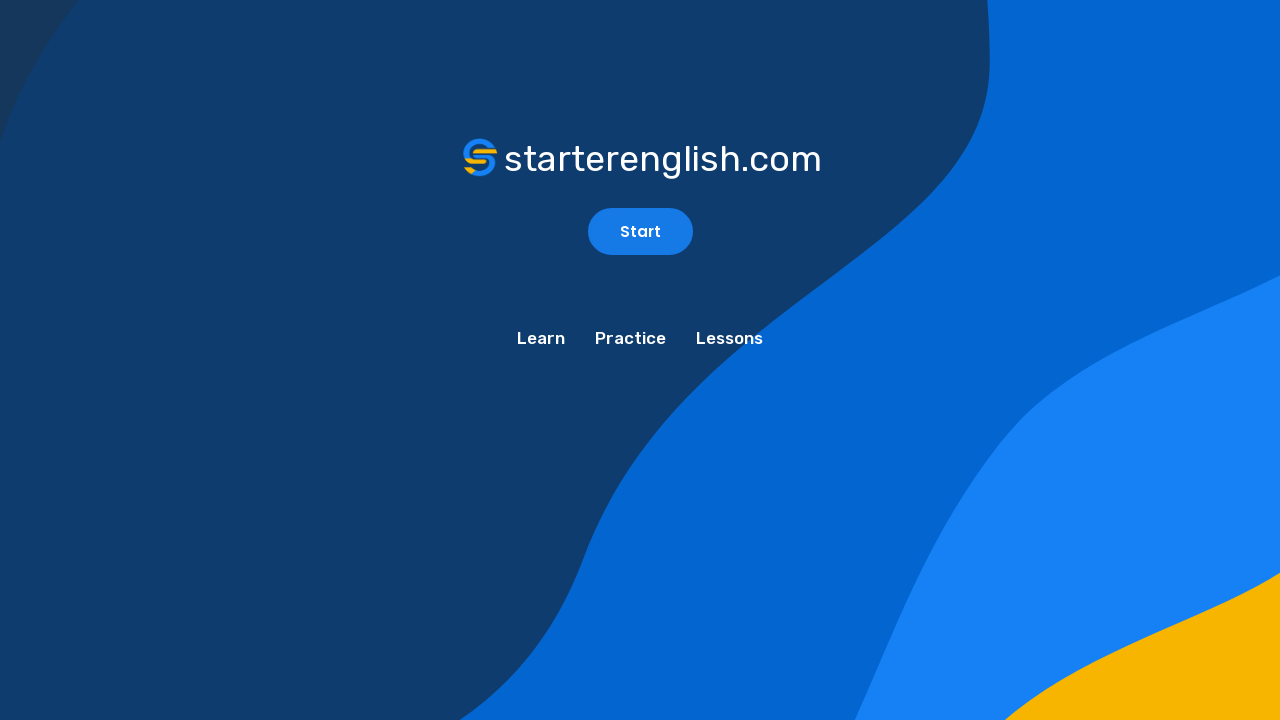

Clicked start flashcard button at (640, 232) on #ll-tools-start-flashcard
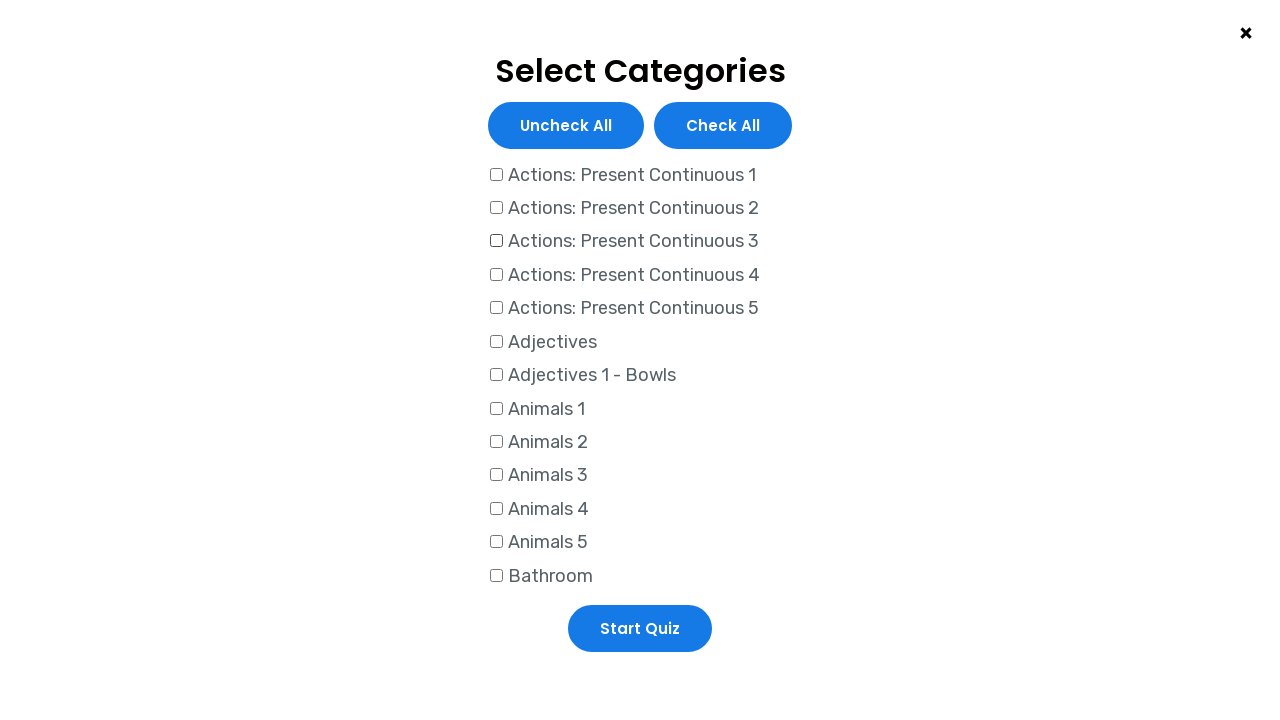

Located category checkboxes
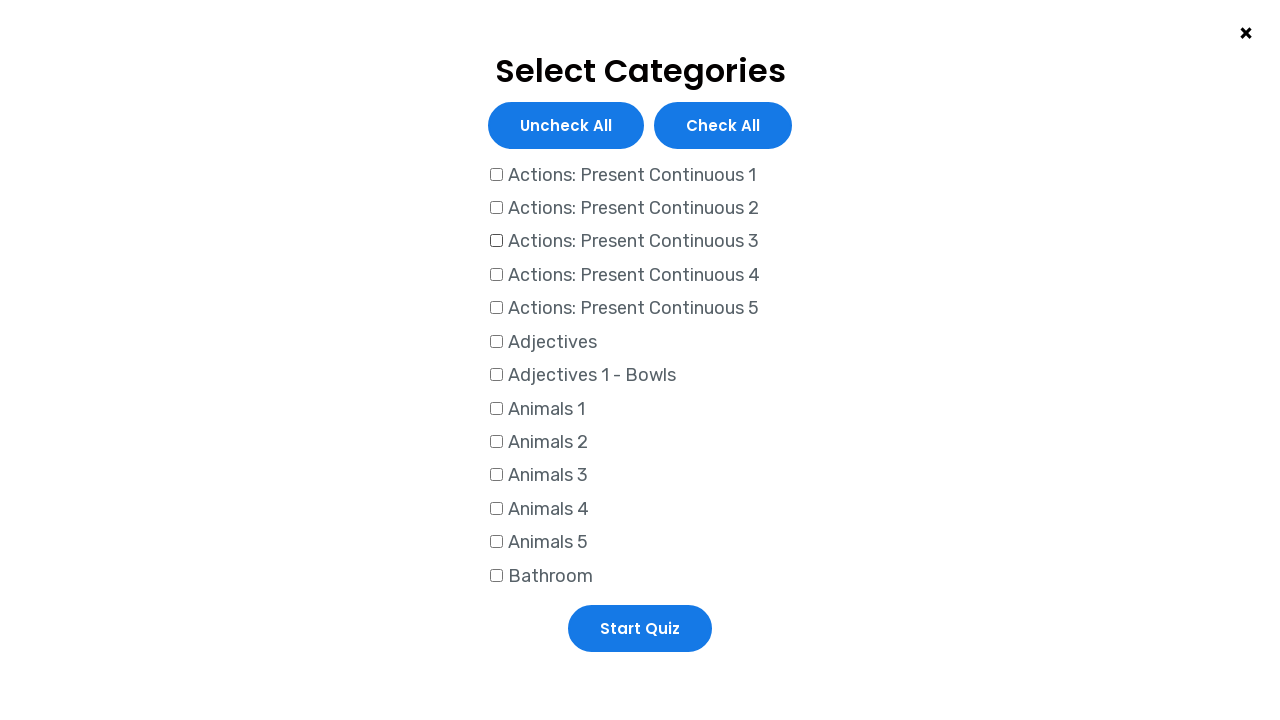

Found 69 category checkboxes
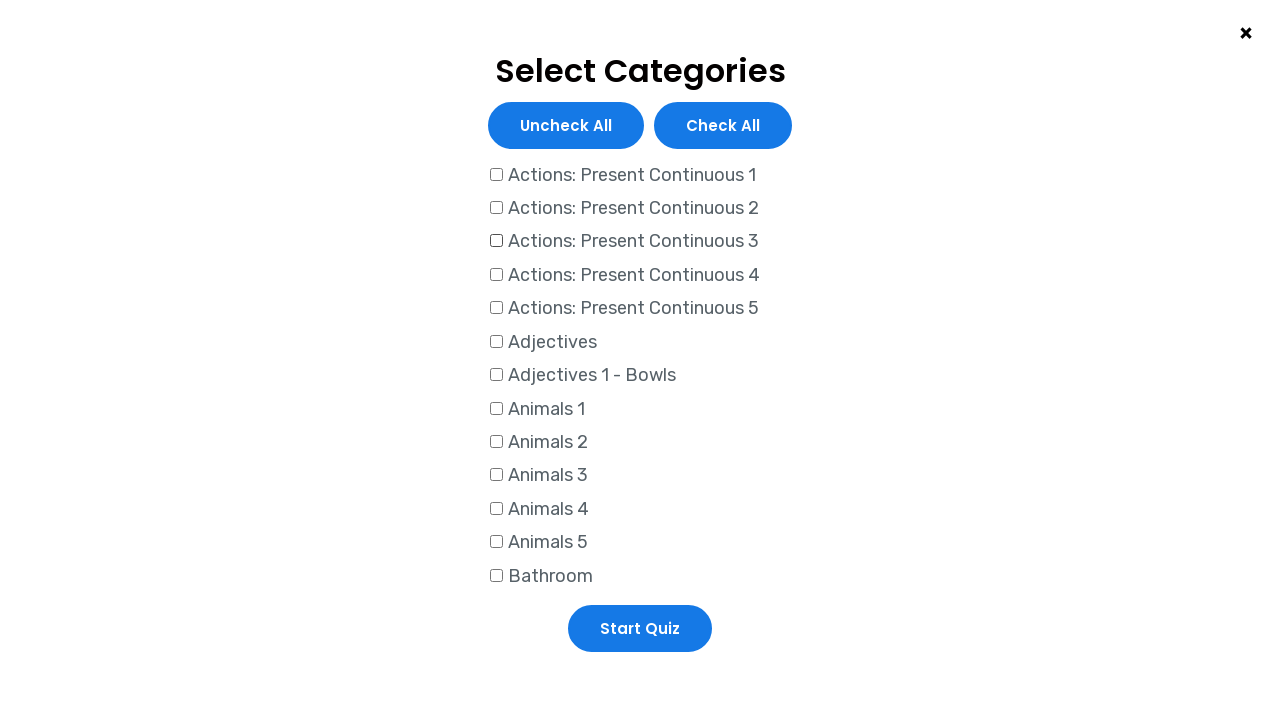

Selected category 2 (checkbox index 2) at (496, 241) on #ll-tools-category-checkboxes input[type='checkbox'] >> nth=2
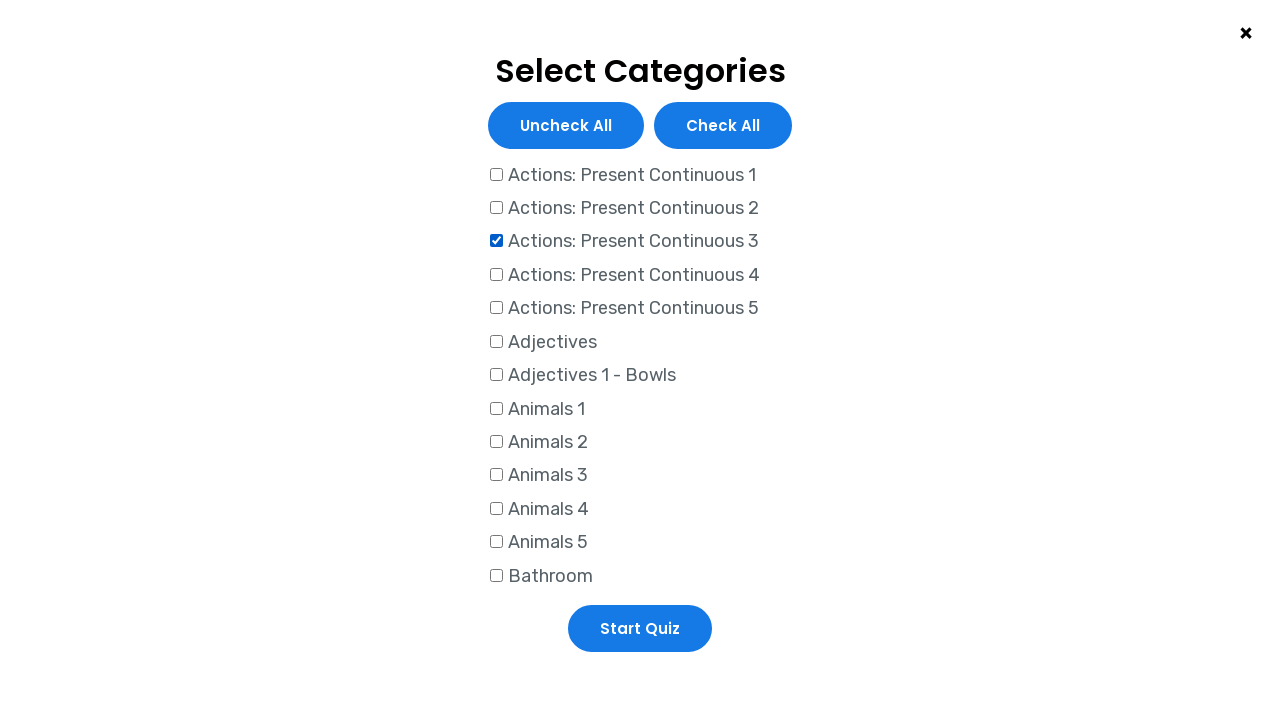

Clicked start selected quiz button at (640, 628) on #ll-tools-start-selected-quiz
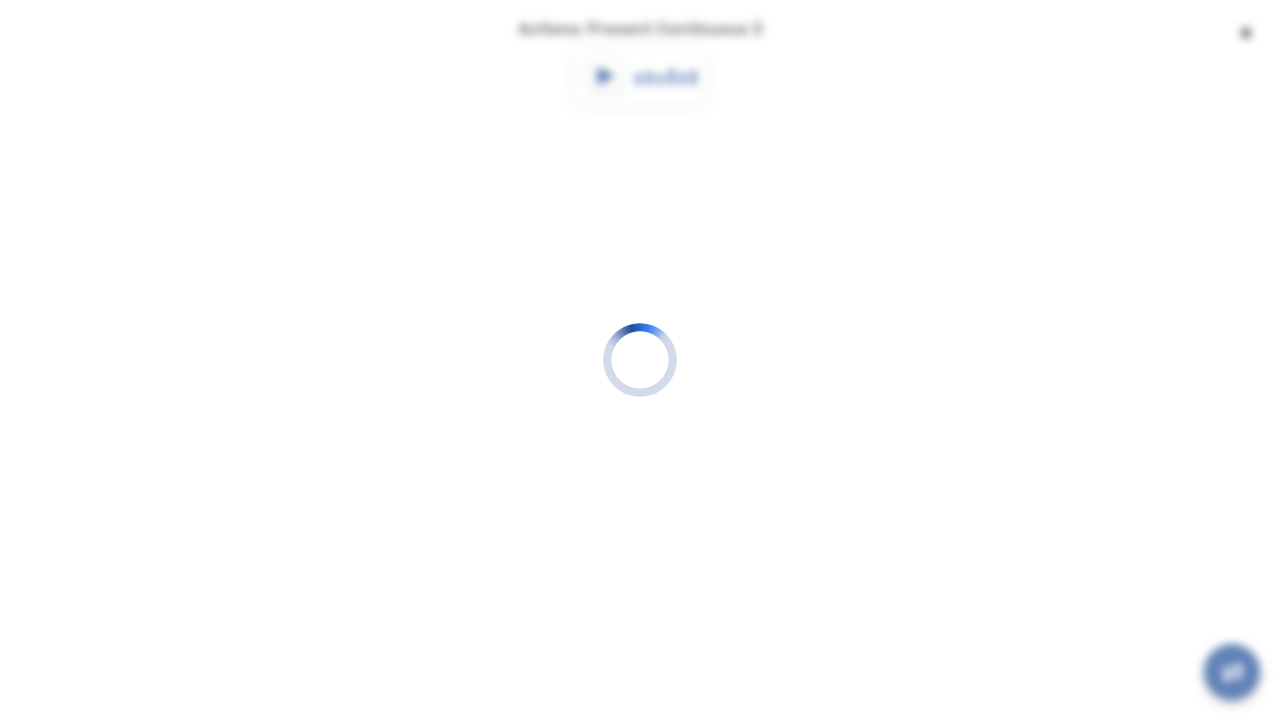

Flashcard container loaded for round 1
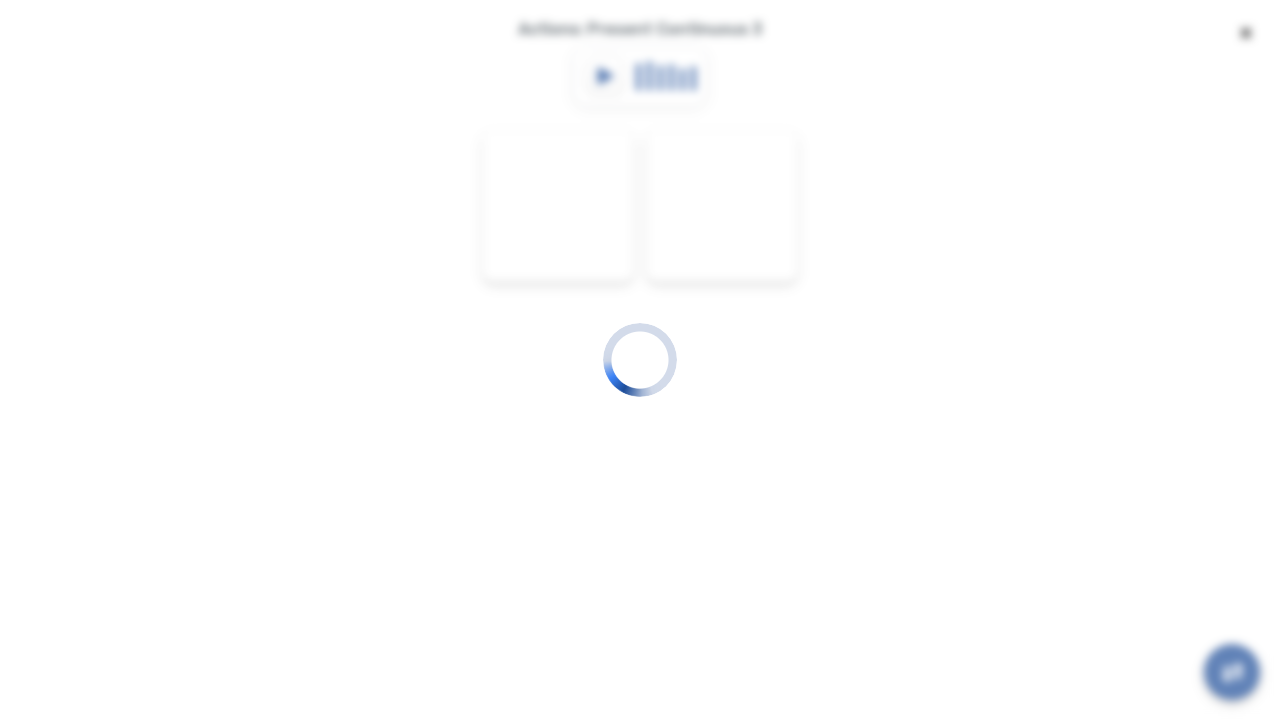

Clicked flashcard 1 in round 1 at (558, 206) on .flashcard-container >> nth=0
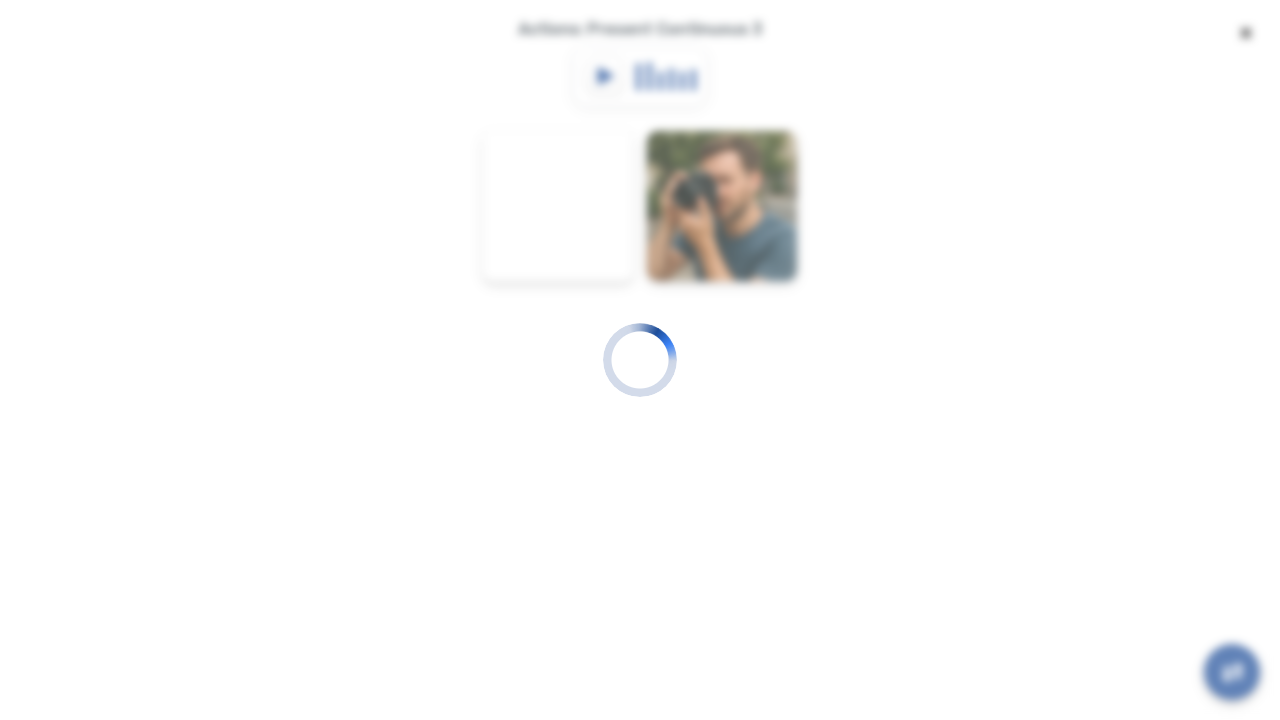

Clicked flashcard 2 in round 1 at (722, 206) on .flashcard-container >> nth=1
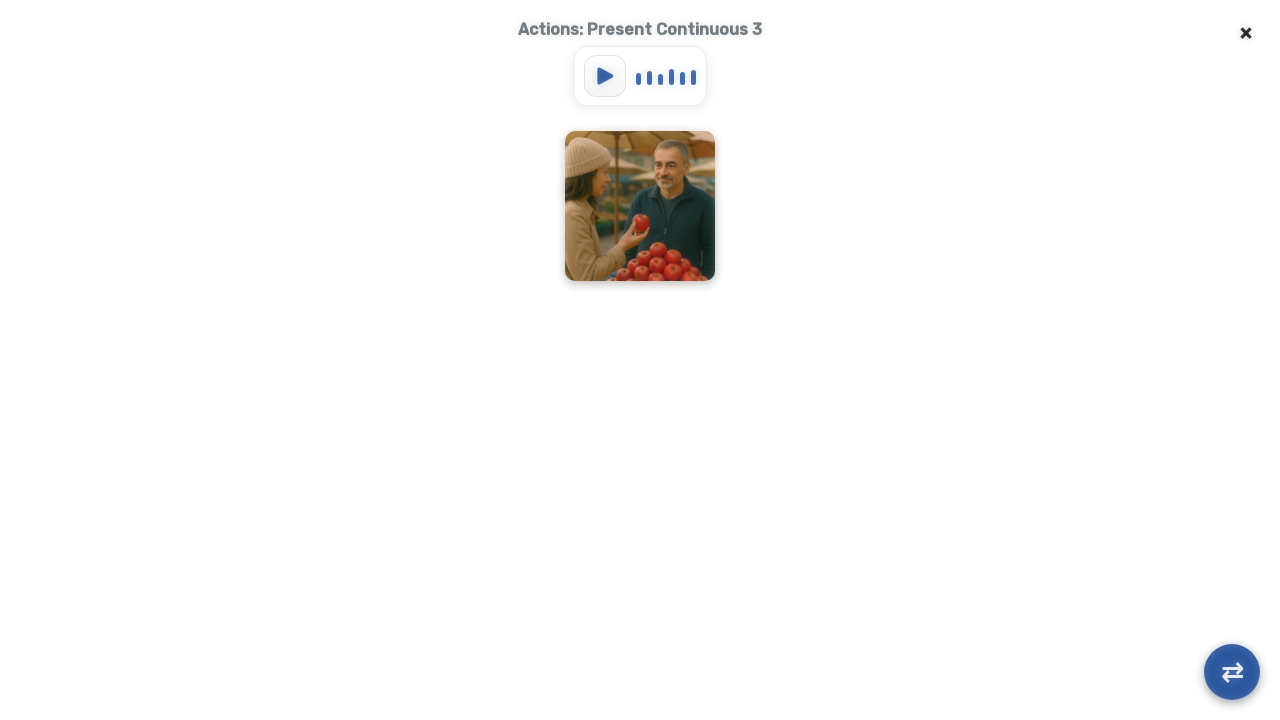

Clicked flashcard 1 in round 1 at (640, 206) on .flashcard-container >> nth=0
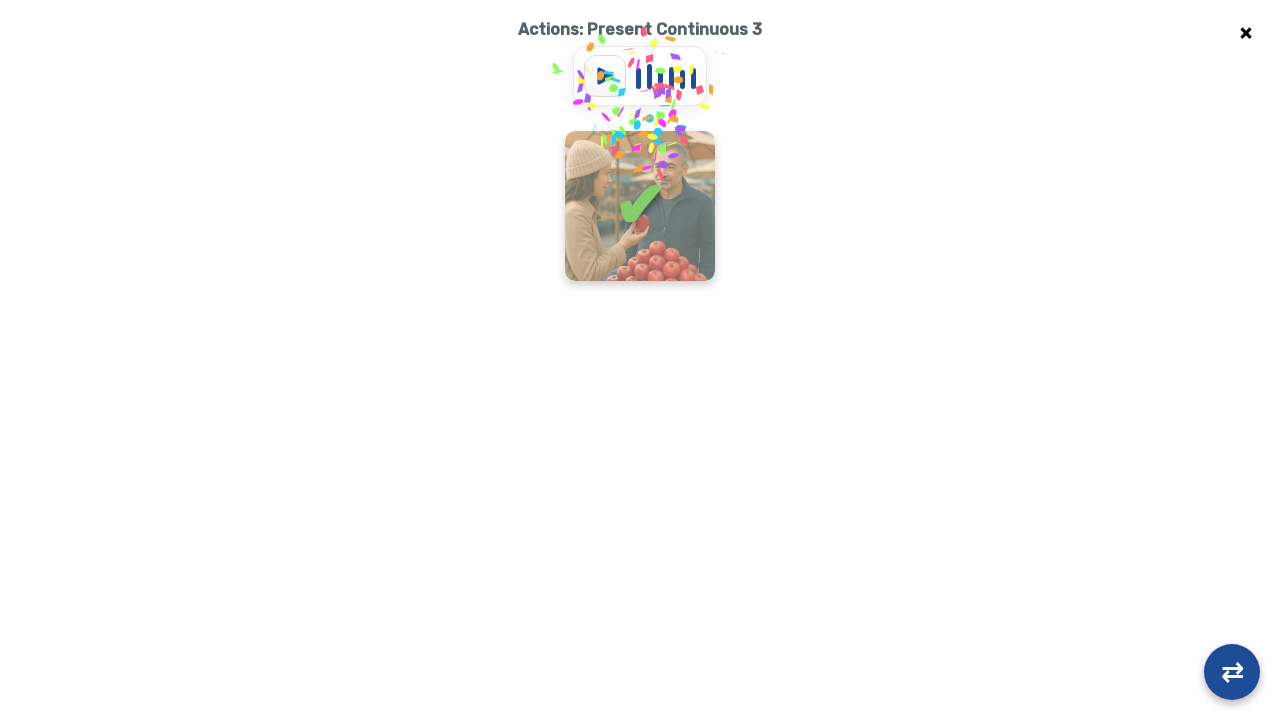

Clicked flashcard 1 in round 1 at (640, 206) on .flashcard-container >> nth=0
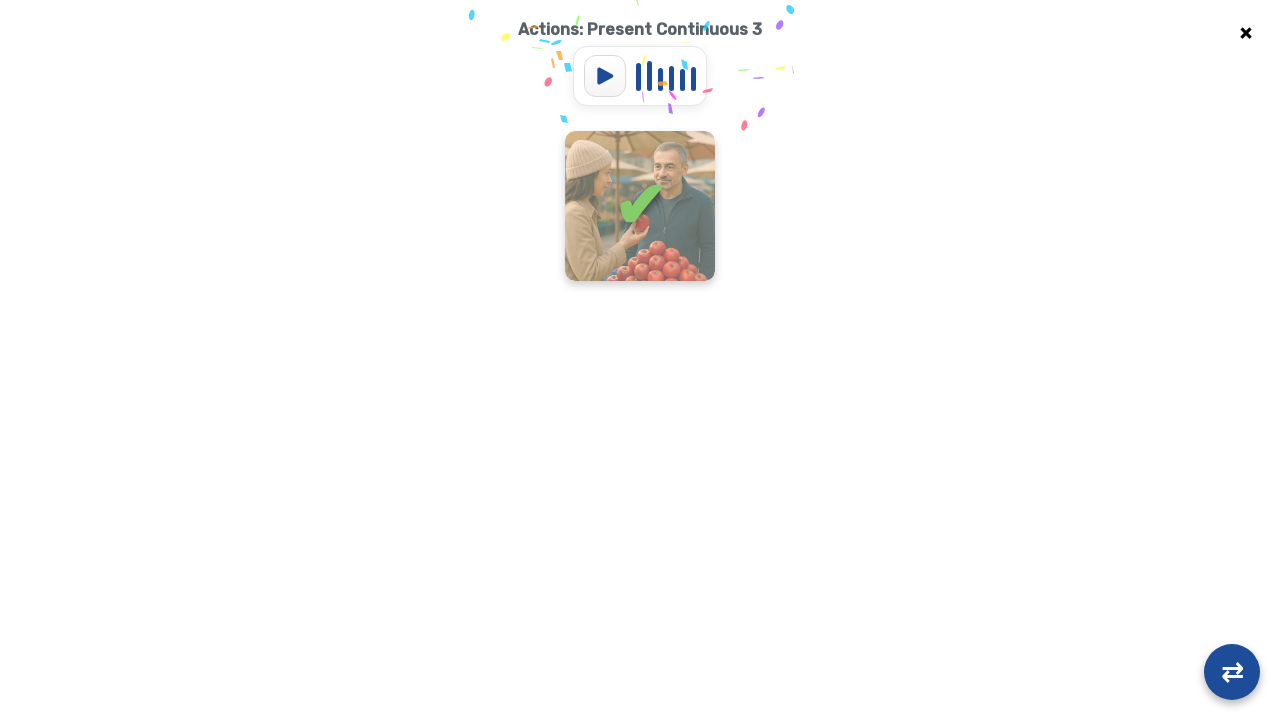

Clicked flashcard 1 in round 1 at (640, 206) on .flashcard-container >> nth=0
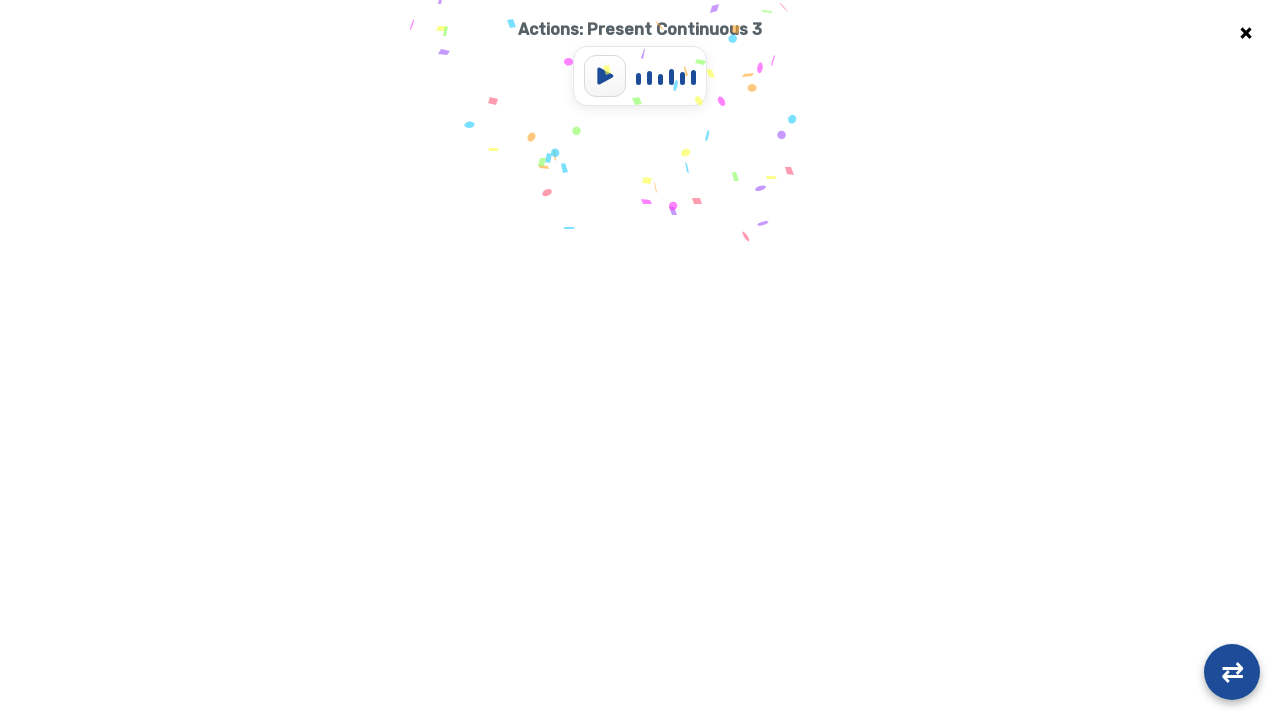

Clicked flashcard 1 in round 1 at (558, 206) on .flashcard-container >> nth=0
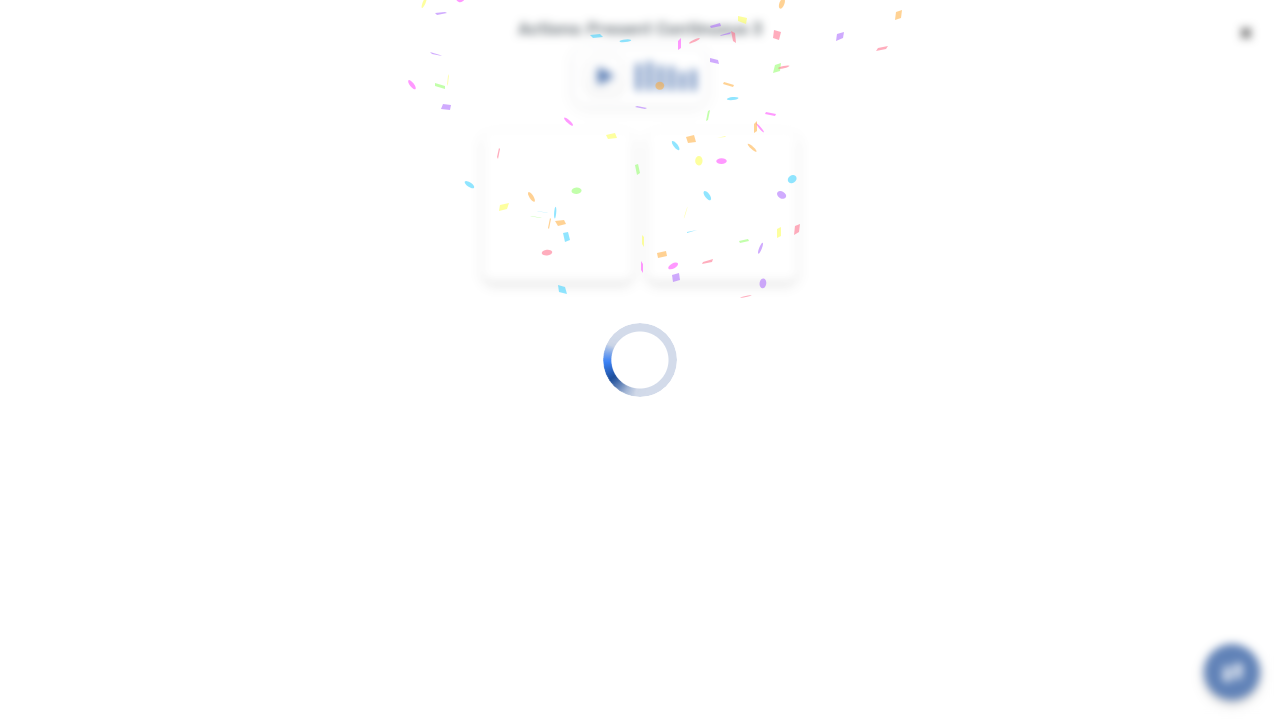

Clicked flashcard 2 in round 1 at (722, 206) on .flashcard-container >> nth=1
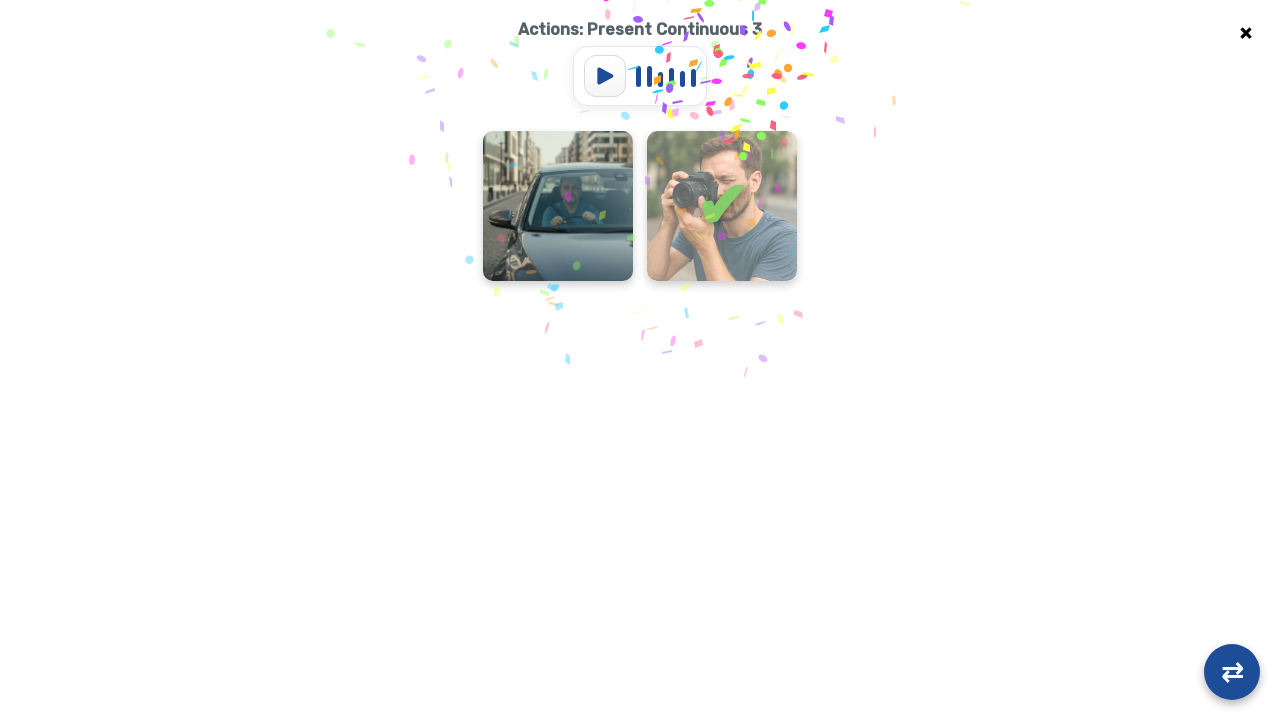

Clicked flashcard 1 in round 1 at (558, 206) on .flashcard-container >> nth=0
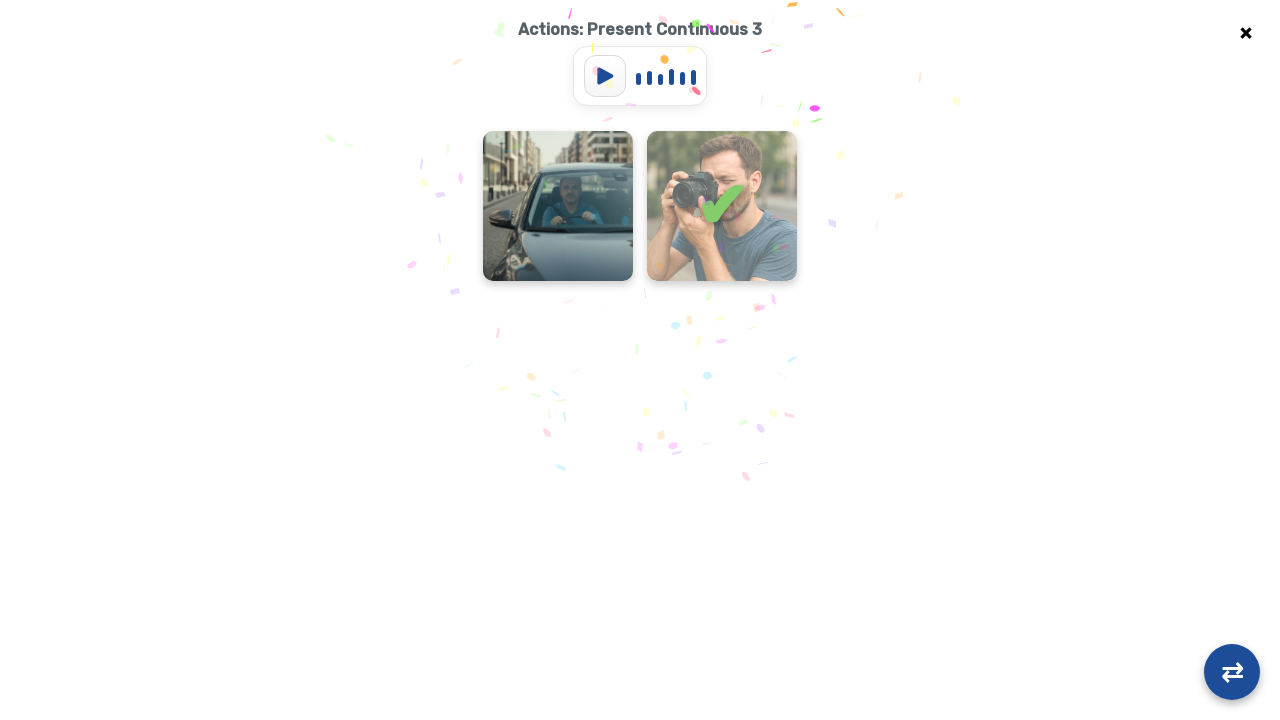

Clicked flashcard 2 in round 1 at (722, 206) on .flashcard-container >> nth=1
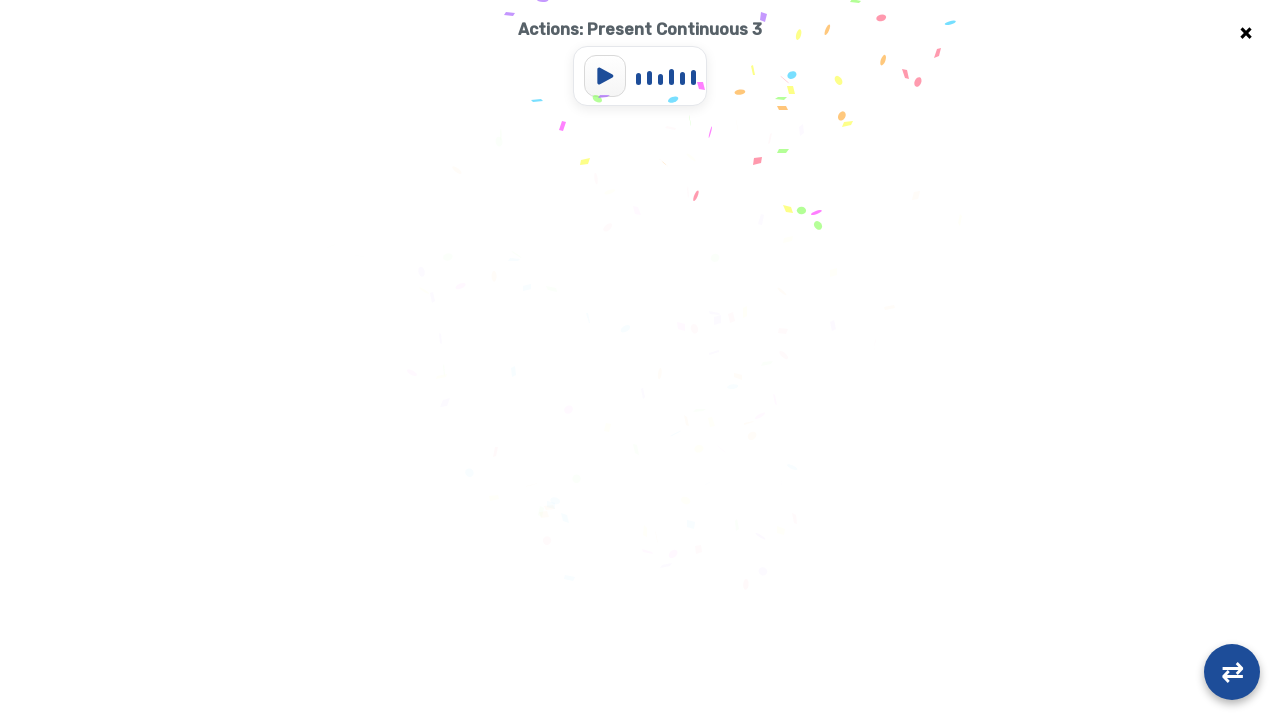

Clicked flashcard 1 in round 1 at (476, 206) on .flashcard-container >> nth=0
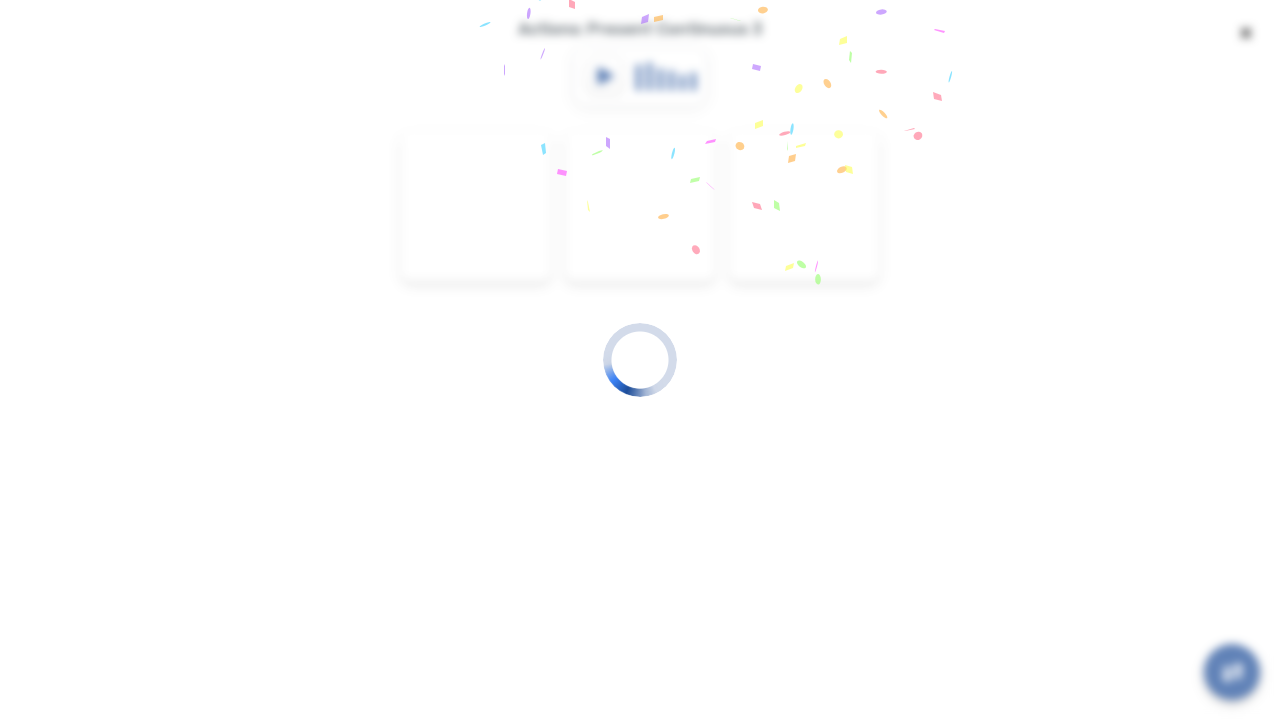

Clicked flashcard 2 in round 1 at (640, 206) on .flashcard-container >> nth=1
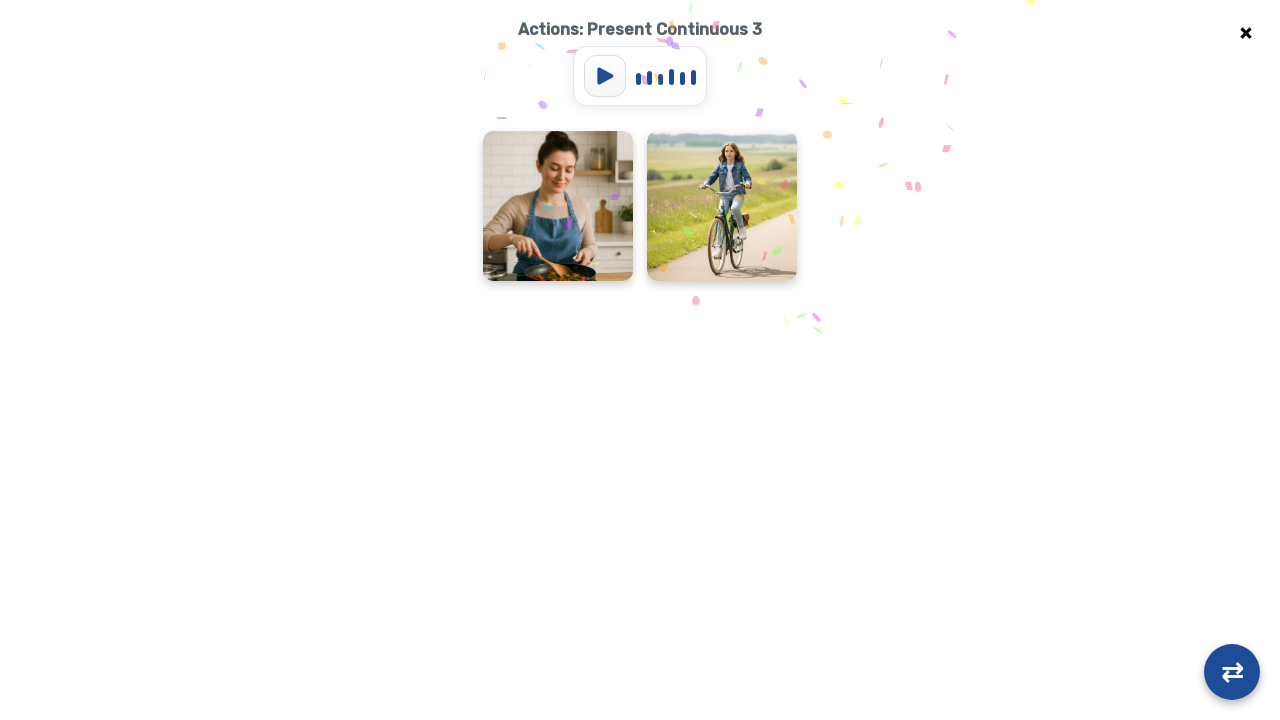

Clicked flashcard 1 in round 1 at (558, 206) on .flashcard-container >> nth=0
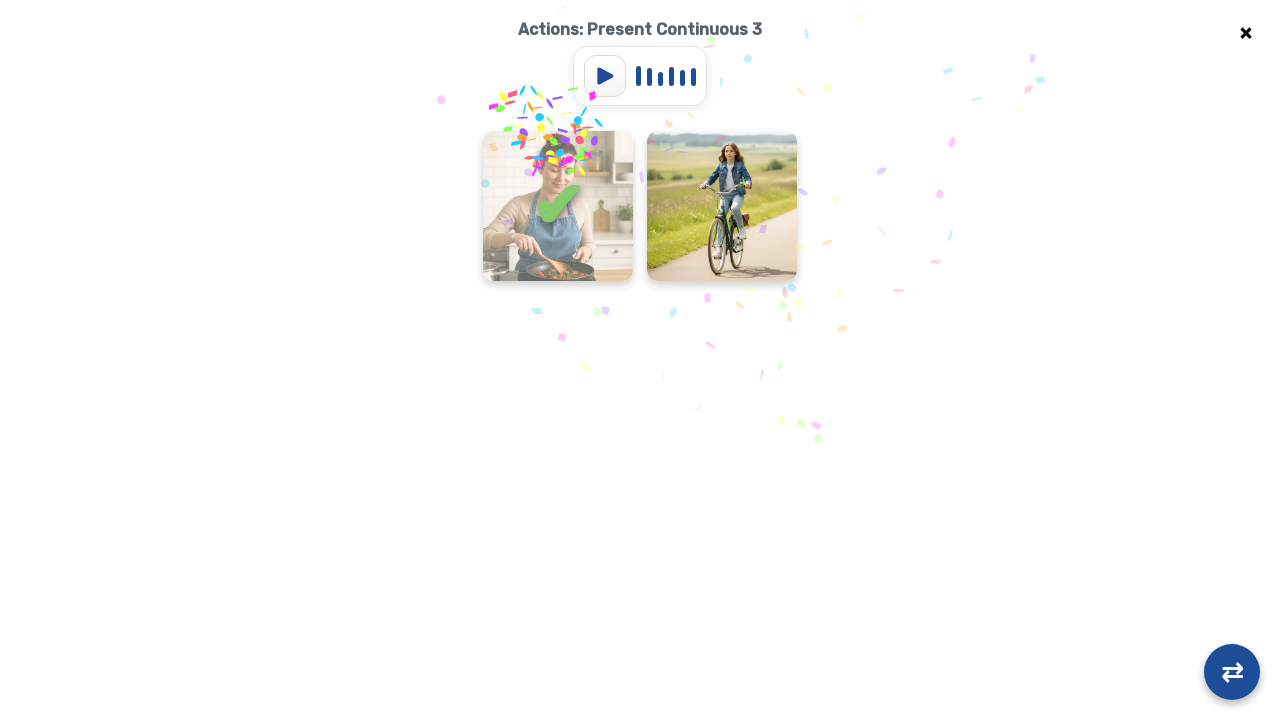

Clicked flashcard 2 in round 1 at (722, 206) on .flashcard-container >> nth=1
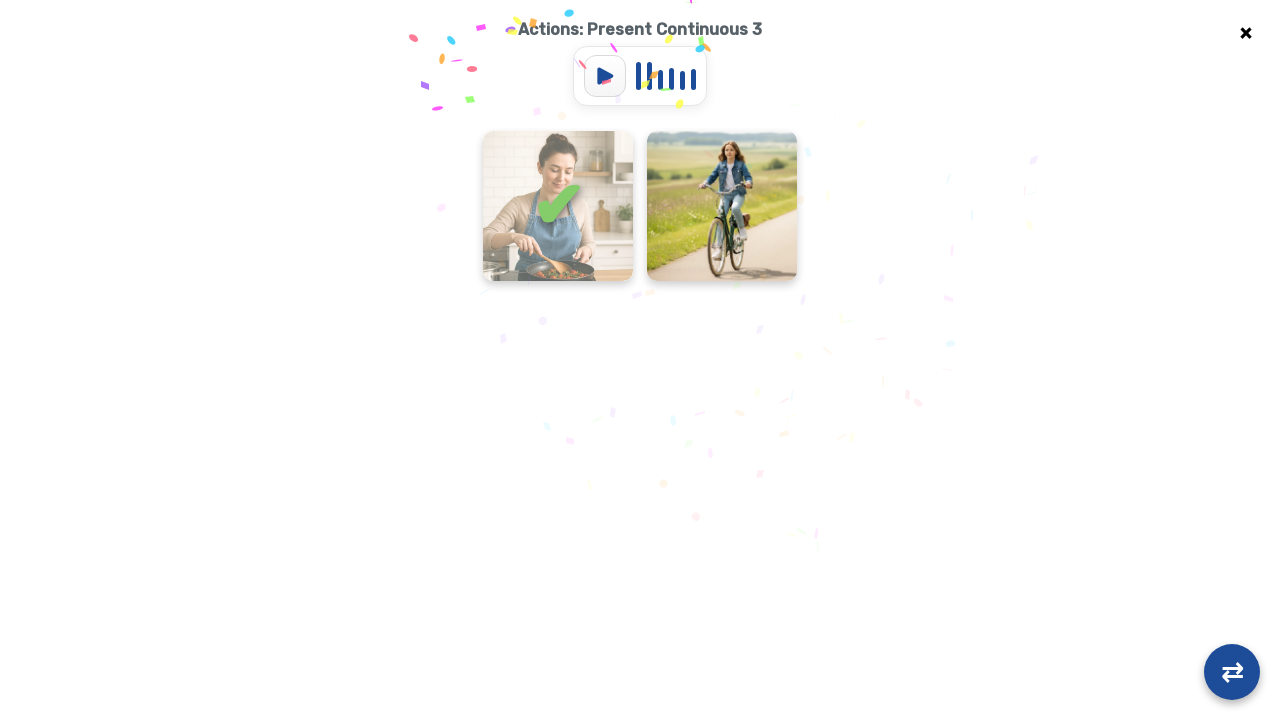

Clicked flashcard 1 in round 1 at (558, 206) on .flashcard-container >> nth=0
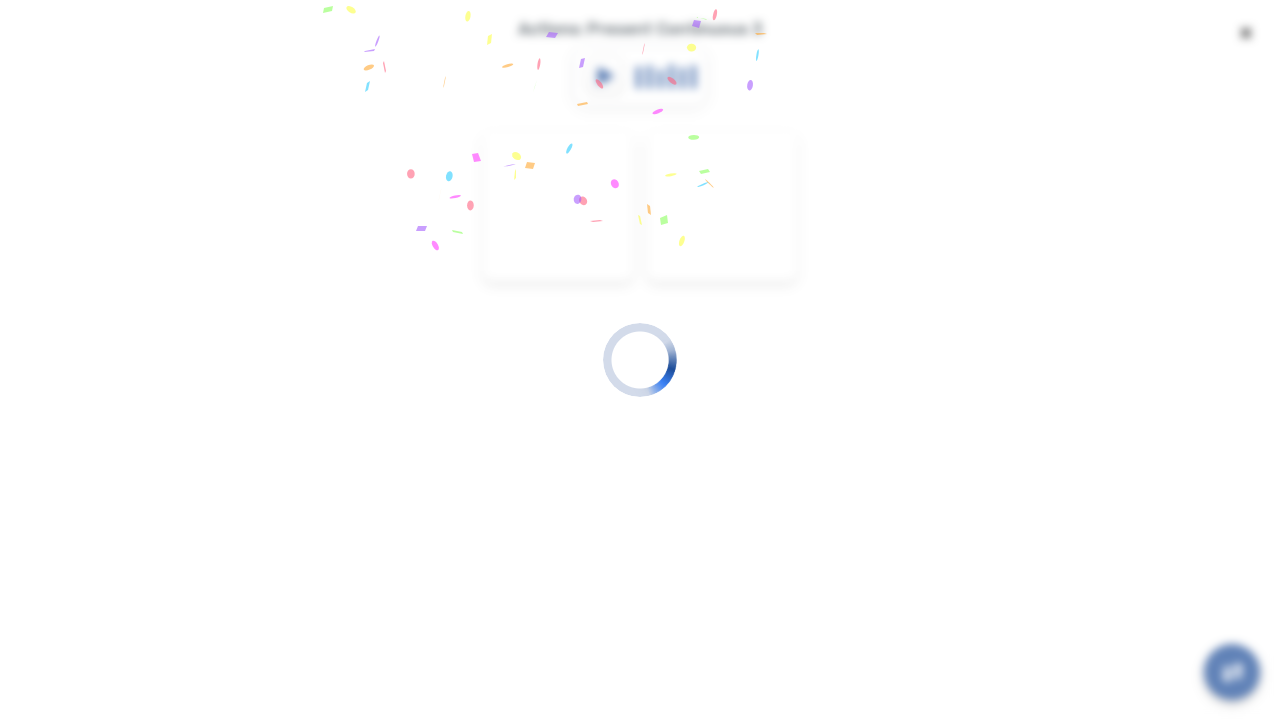

Clicked flashcard 2 in round 1 at (722, 206) on .flashcard-container >> nth=1
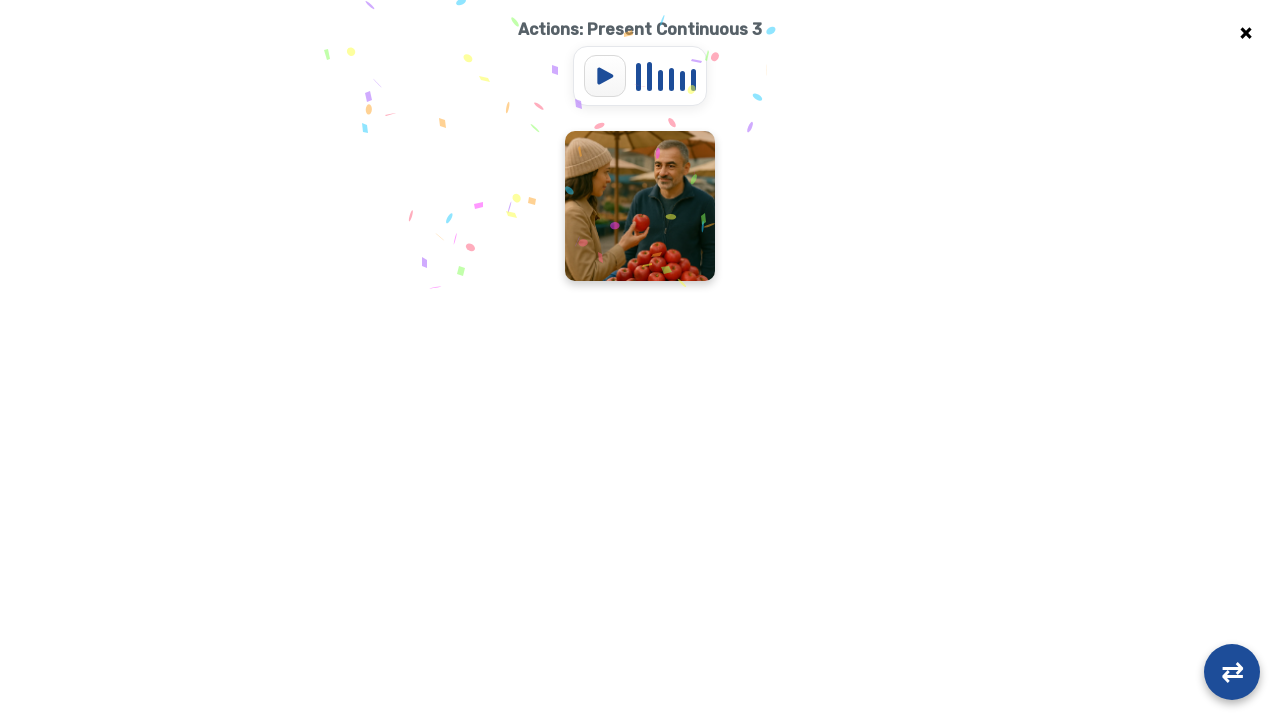

Clicked flashcard 1 in round 1 at (640, 206) on .flashcard-container >> nth=0
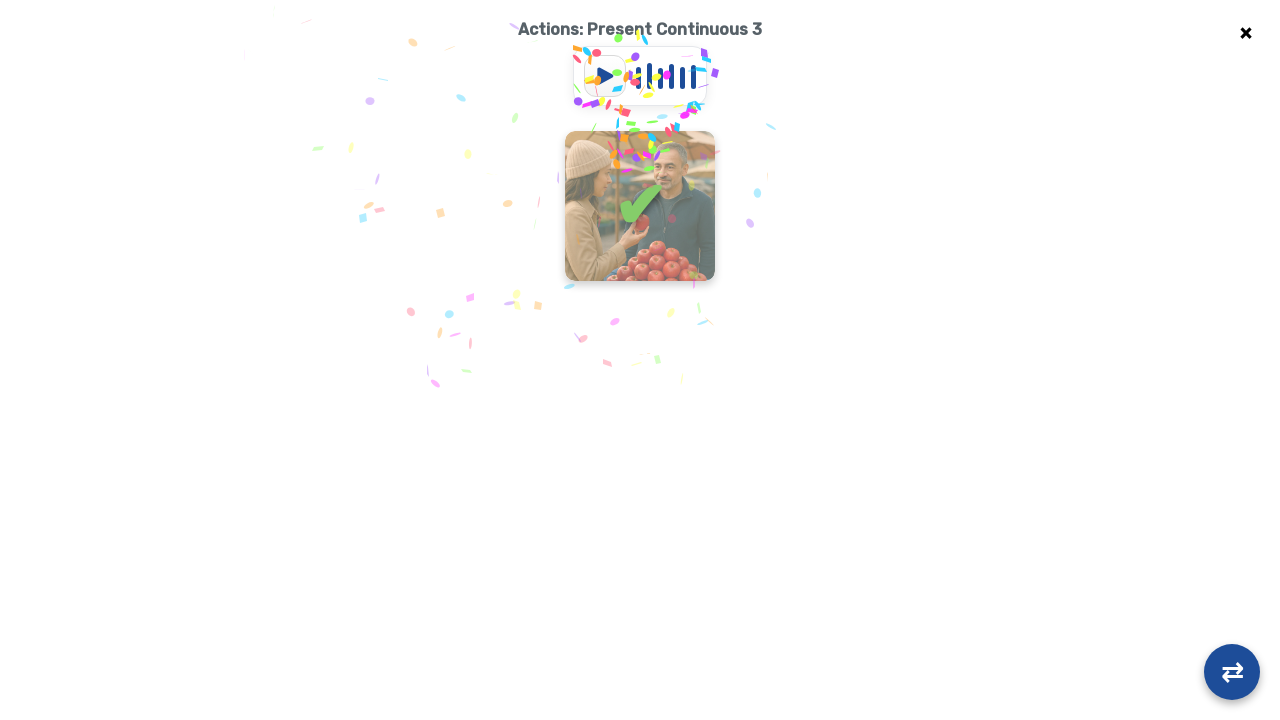

Clicked flashcard 1 in round 1 at (640, 206) on .flashcard-container >> nth=0
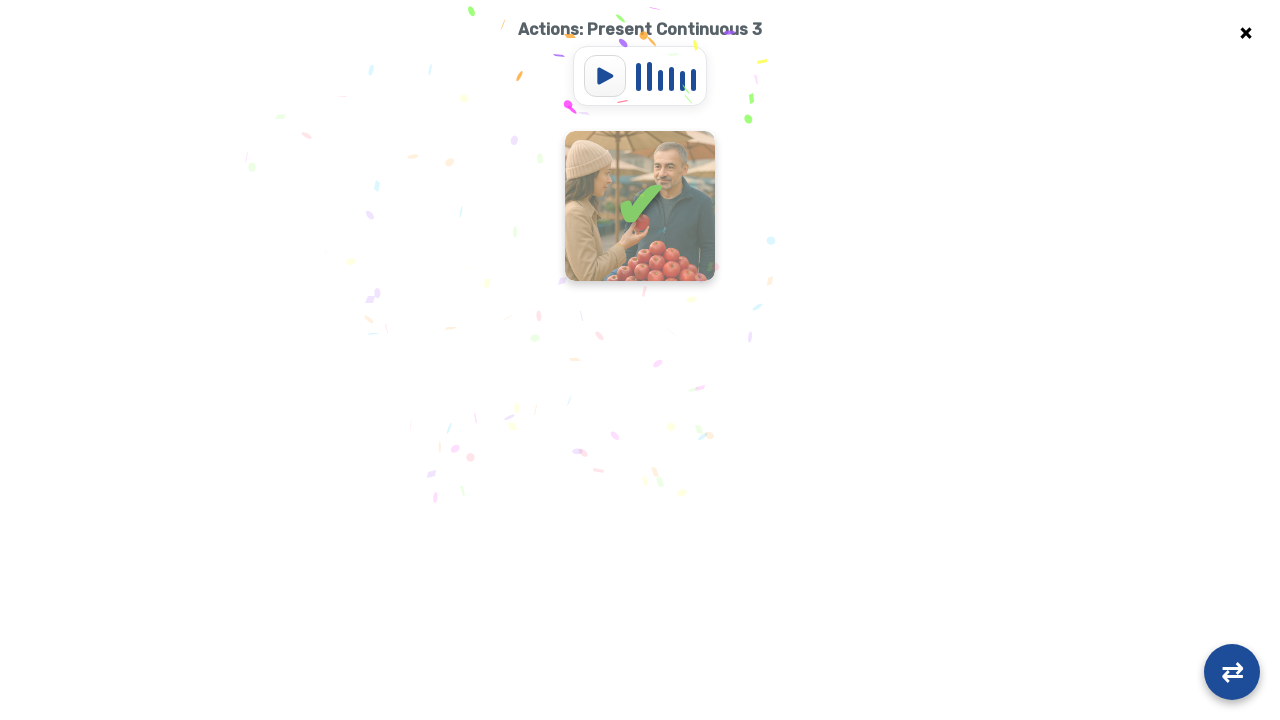

Clicked flashcard 1 in round 1 at (558, 206) on .flashcard-container >> nth=0
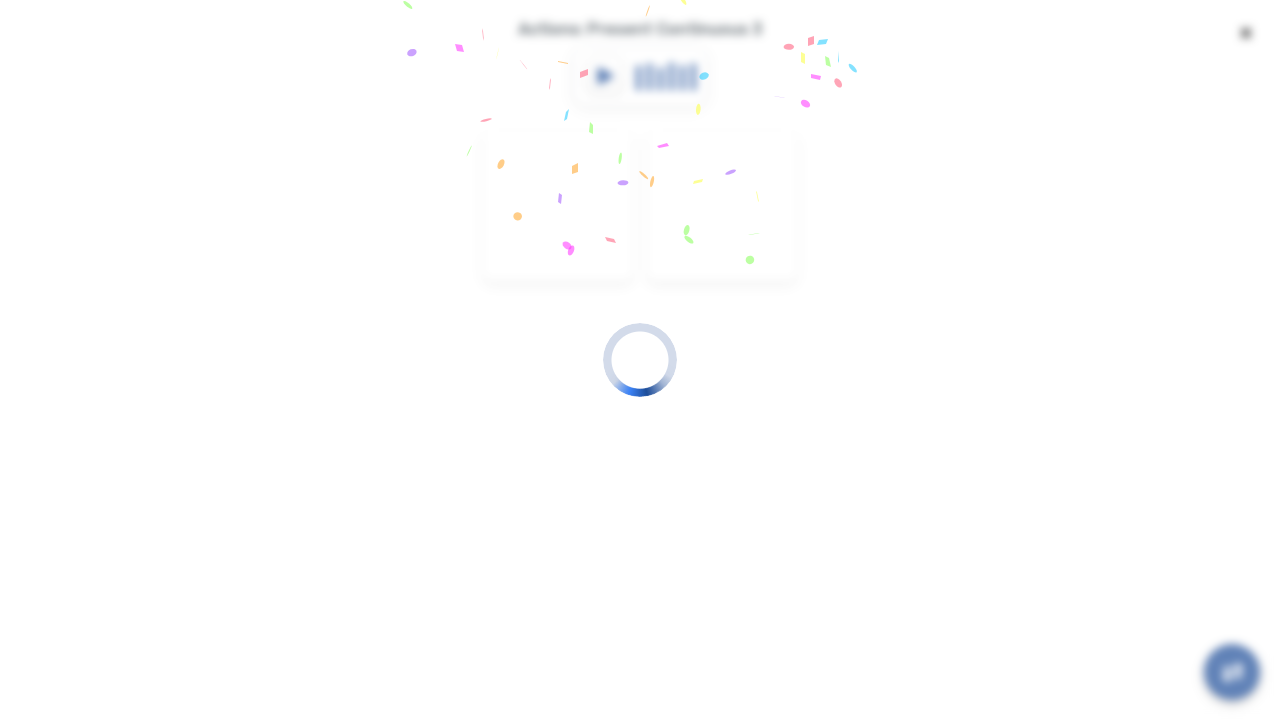

Clicked flashcard 1 in round 1 at (558, 206) on .flashcard-container >> nth=0
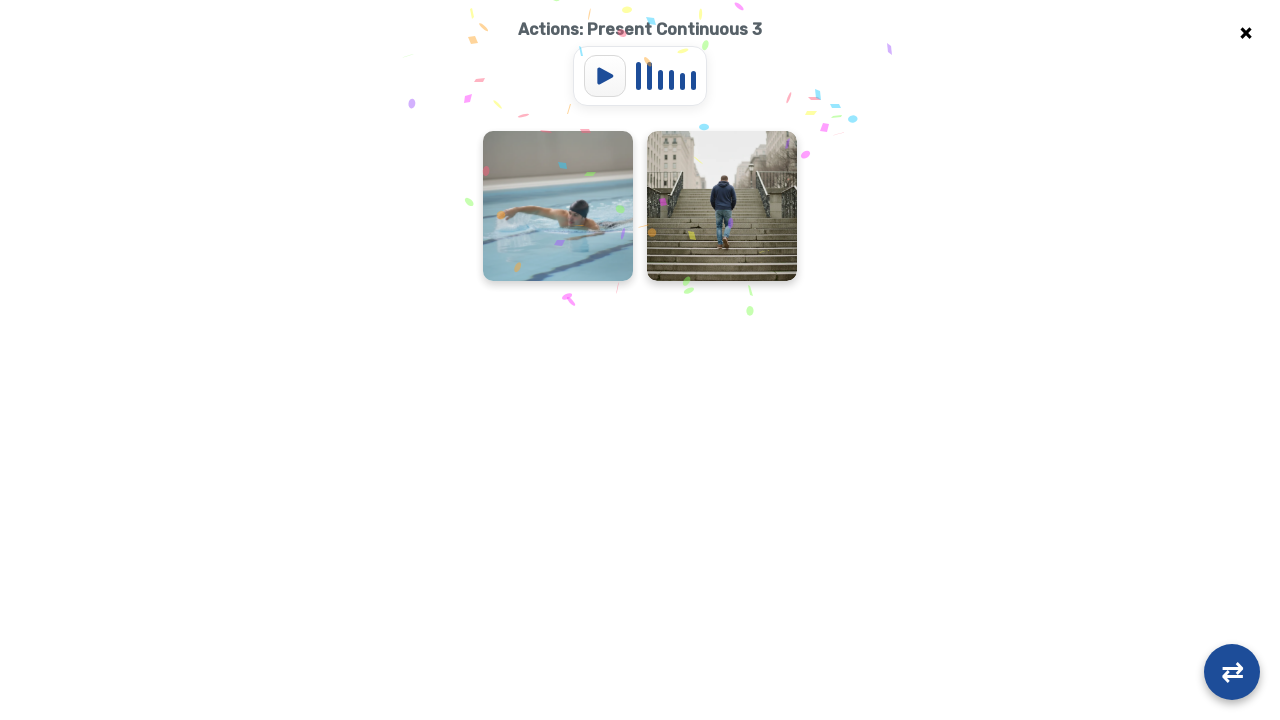

Clicked flashcard 1 in round 1 at (640, 206) on .flashcard-container >> nth=0
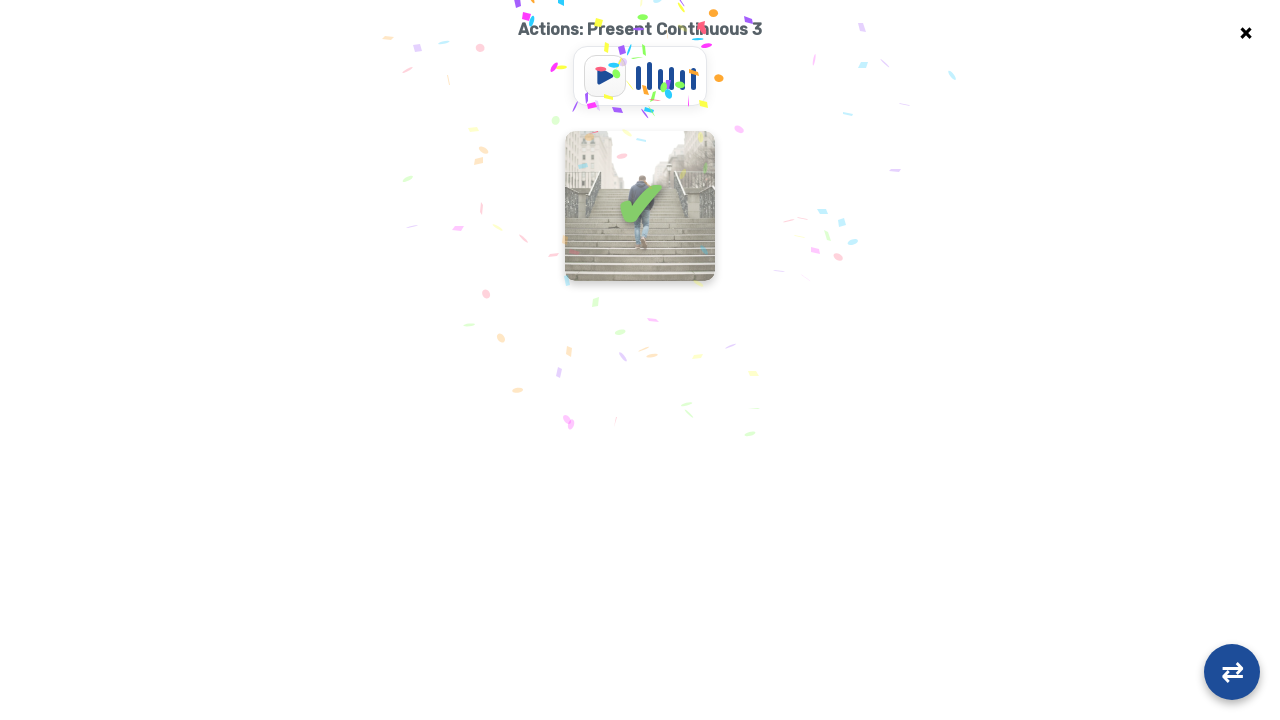

Clicked flashcard 1 in round 1 at (640, 206) on .flashcard-container >> nth=0
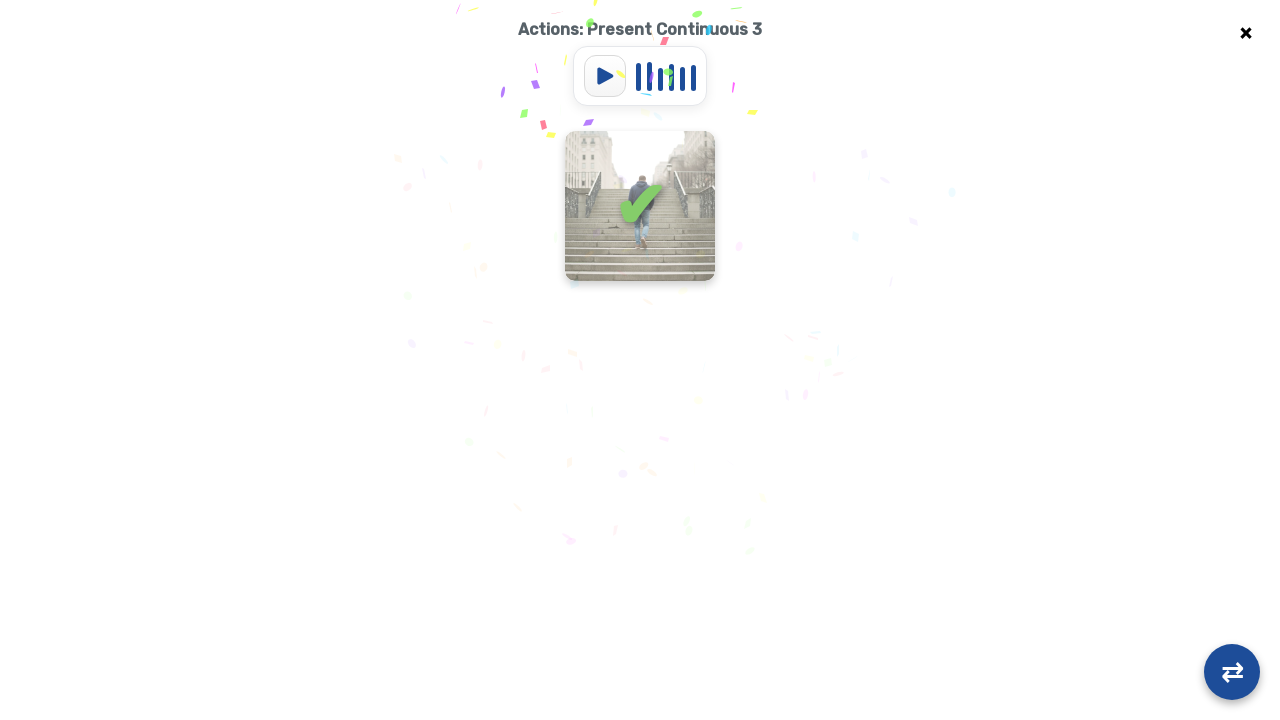

Clicked flashcard 1 in round 1 at (558, 206) on .flashcard-container >> nth=0
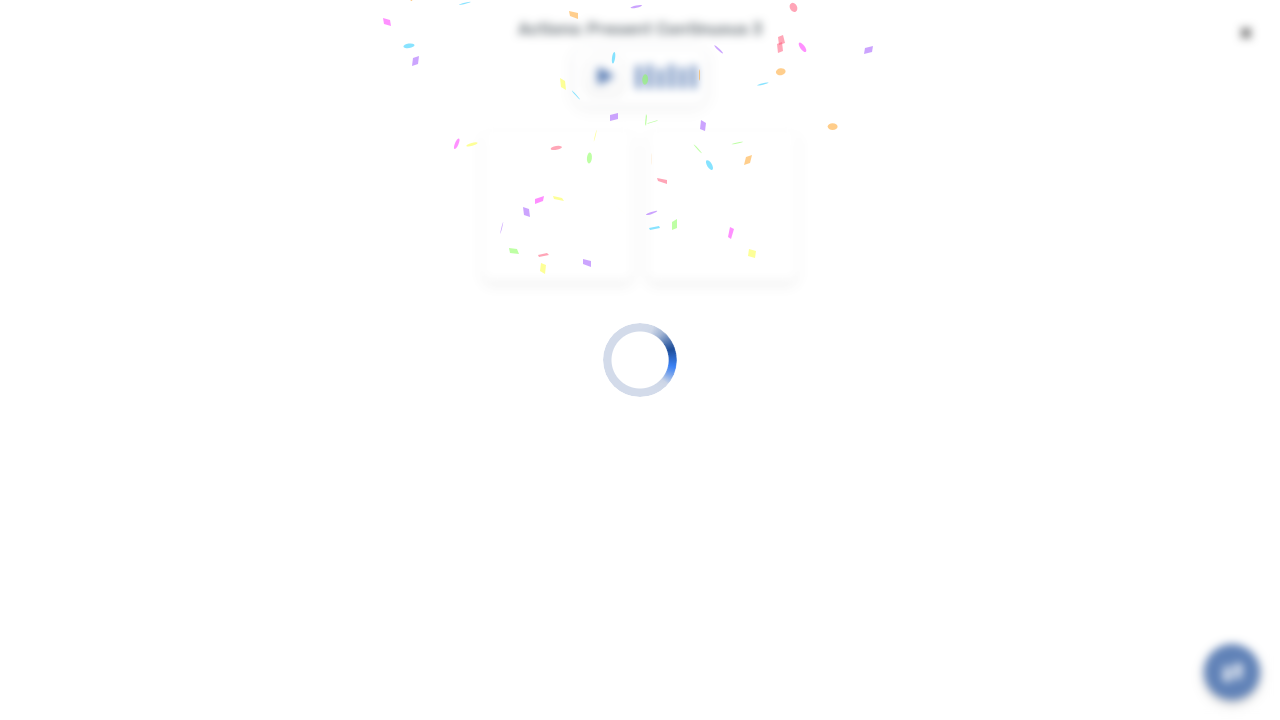

Clicked flashcard 1 in round 1 at (558, 206) on .flashcard-container >> nth=0
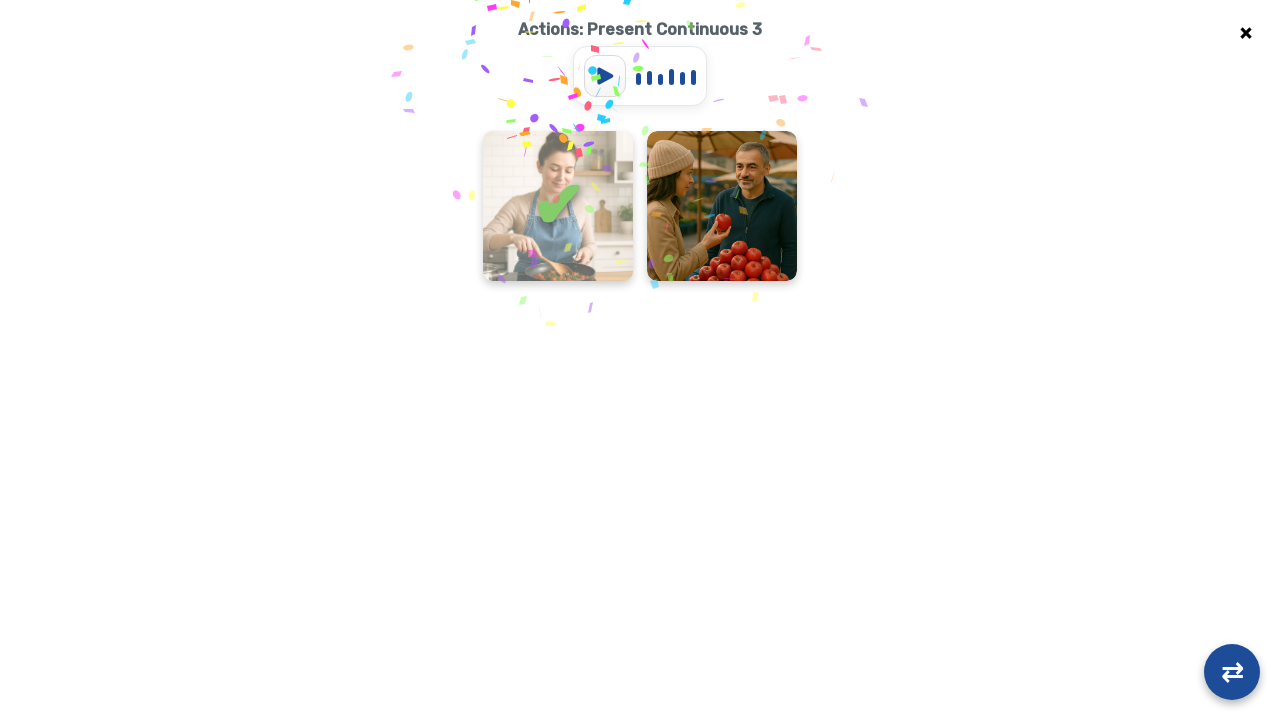

Clicked flashcard 2 in round 1 at (722, 206) on .flashcard-container >> nth=1
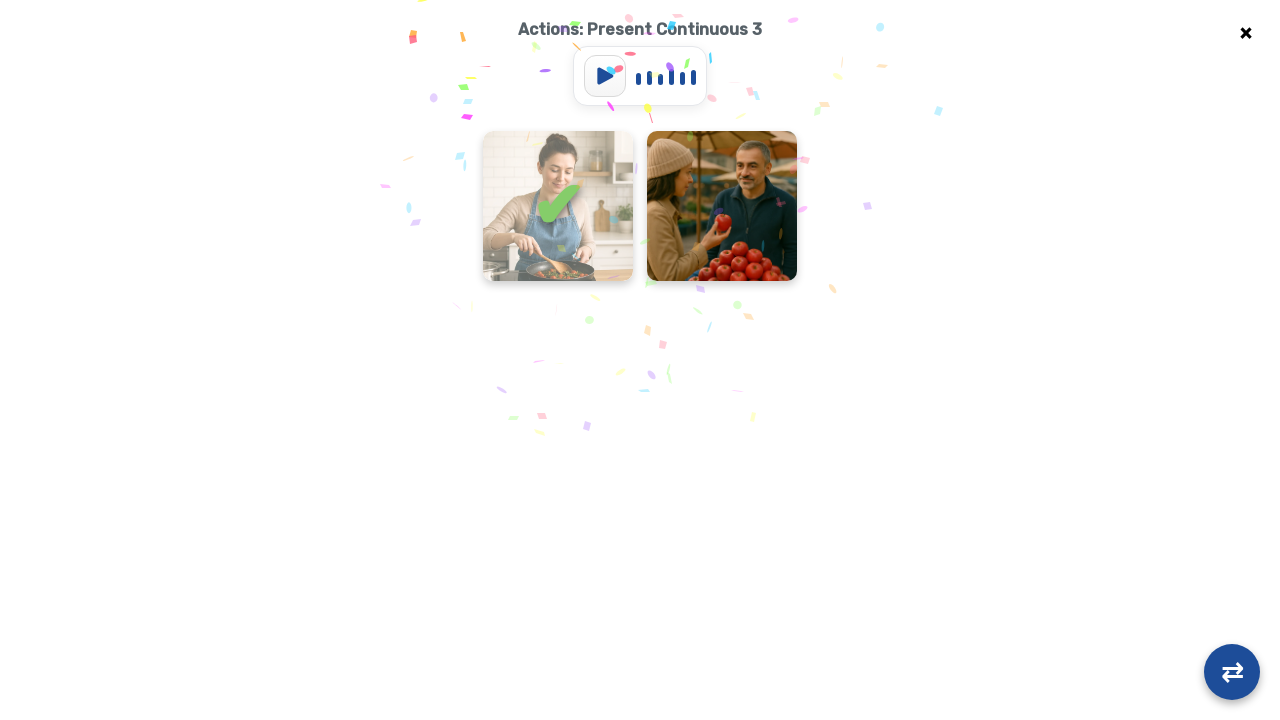

Clicked flashcard 1 in round 1 at (558, 206) on .flashcard-container >> nth=0
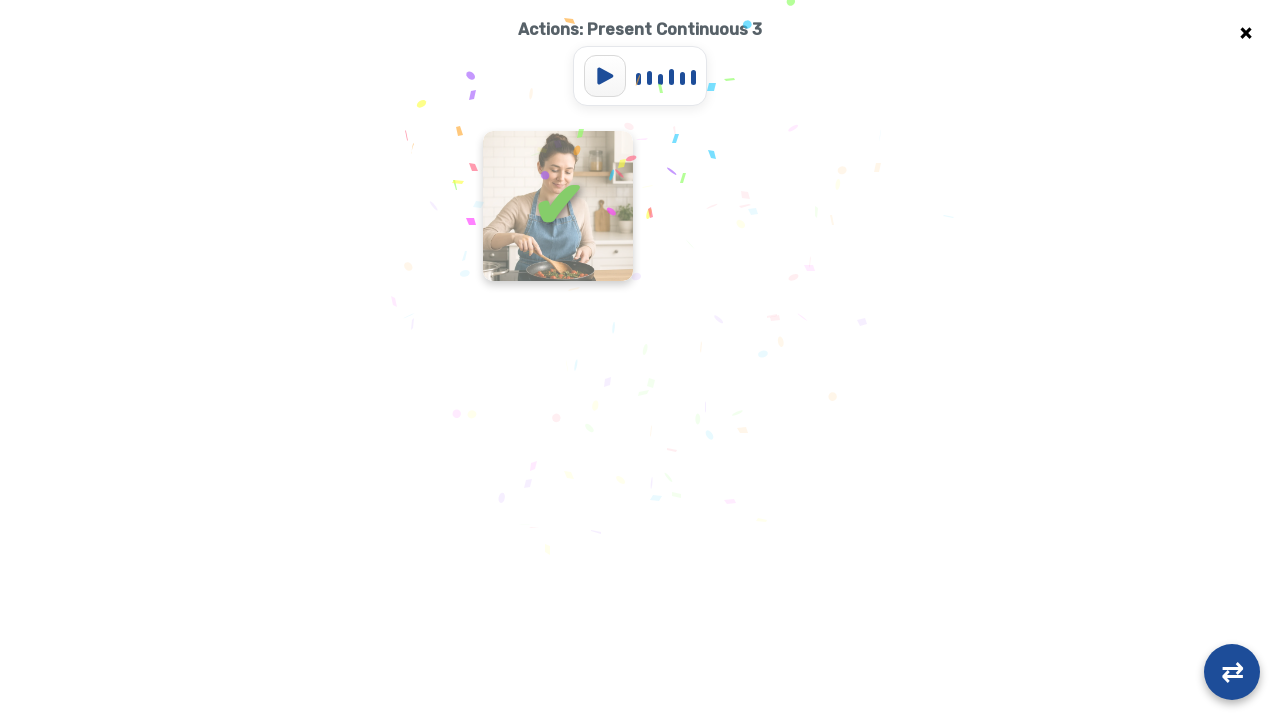

Clicked flashcard 2 in round 1 at (640, 206) on .flashcard-container >> nth=1
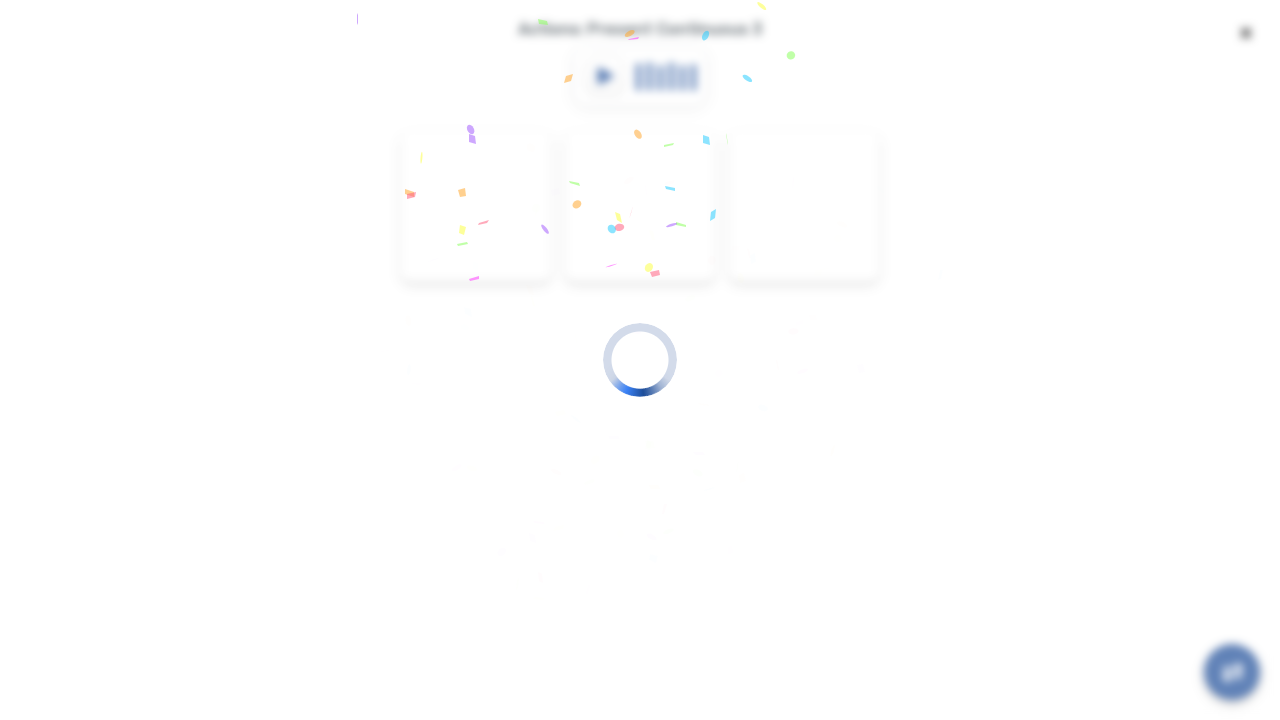

Clicked flashcard 1 in round 1 at (476, 206) on .flashcard-container >> nth=0
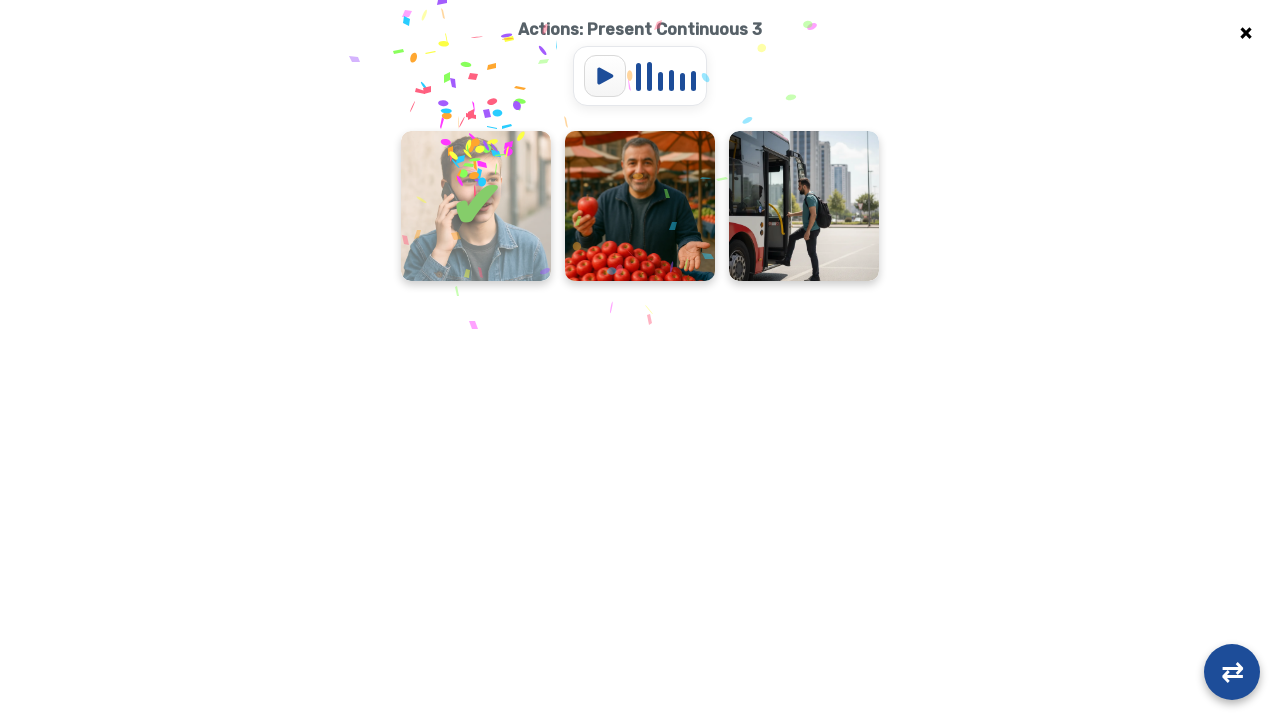

Clicked flashcard 2 in round 1 at (640, 206) on .flashcard-container >> nth=1
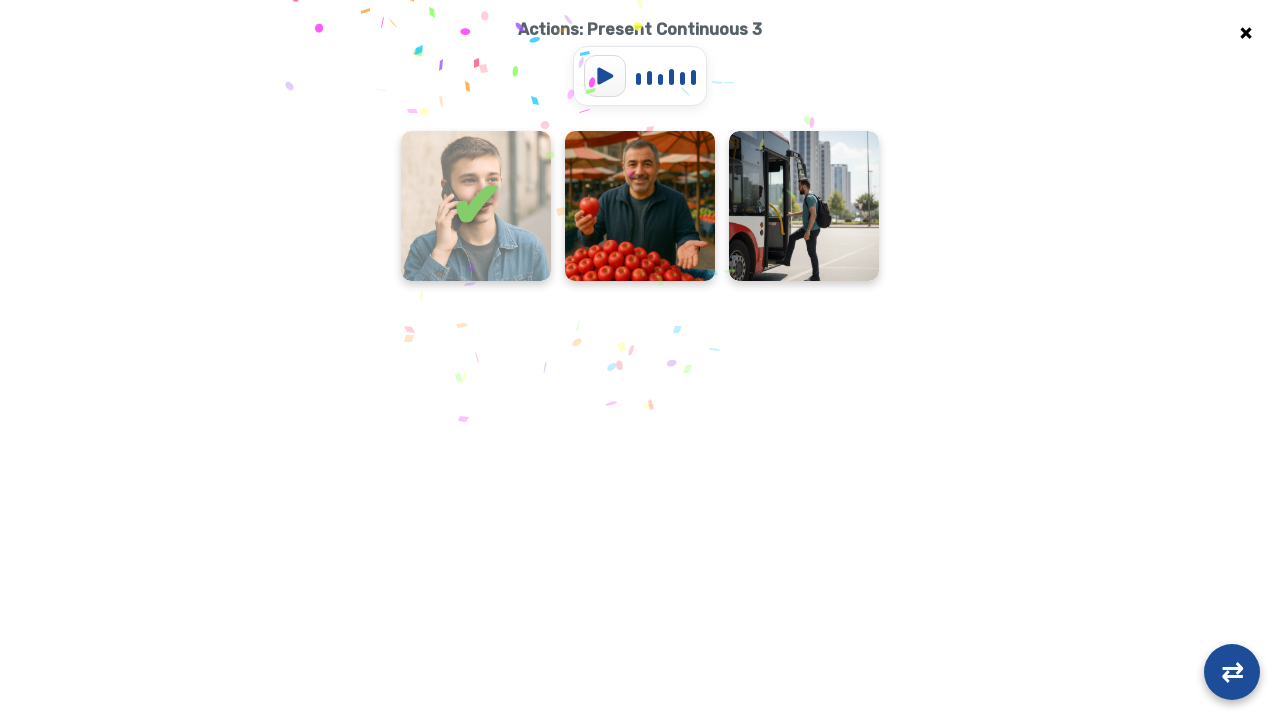

Clicked flashcard 3 in round 1 at (722, 206) on .flashcard-container >> nth=2
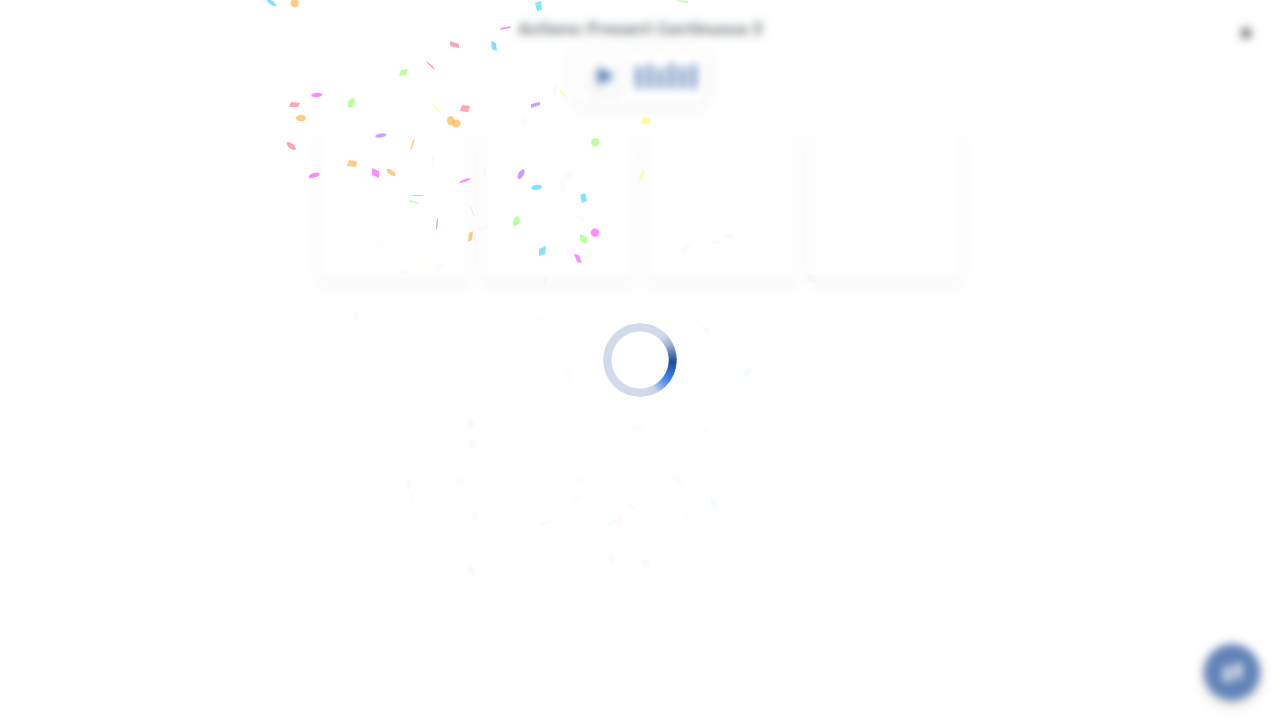

Clicked flashcard 1 in round 1 at (394, 206) on .flashcard-container >> nth=0
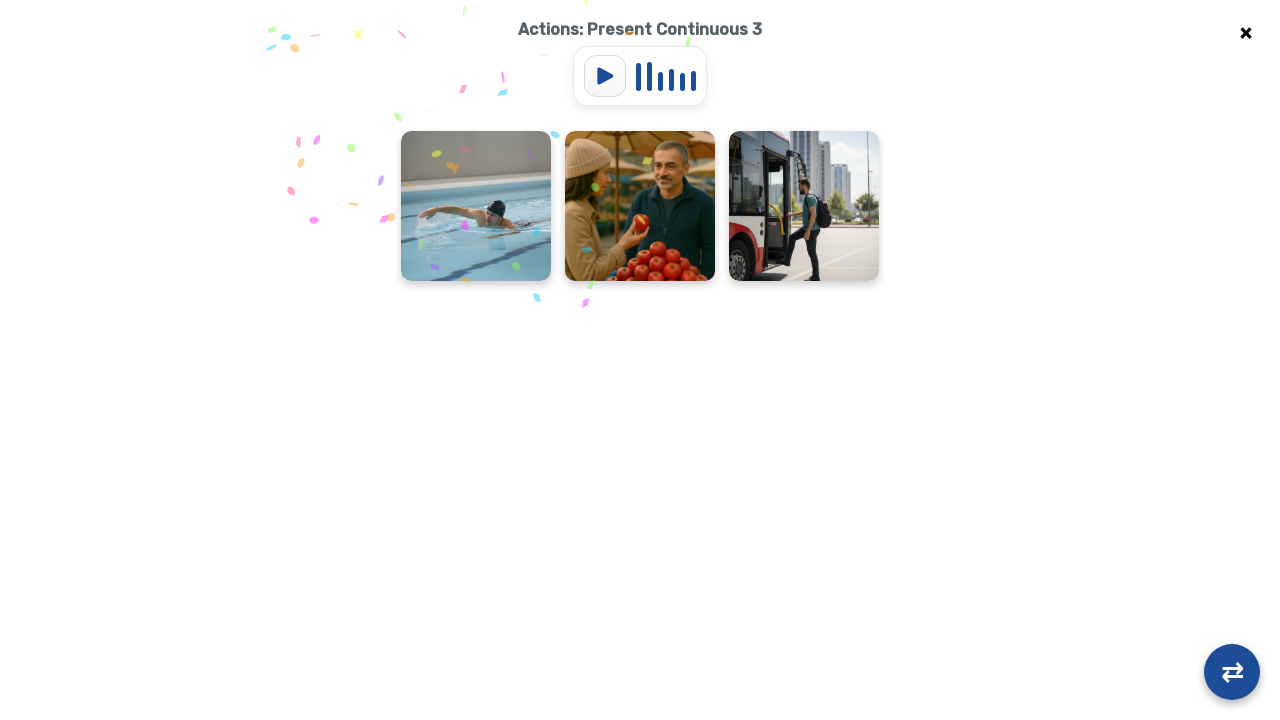

Clicked flashcard 2 in round 1 at (640, 206) on .flashcard-container >> nth=1
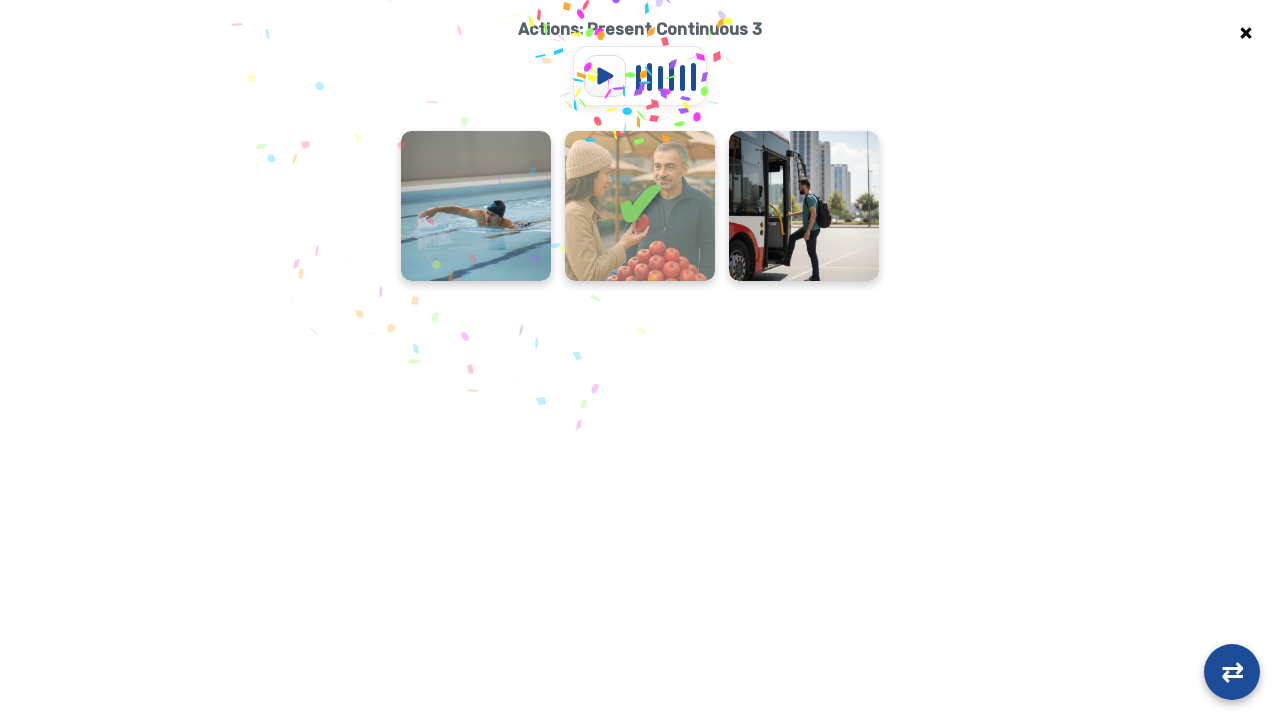

Clicked flashcard 3 in round 1 at (804, 206) on .flashcard-container >> nth=2
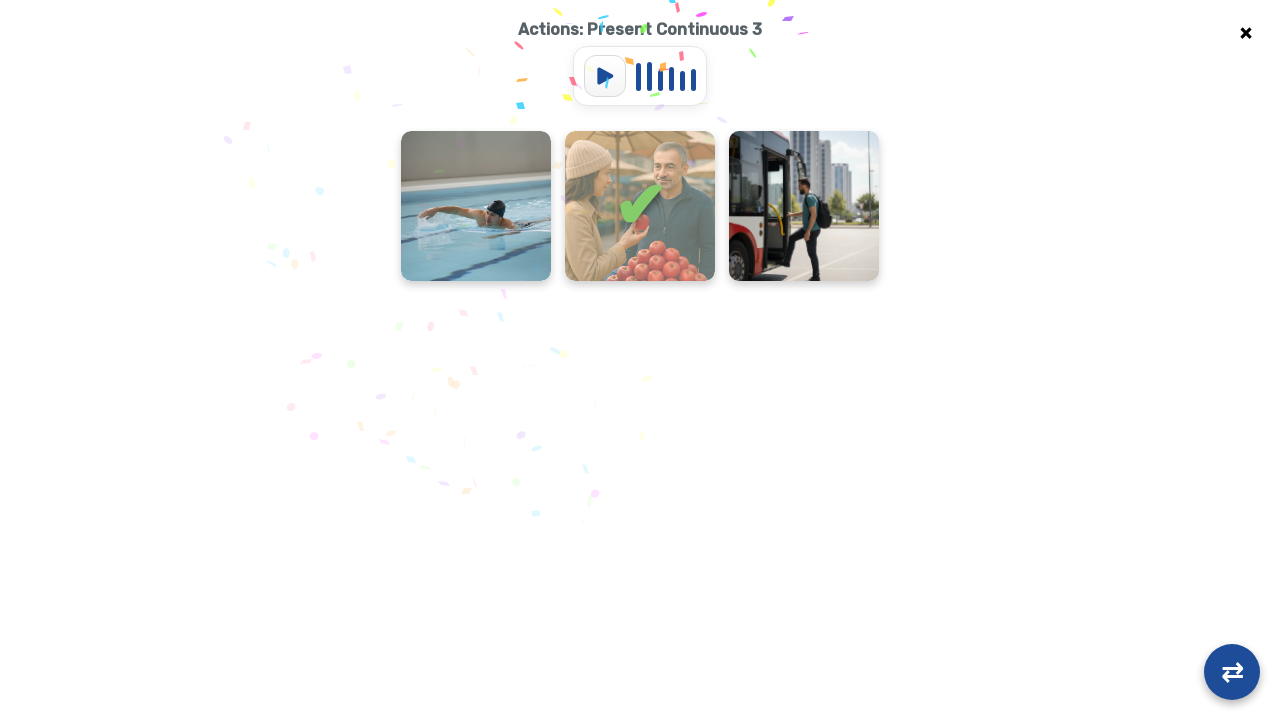

Flashcard container loaded for round 2
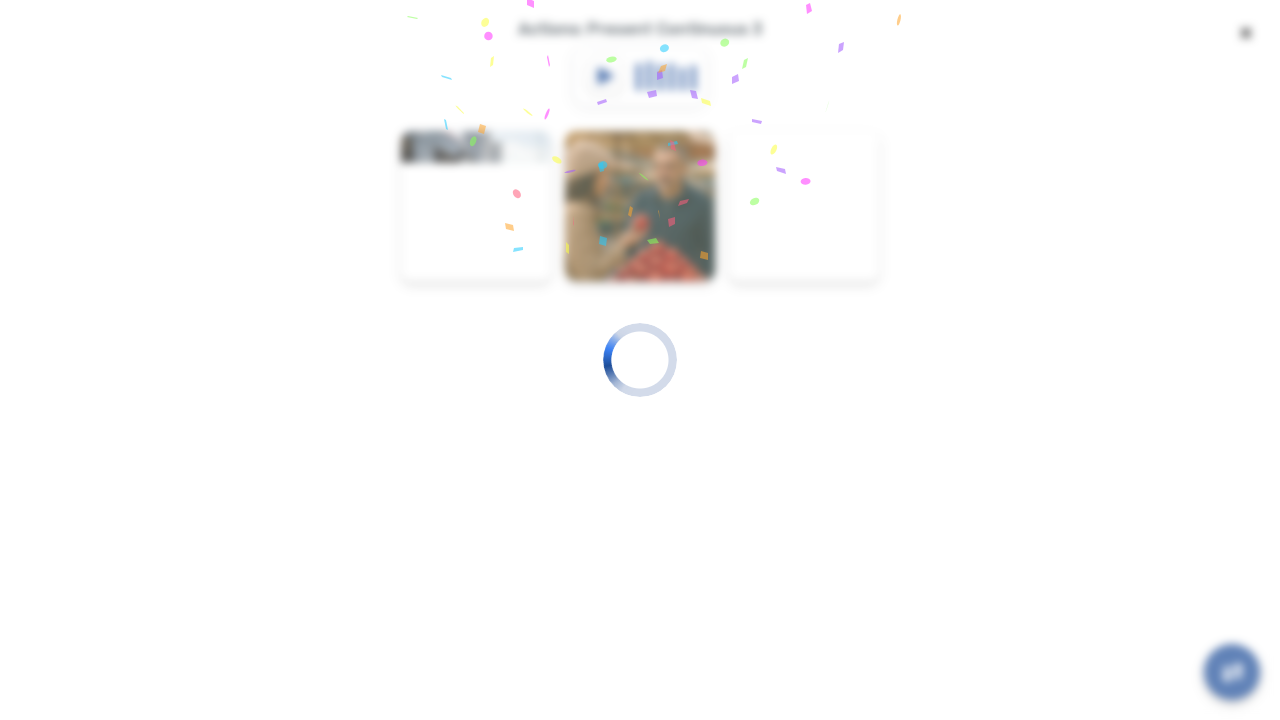

Clicked flashcard 1 in round 2 at (476, 206) on .flashcard-container >> nth=0
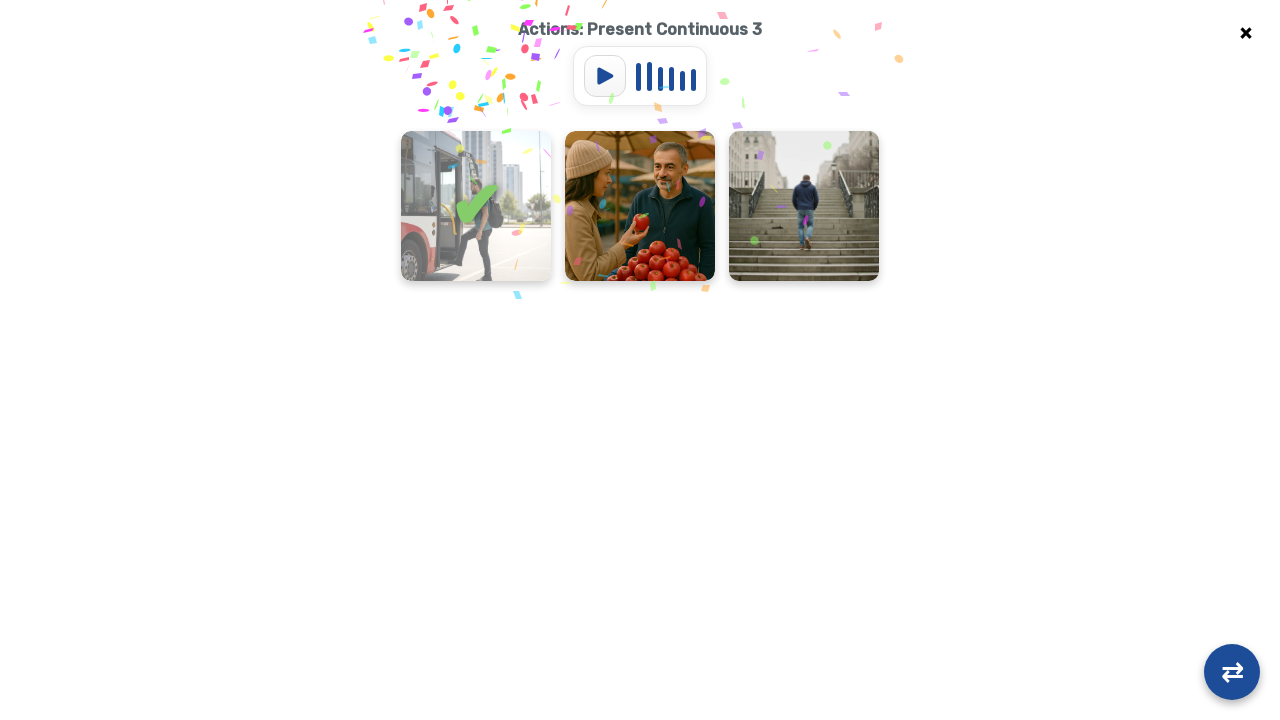

Clicked flashcard 2 in round 2 at (640, 206) on .flashcard-container >> nth=1
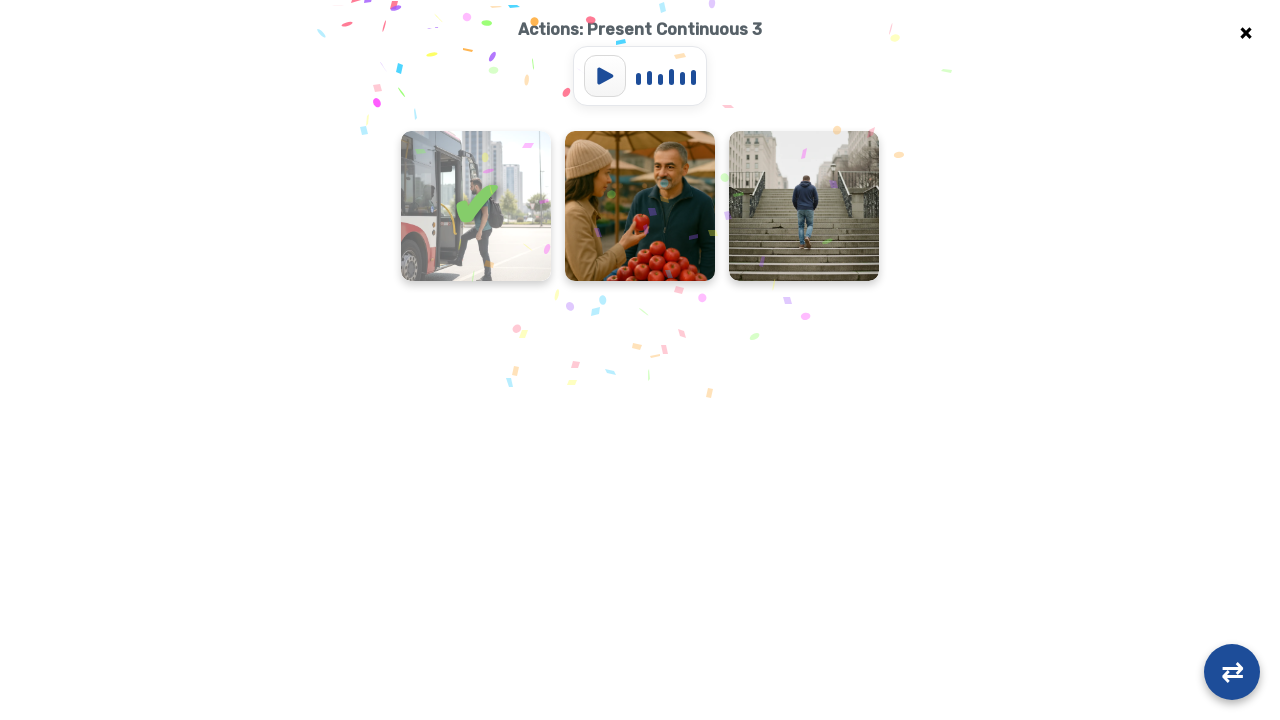

Clicked flashcard 3 in round 2 at (722, 206) on .flashcard-container >> nth=2
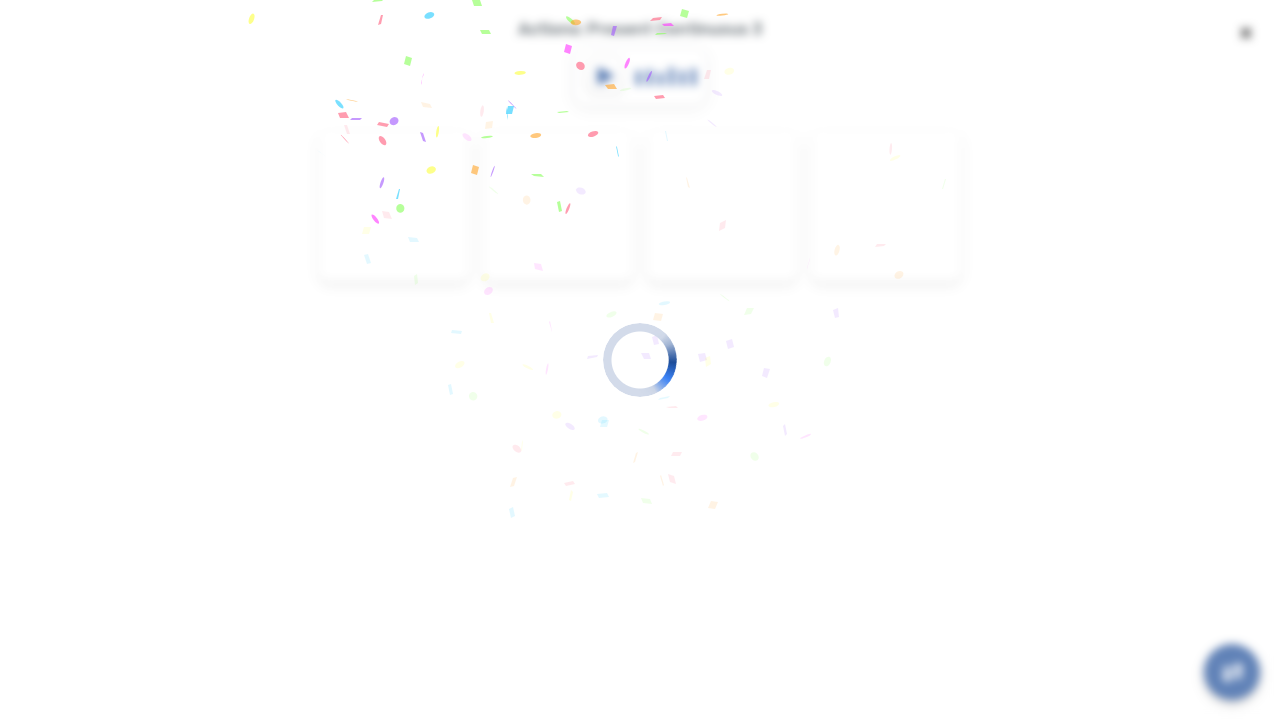

Clicked flashcard 1 in round 2 at (394, 206) on .flashcard-container >> nth=0
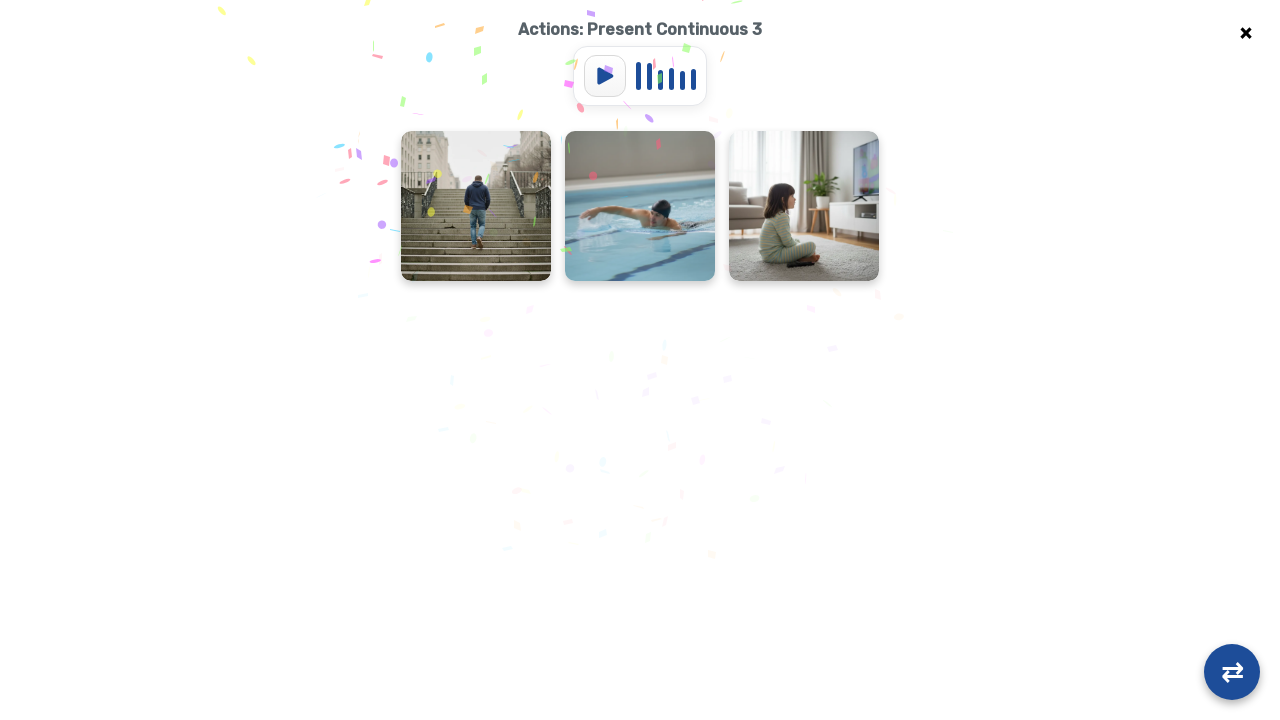

Clicked flashcard 2 in round 2 at (640, 206) on .flashcard-container >> nth=1
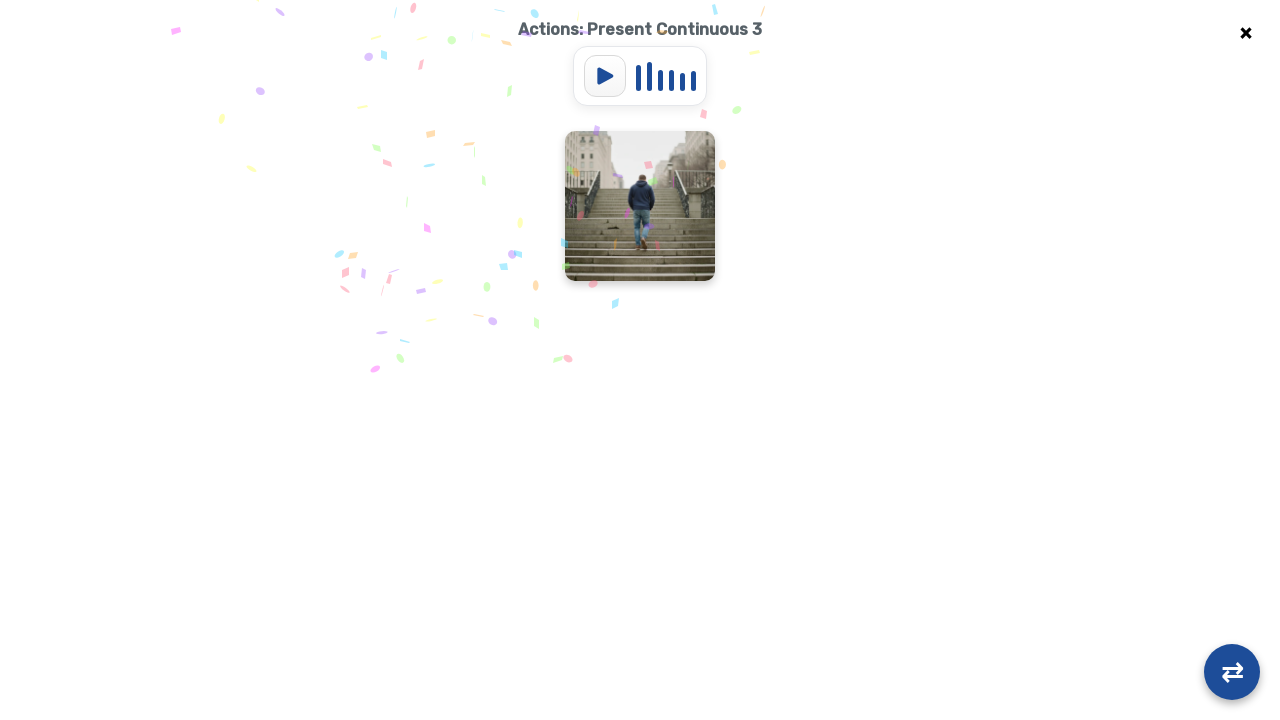

Clicked flashcard 1 in round 2 at (640, 206) on .flashcard-container >> nth=0
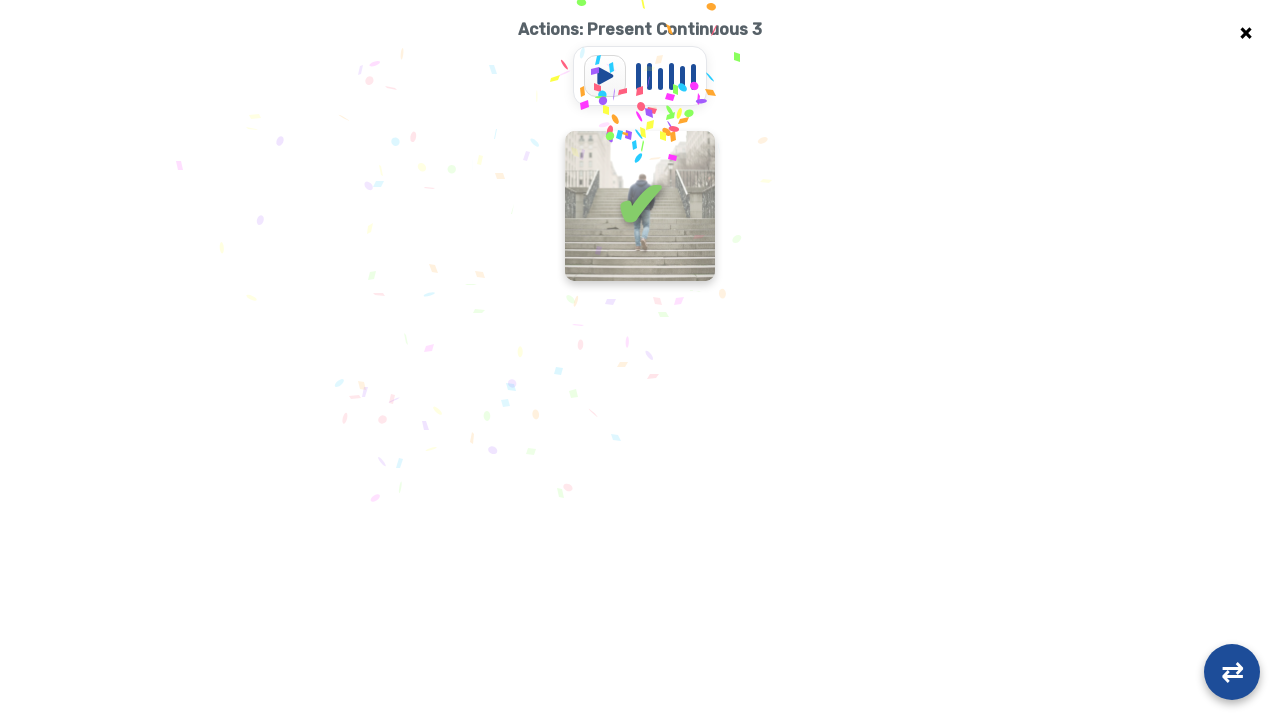

Clicked flashcard 1 in round 2 at (640, 206) on .flashcard-container >> nth=0
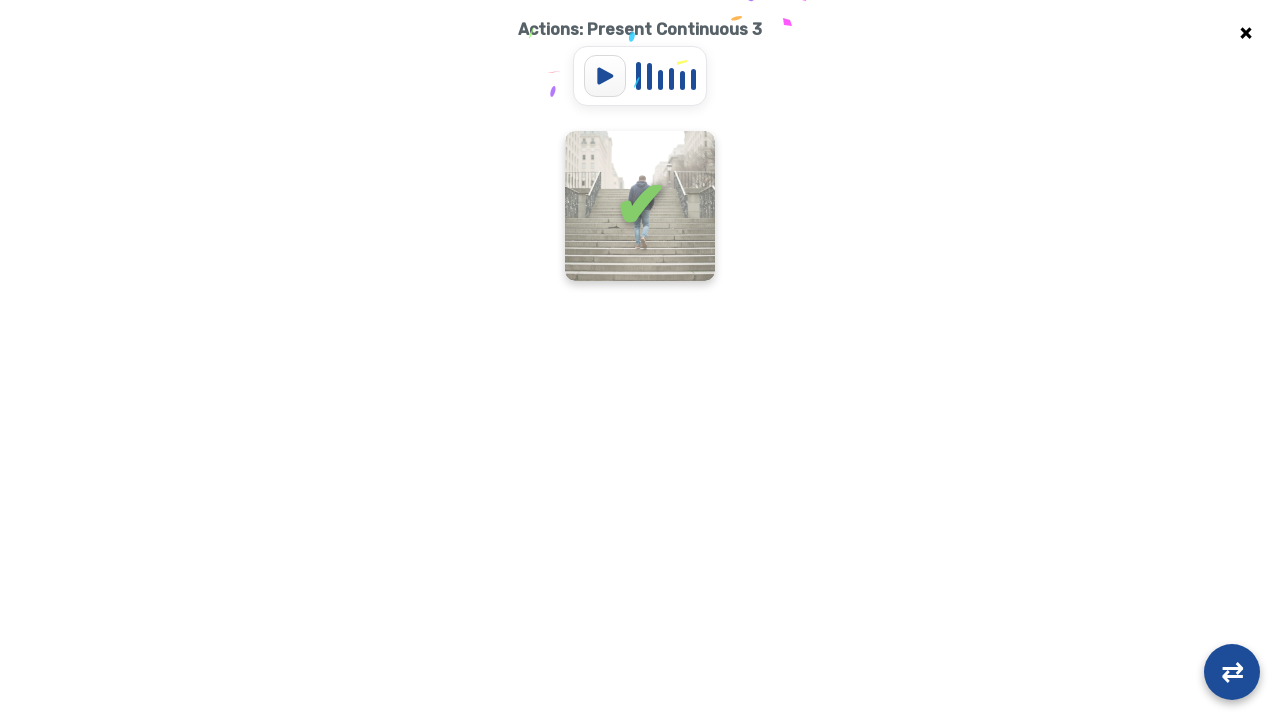

Clicked flashcard 1 in round 2 at (640, 206) on .flashcard-container >> nth=0
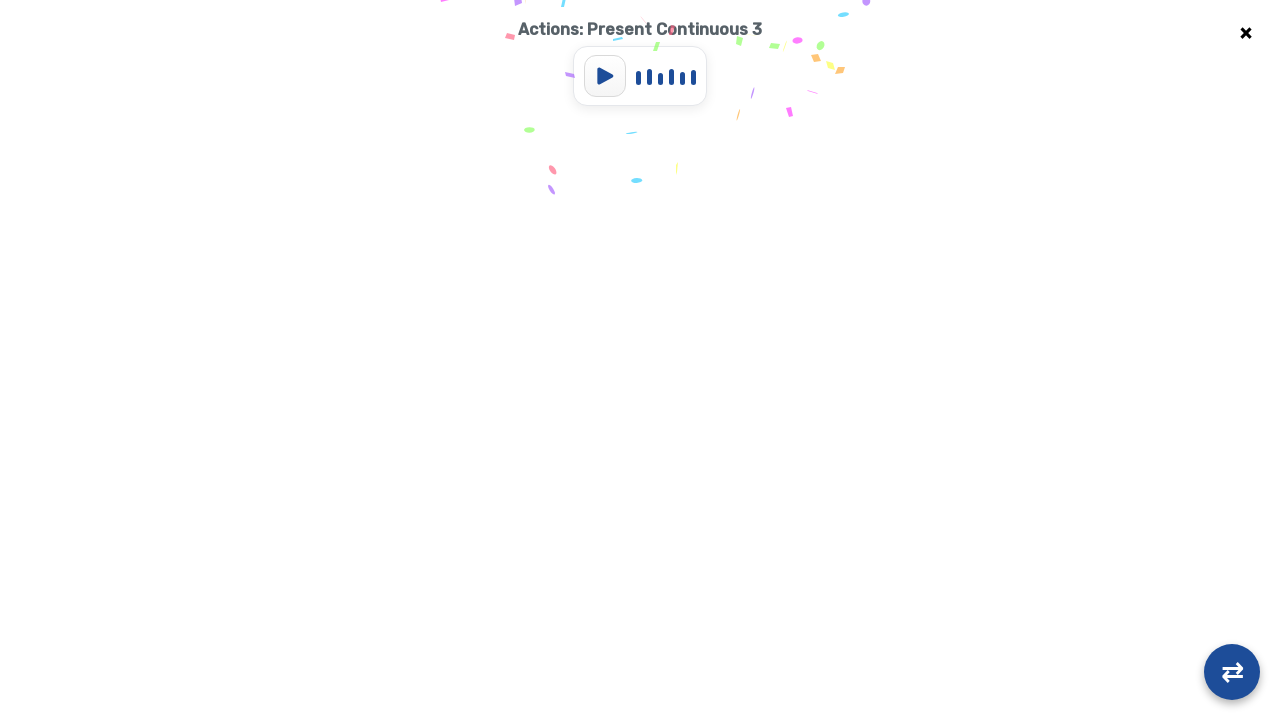

Clicked flashcard 1 in round 2 at (476, 206) on .flashcard-container >> nth=0
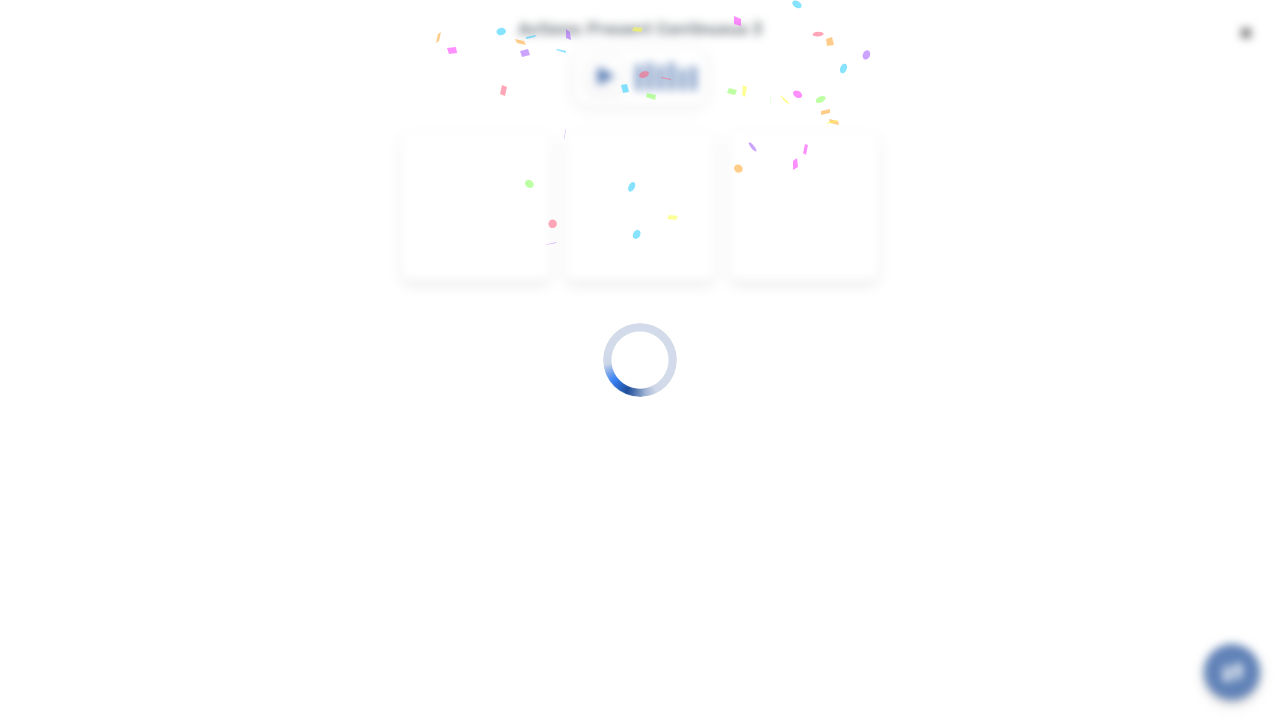

Clicked flashcard 2 in round 2 at (640, 206) on .flashcard-container >> nth=1
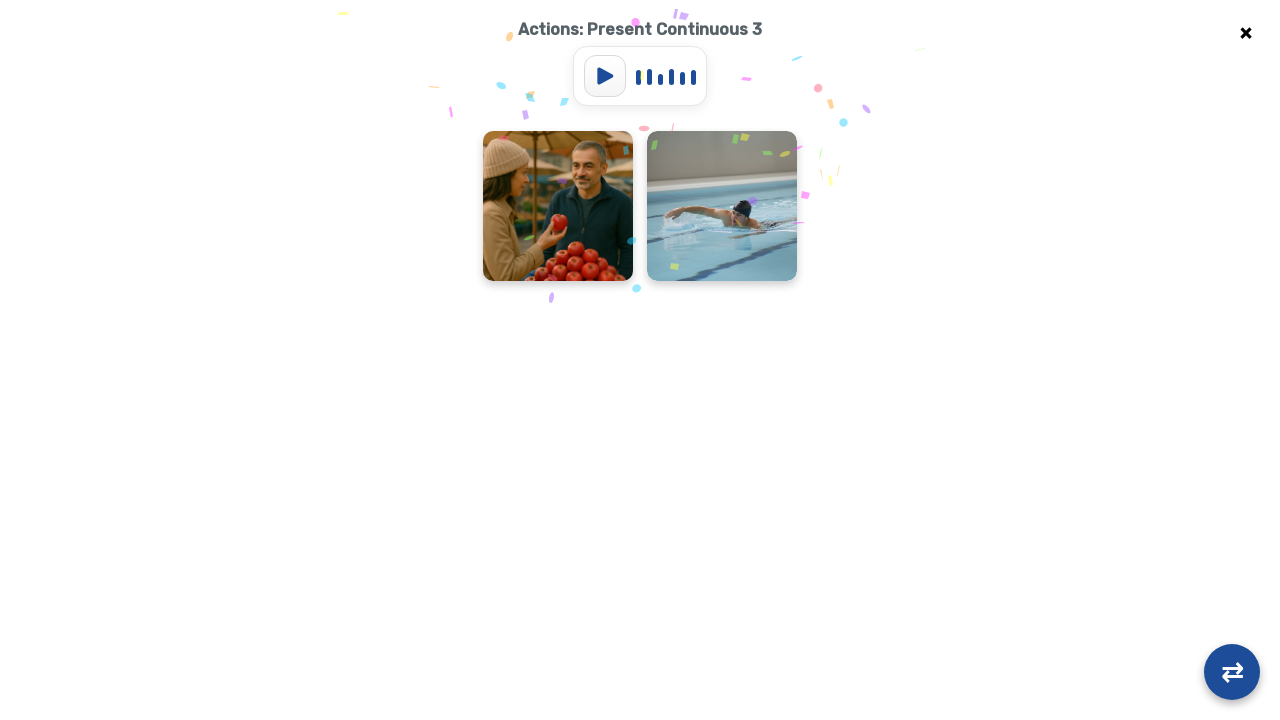

Clicked flashcard 1 in round 2 at (558, 206) on .flashcard-container >> nth=0
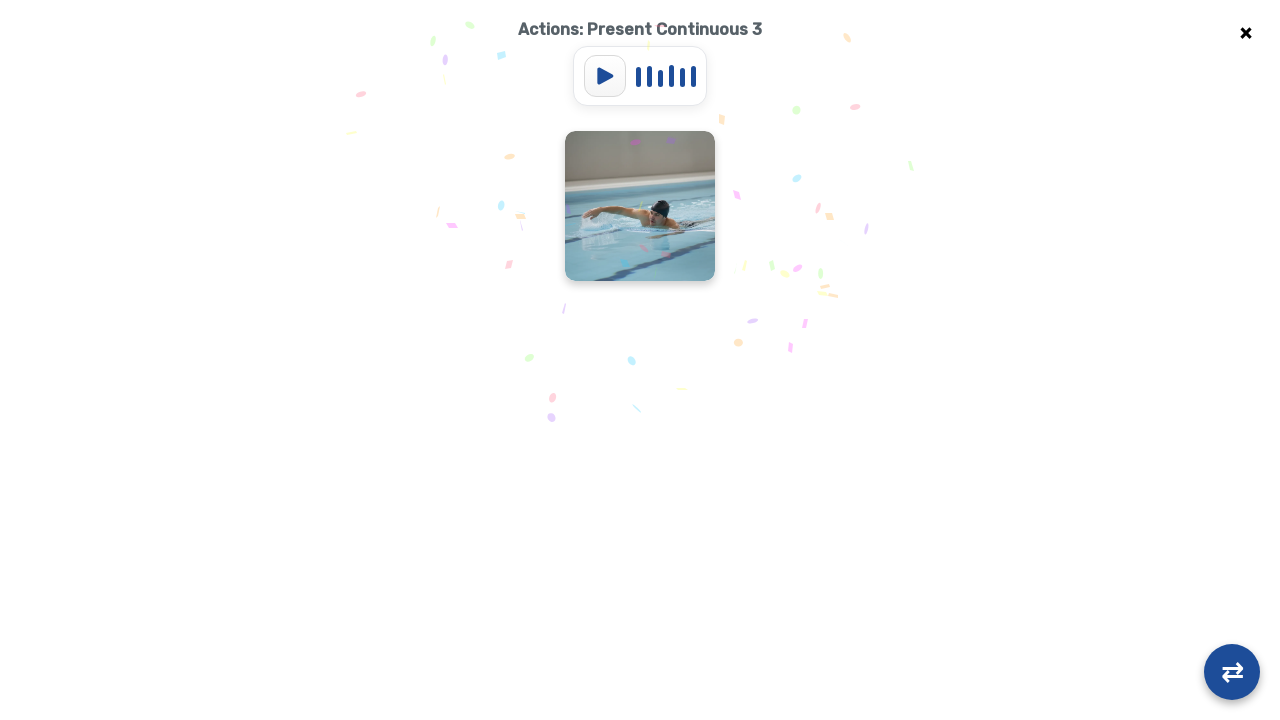

Clicked flashcard 1 in round 2 at (640, 206) on .flashcard-container >> nth=0
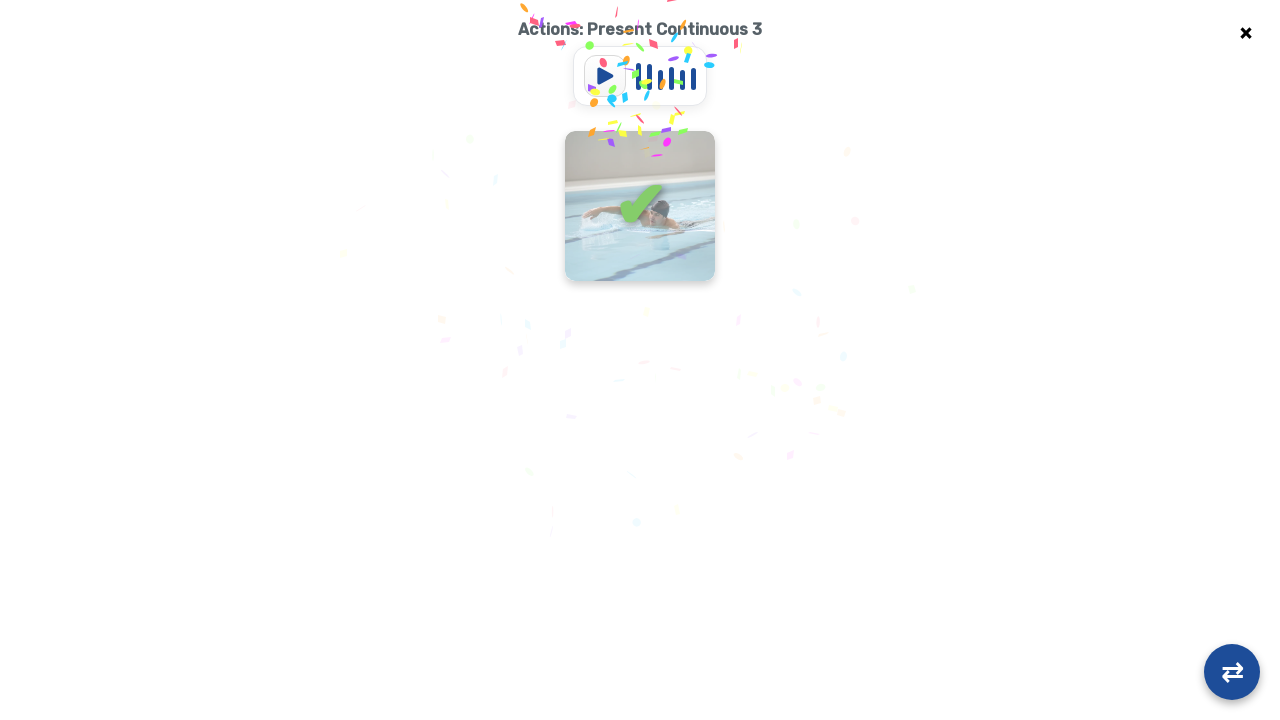

Clicked flashcard 1 in round 2 at (640, 206) on .flashcard-container >> nth=0
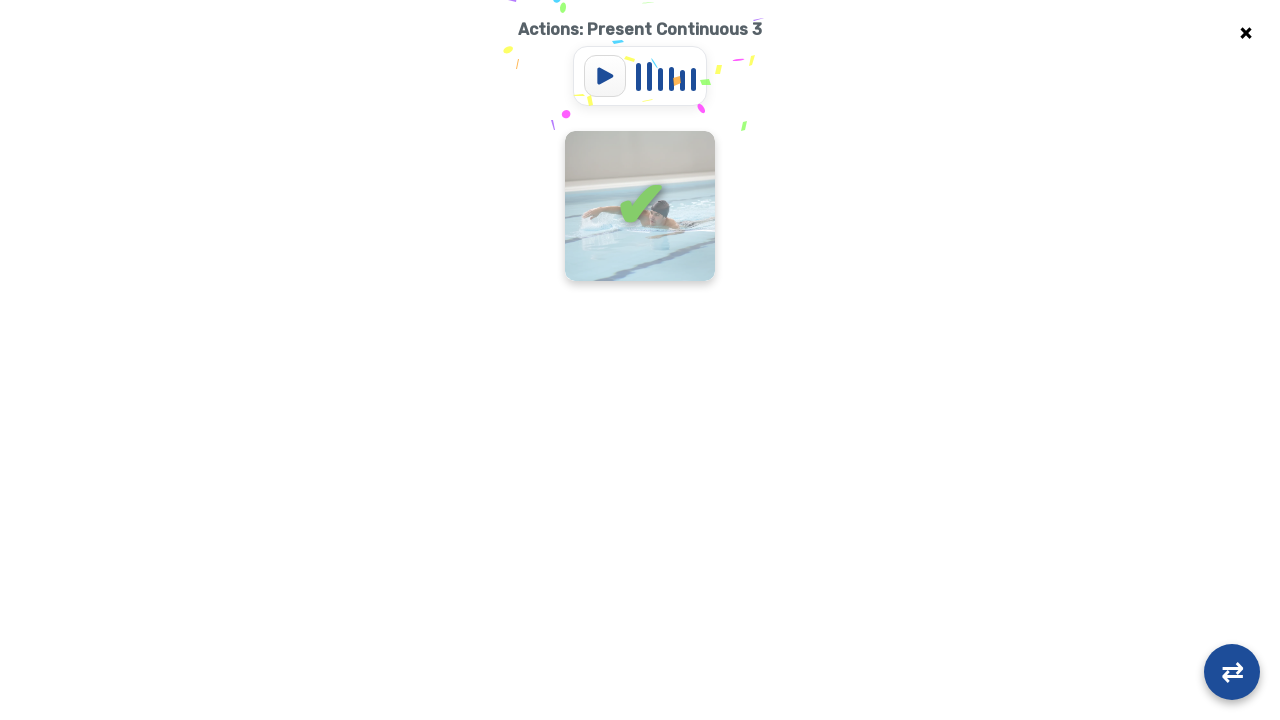

Clicked flashcard 1 in round 2 at (558, 206) on .flashcard-container >> nth=0
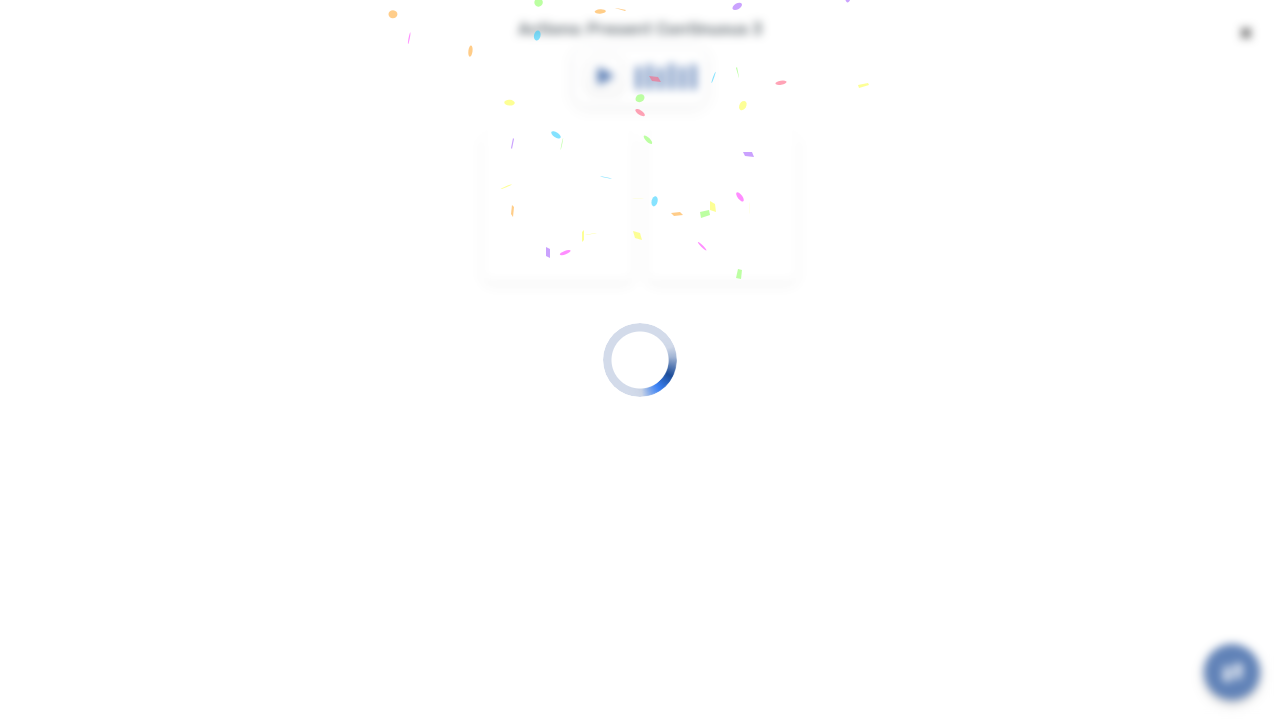

Clicked flashcard 1 in round 2 at (558, 206) on .flashcard-container >> nth=0
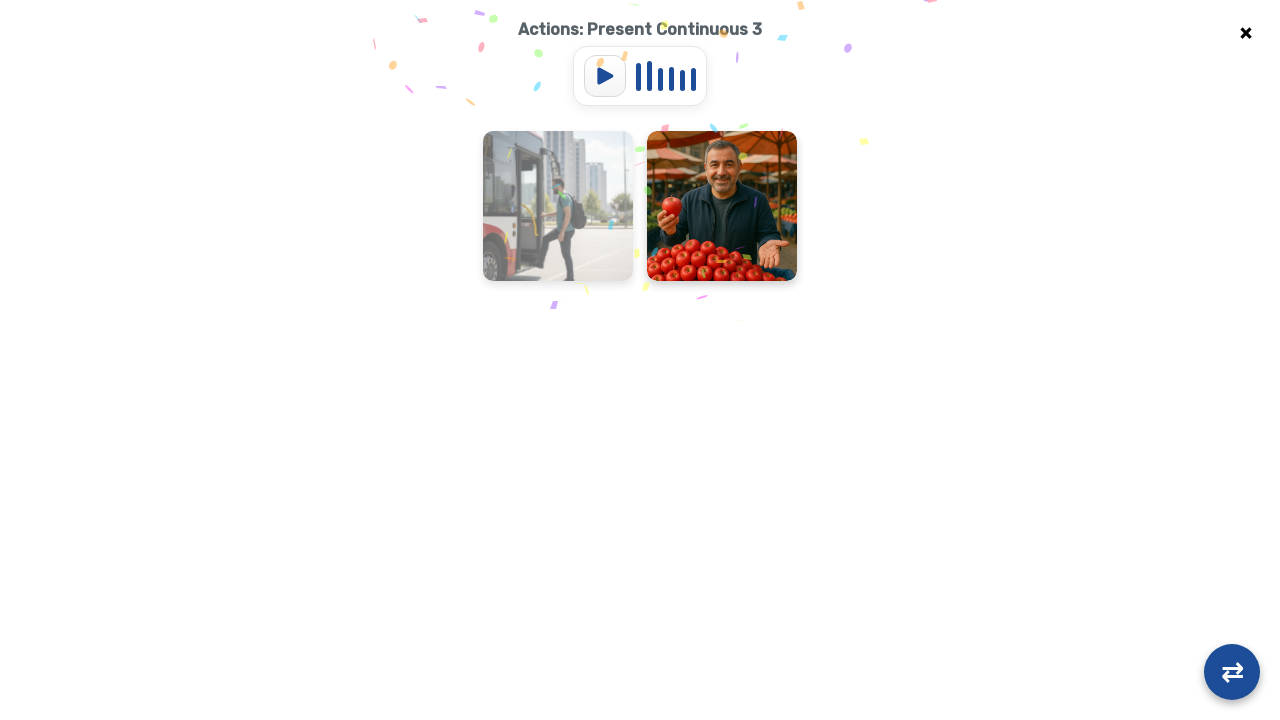

Clicked flashcard 1 in round 2 at (640, 206) on .flashcard-container >> nth=0
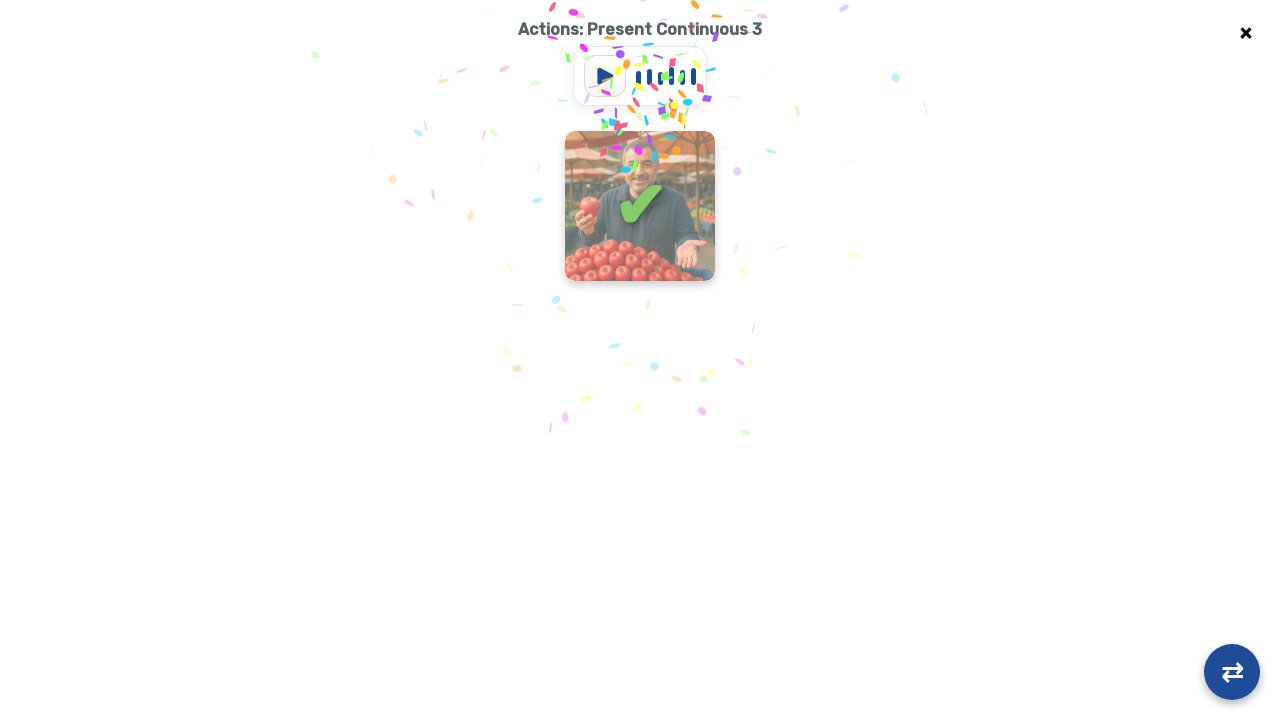

Clicked flashcard 1 in round 2 at (640, 206) on .flashcard-container >> nth=0
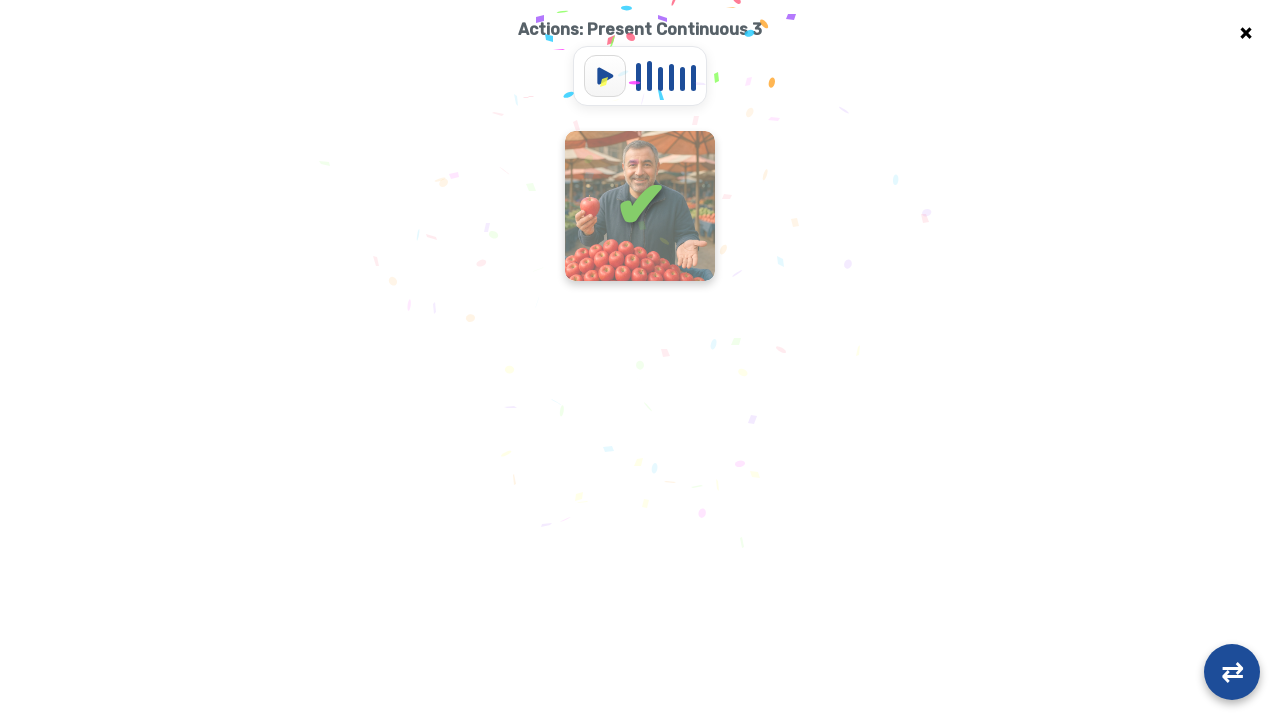

Clicked flashcard 1 in round 2 at (558, 206) on .flashcard-container >> nth=0
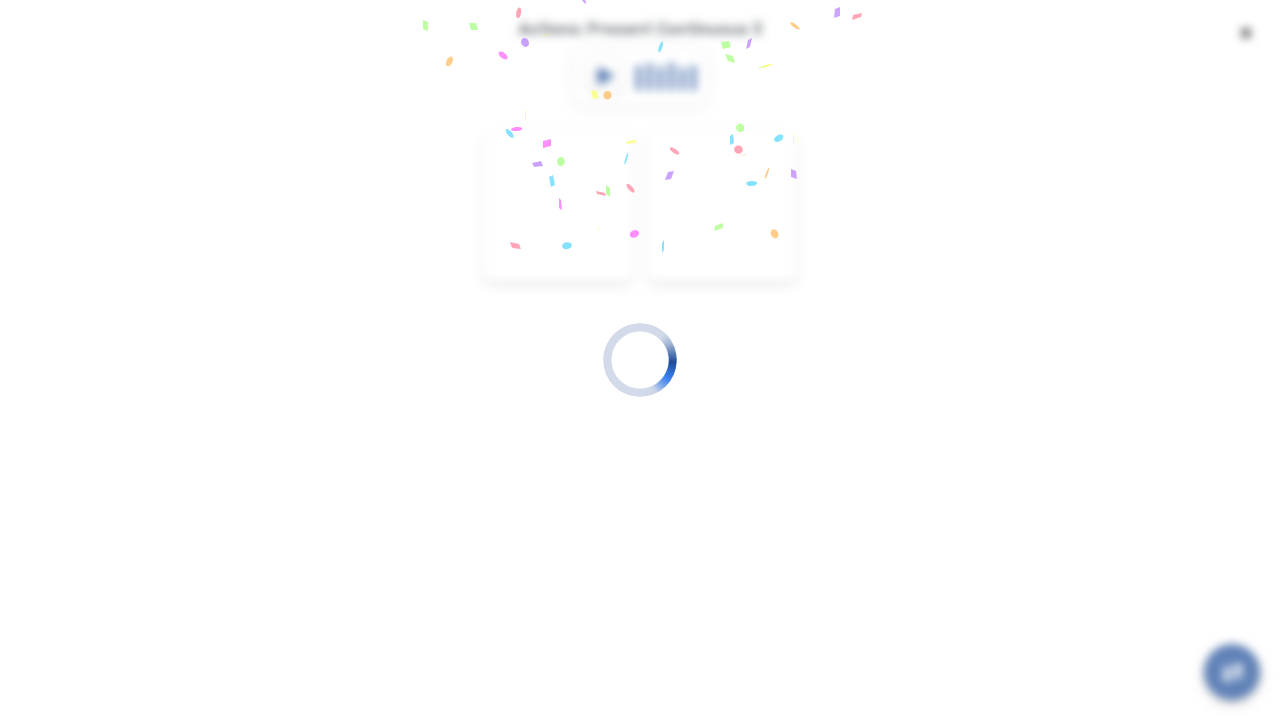

Clicked flashcard 1 in round 2 at (558, 206) on .flashcard-container >> nth=0
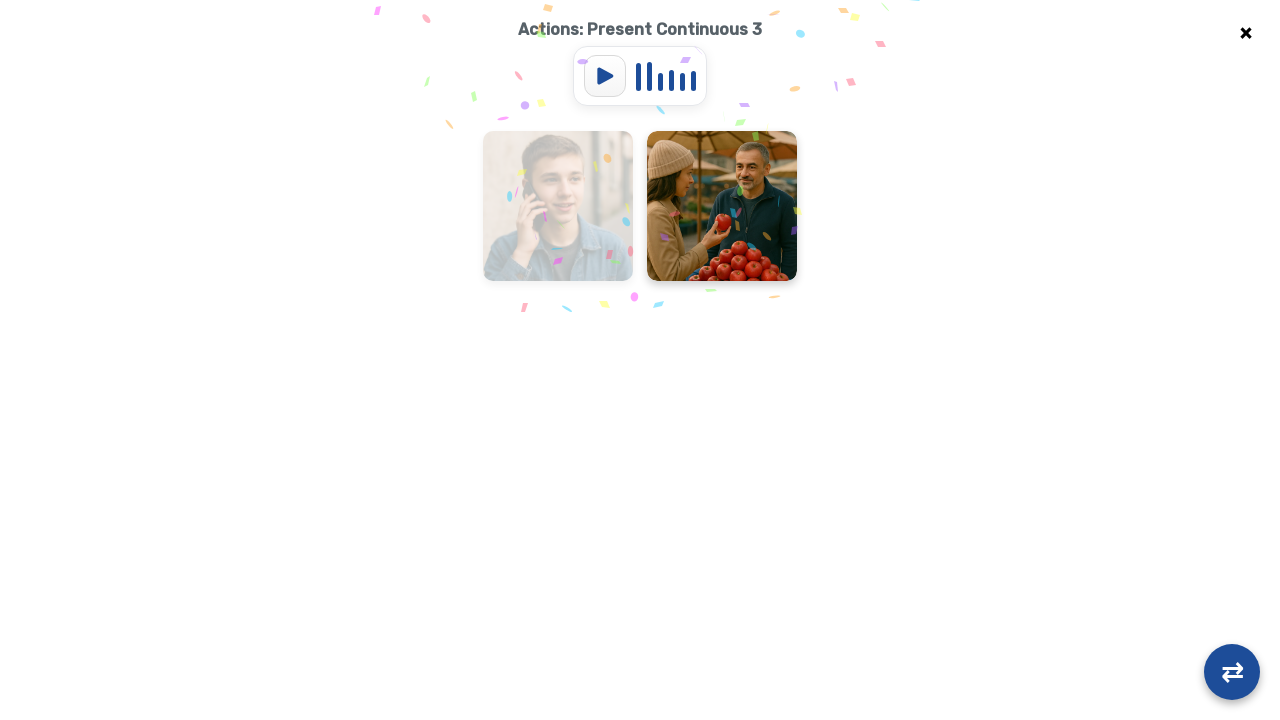

Clicked flashcard 1 in round 2 at (640, 206) on .flashcard-container >> nth=0
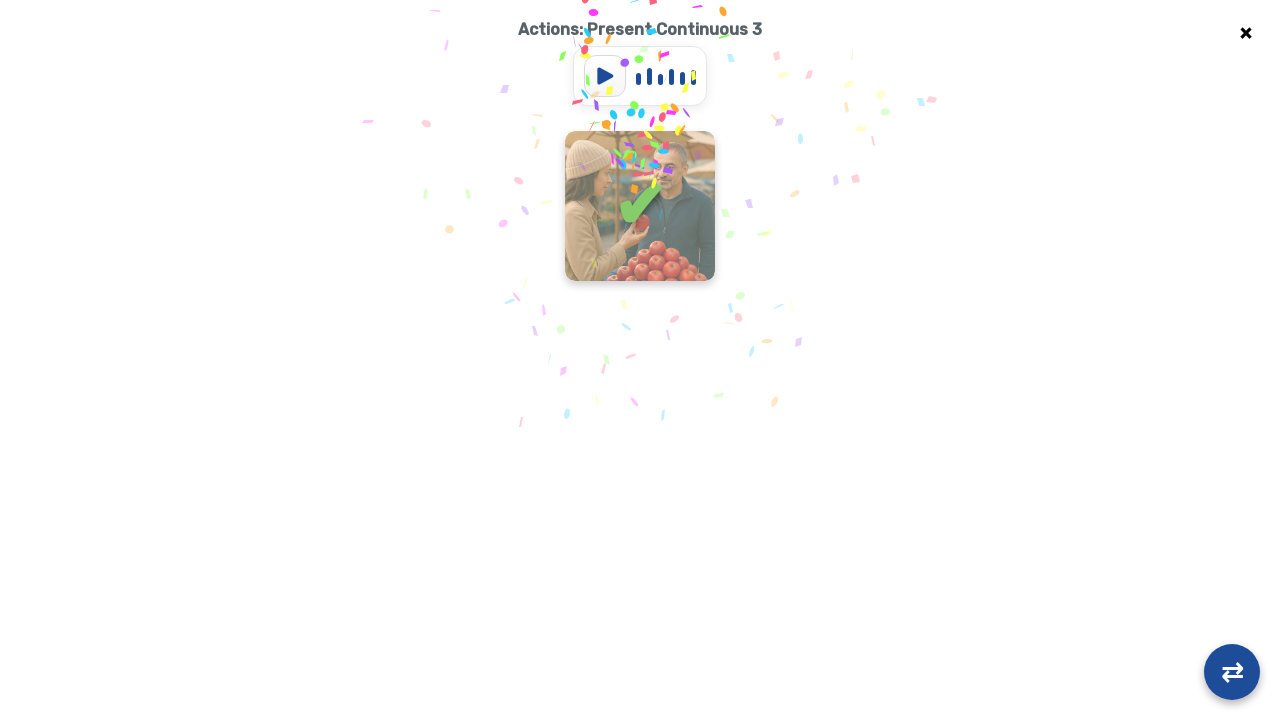

Clicked flashcard 1 in round 2 at (640, 206) on .flashcard-container >> nth=0
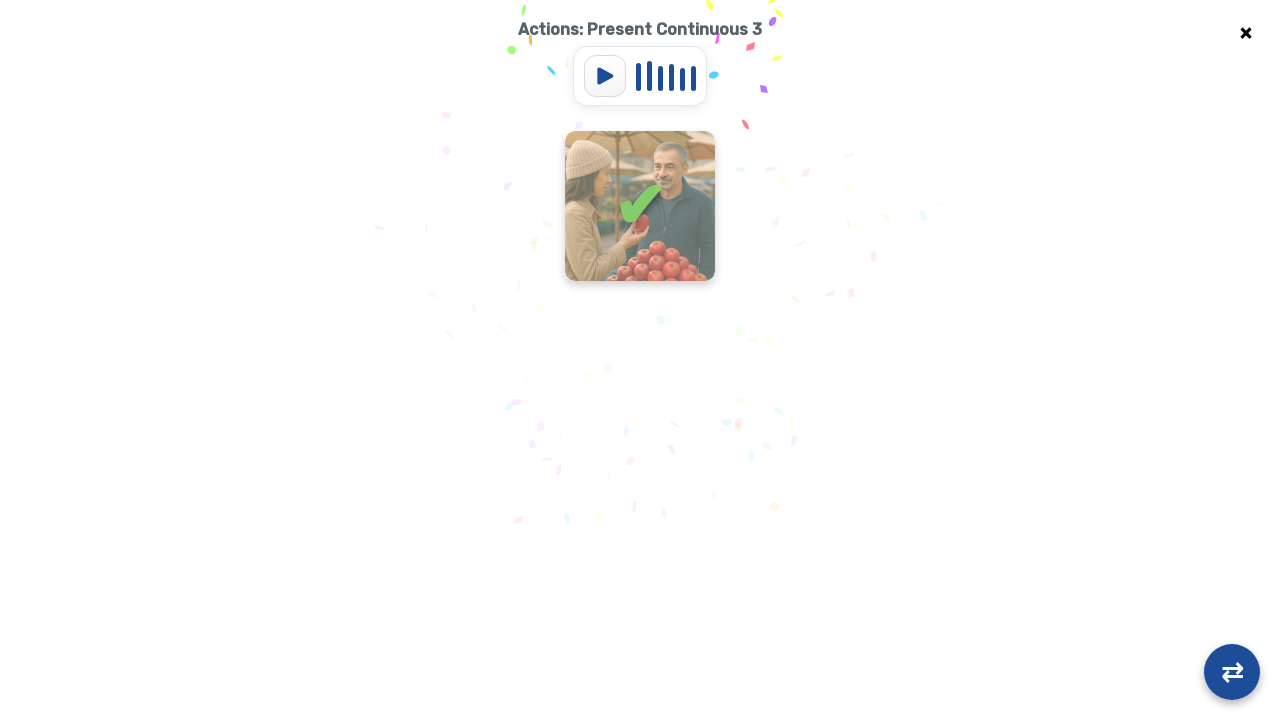

Clicked flashcard 1 in round 2 at (640, 206) on .flashcard-container >> nth=0
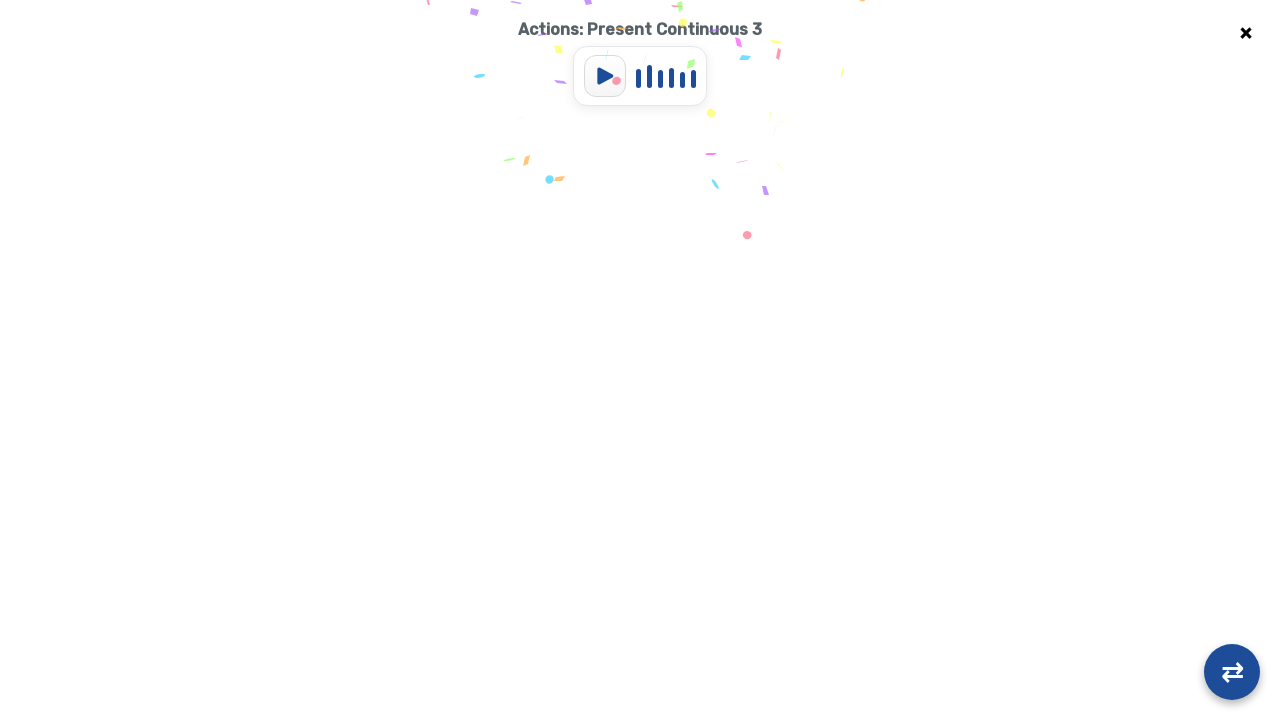

Clicked flashcard 1 in round 2 at (558, 206) on .flashcard-container >> nth=0
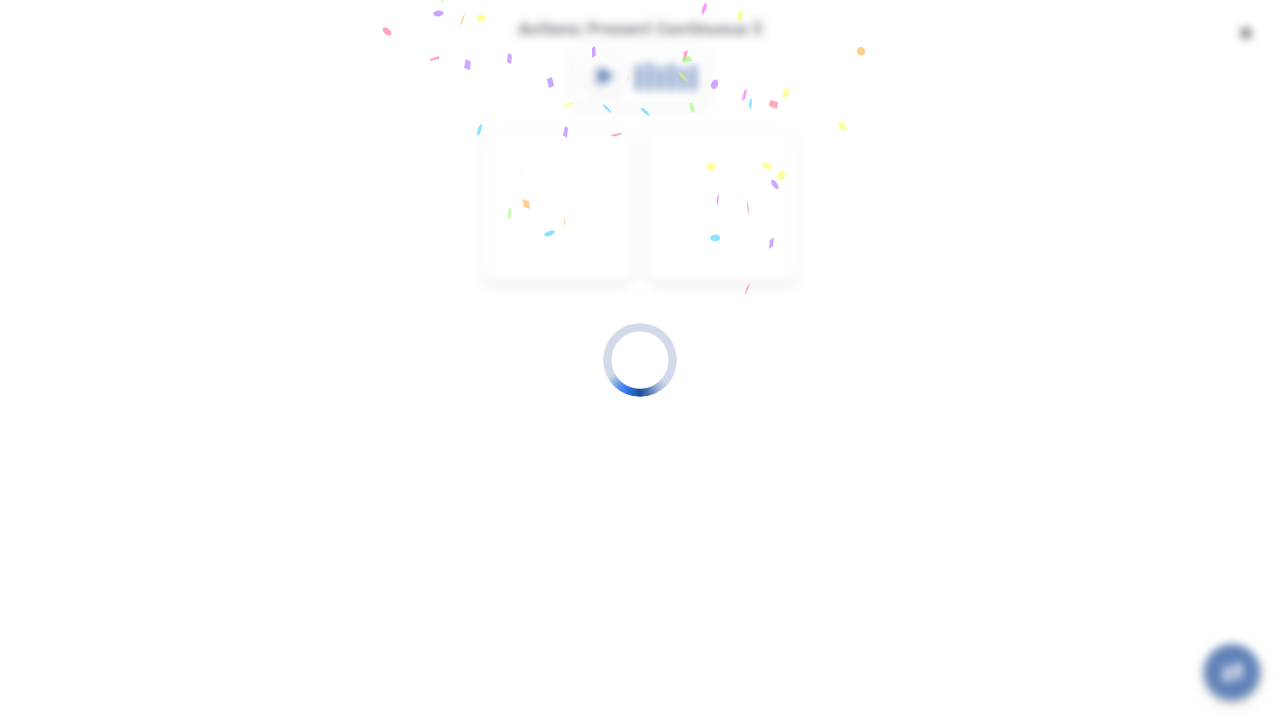

Clicked flashcard 2 in round 2 at (722, 206) on .flashcard-container >> nth=1
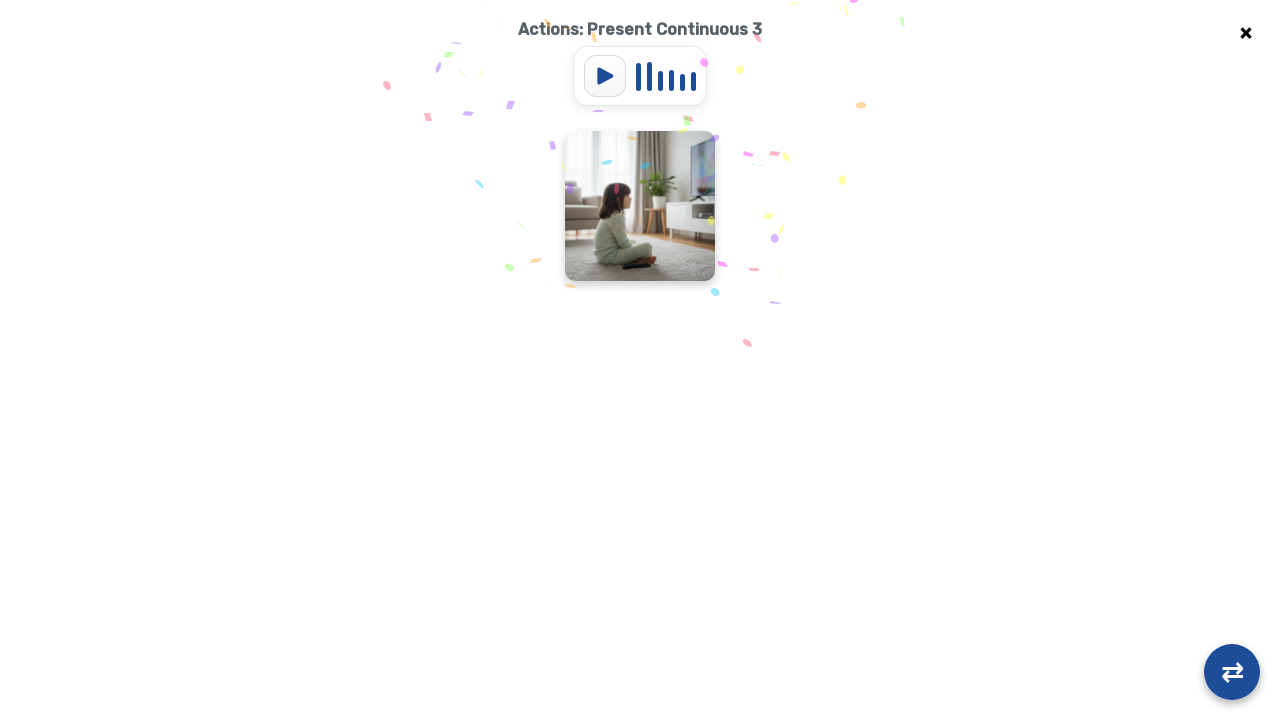

Clicked flashcard 1 in round 2 at (640, 206) on .flashcard-container >> nth=0
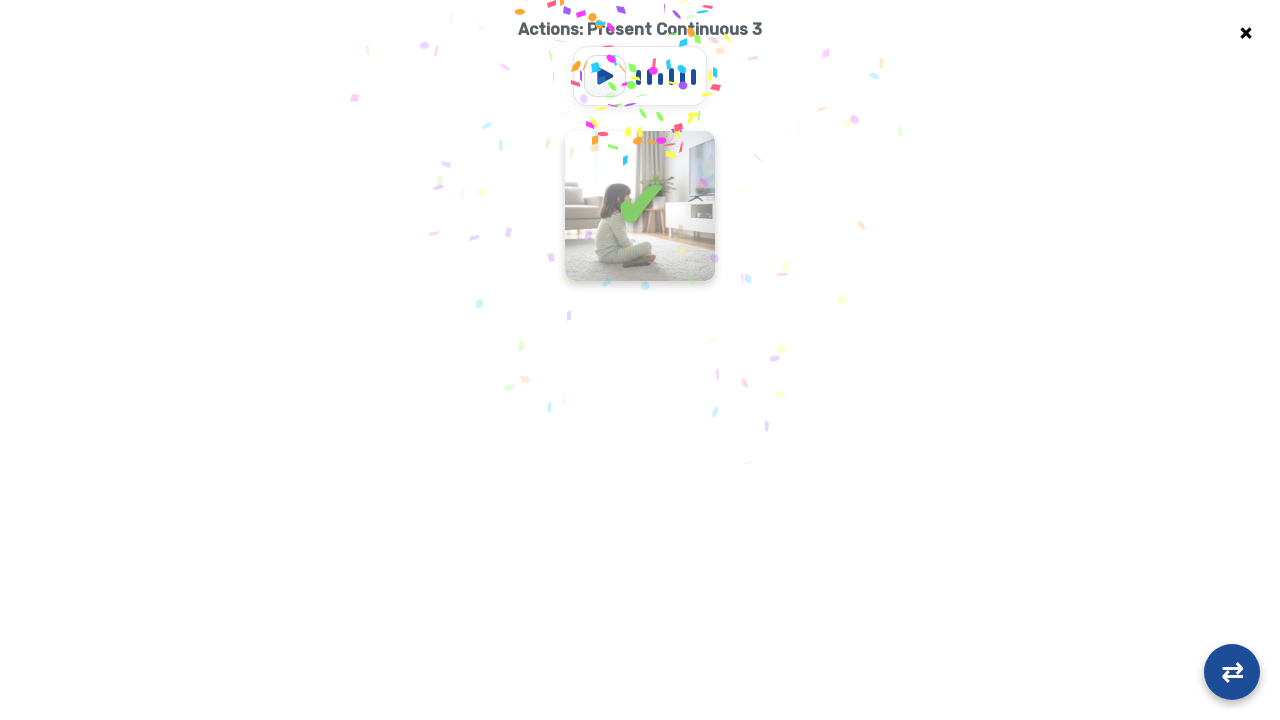

Clicked flashcard 1 in round 2 at (640, 206) on .flashcard-container >> nth=0
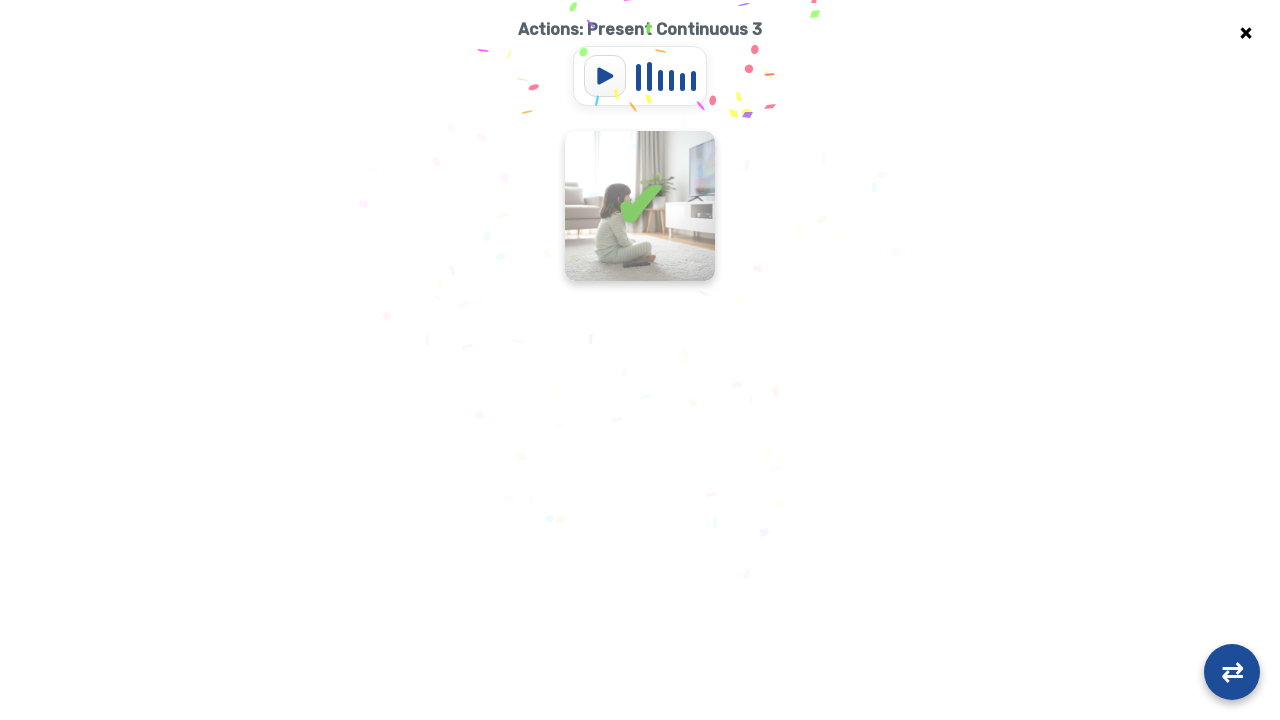

Clicked flashcard 1 in round 2 at (558, 206) on .flashcard-container >> nth=0
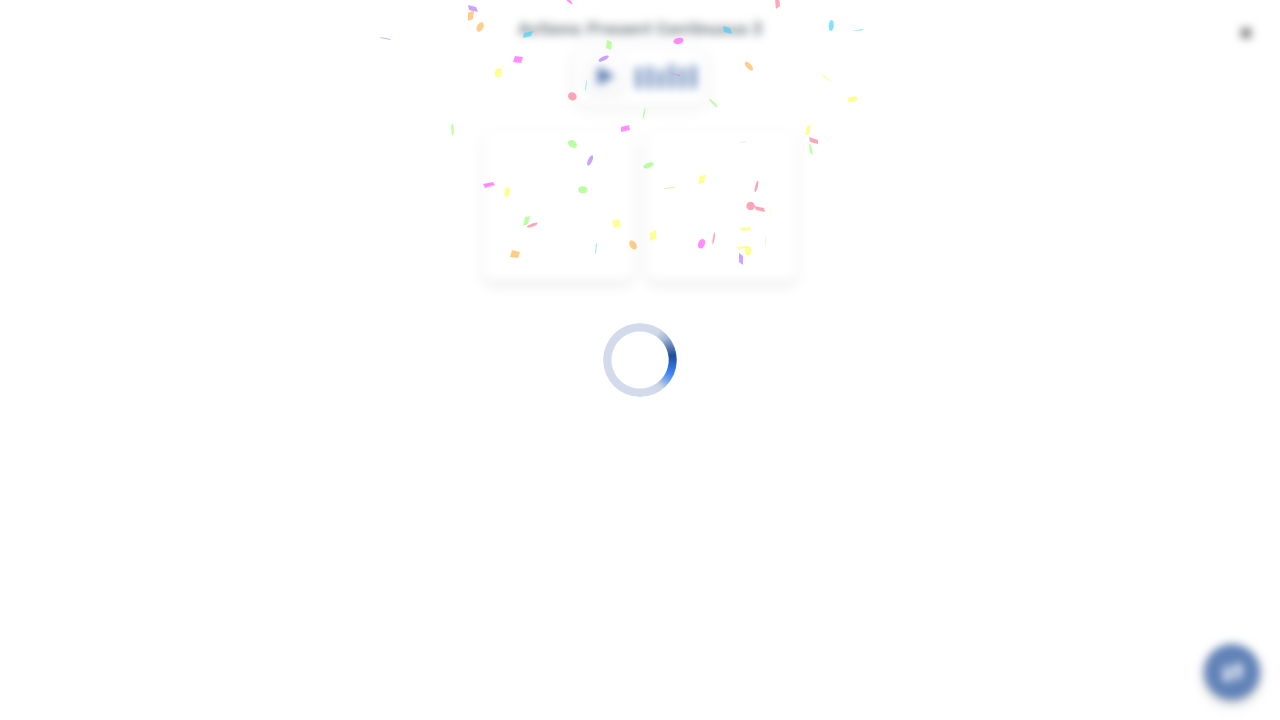

Clicked flashcard 1 in round 2 at (558, 206) on .flashcard-container >> nth=0
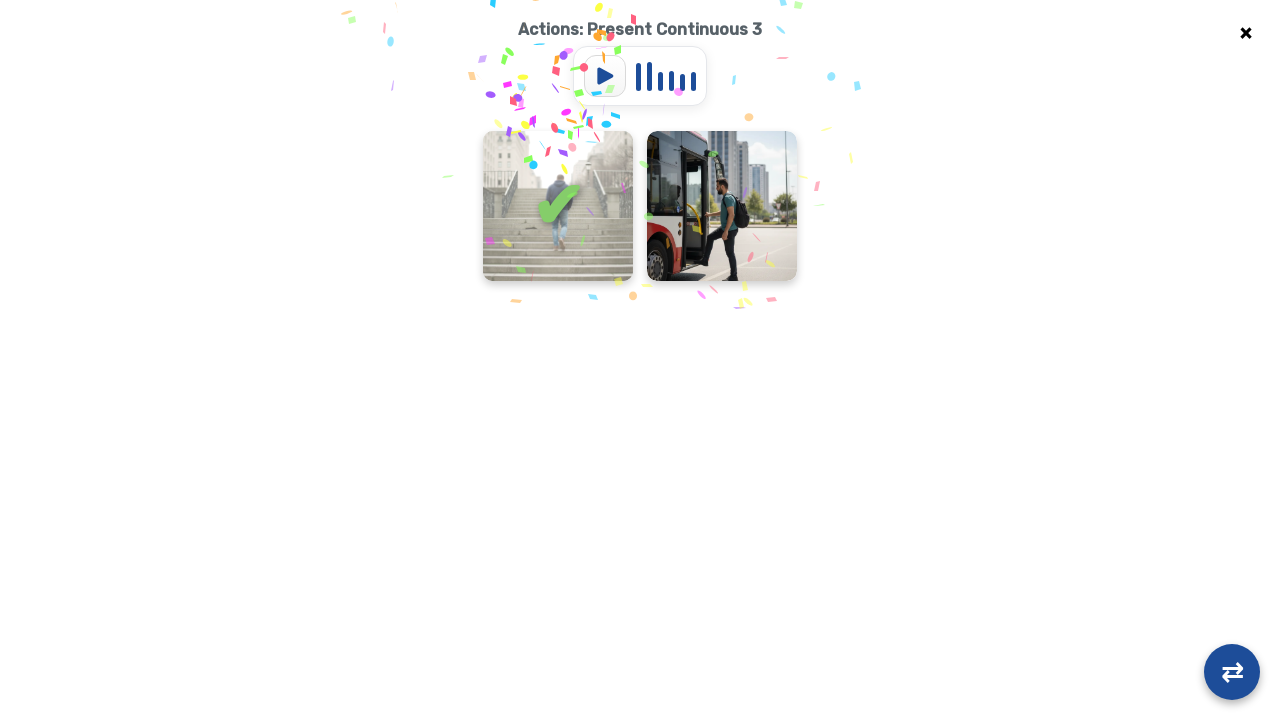

Clicked flashcard 2 in round 2 at (722, 206) on .flashcard-container >> nth=1
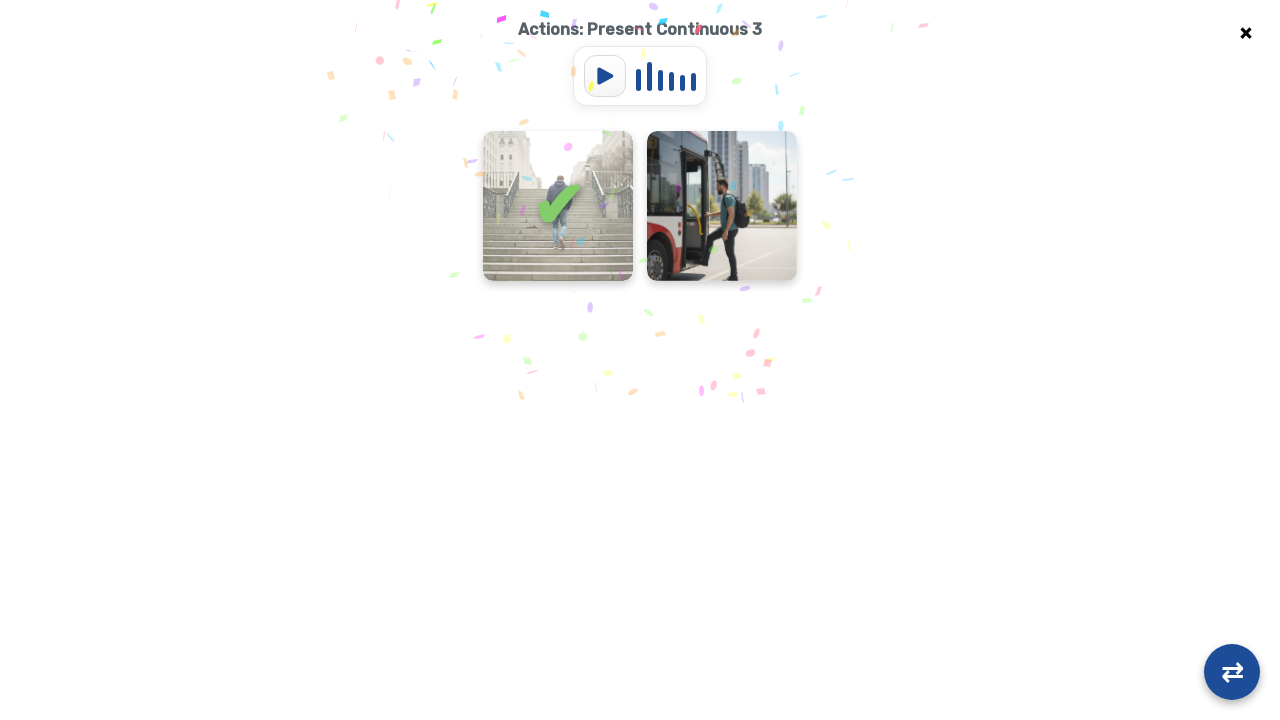

Clicked flashcard 1 in round 2 at (476, 206) on .flashcard-container >> nth=0
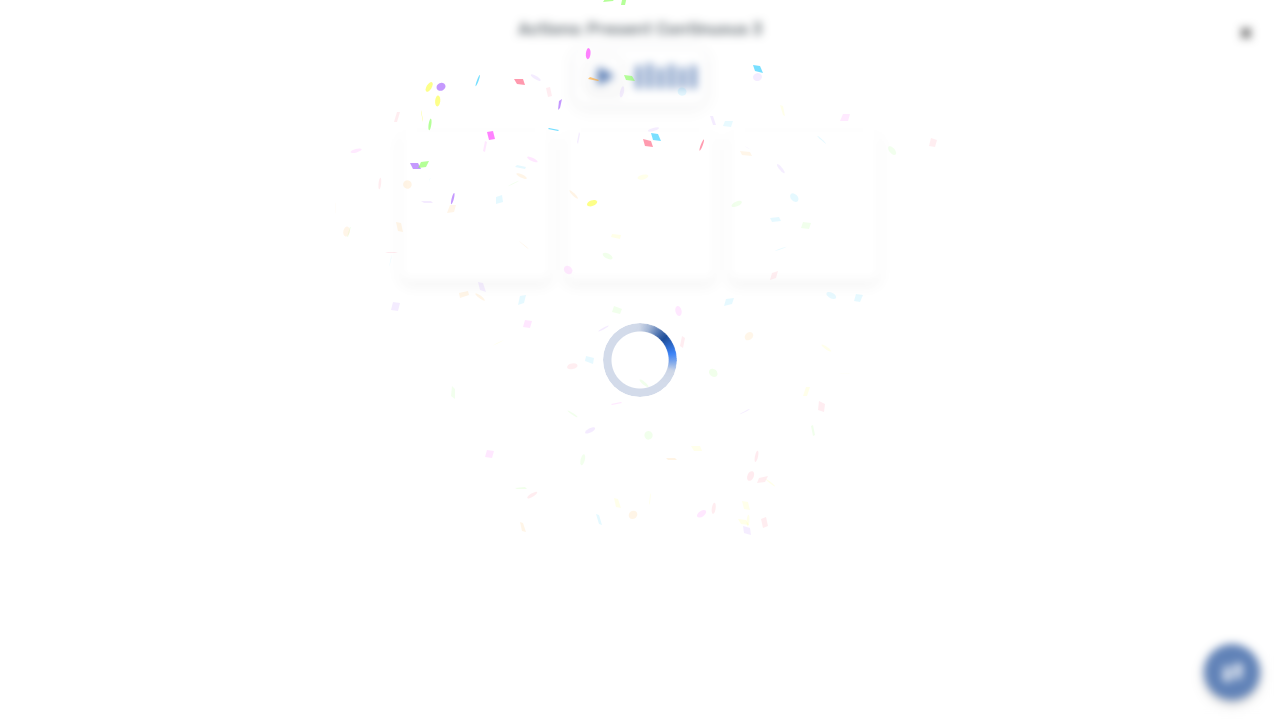

Clicked flashcard 2 in round 2 at (640, 206) on .flashcard-container >> nth=1
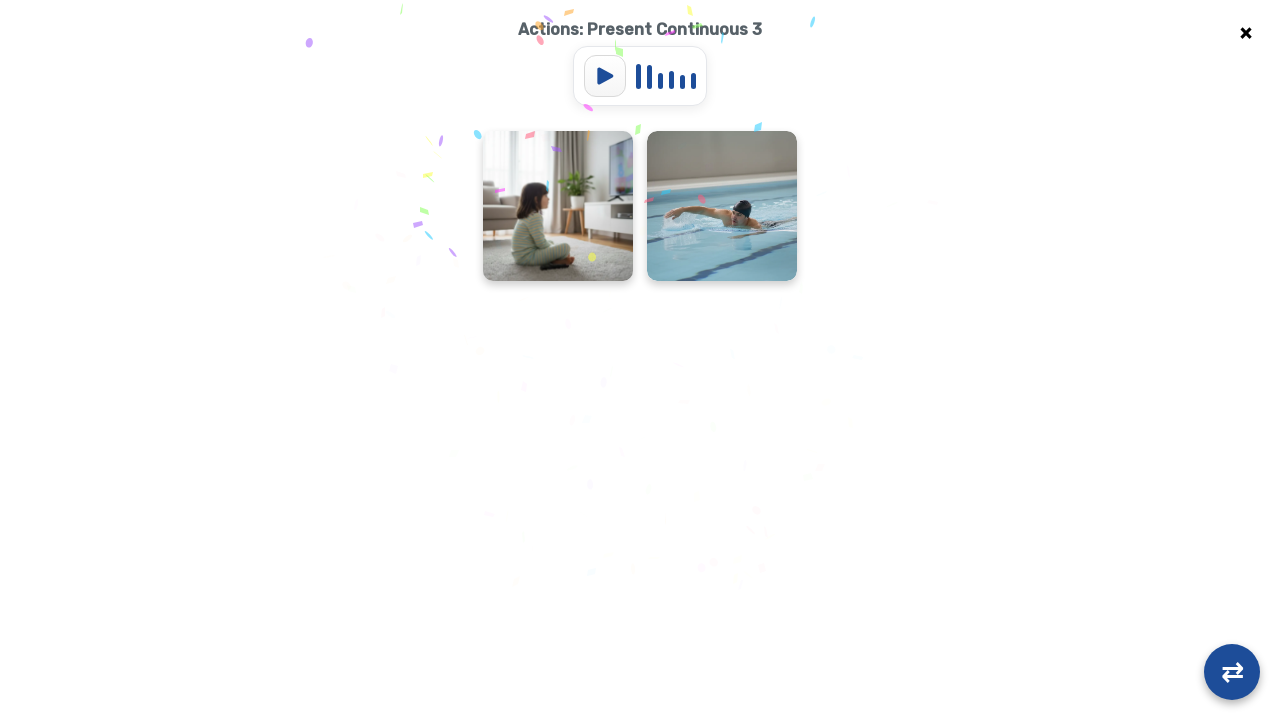

Flashcard container loaded for round 3
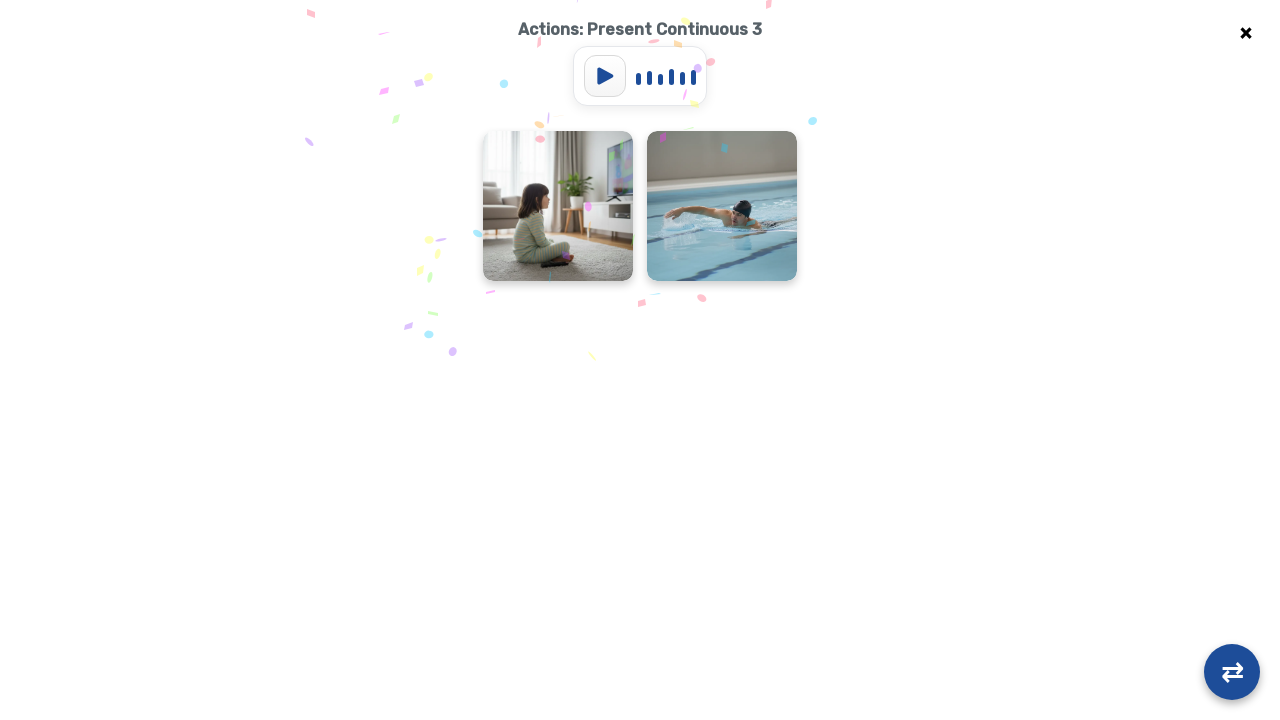

Clicked flashcard 1 in round 3 at (558, 206) on .flashcard-container >> nth=0
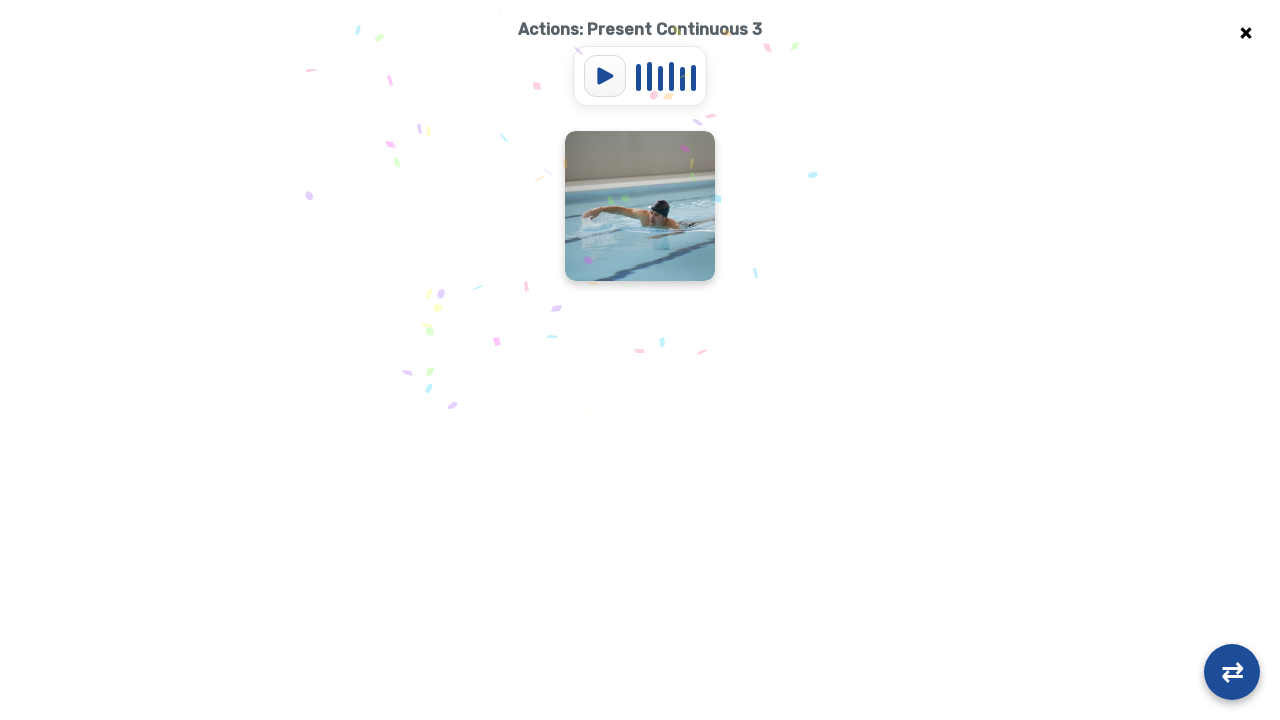

Clicked flashcard 1 in round 3 at (640, 206) on .flashcard-container >> nth=0
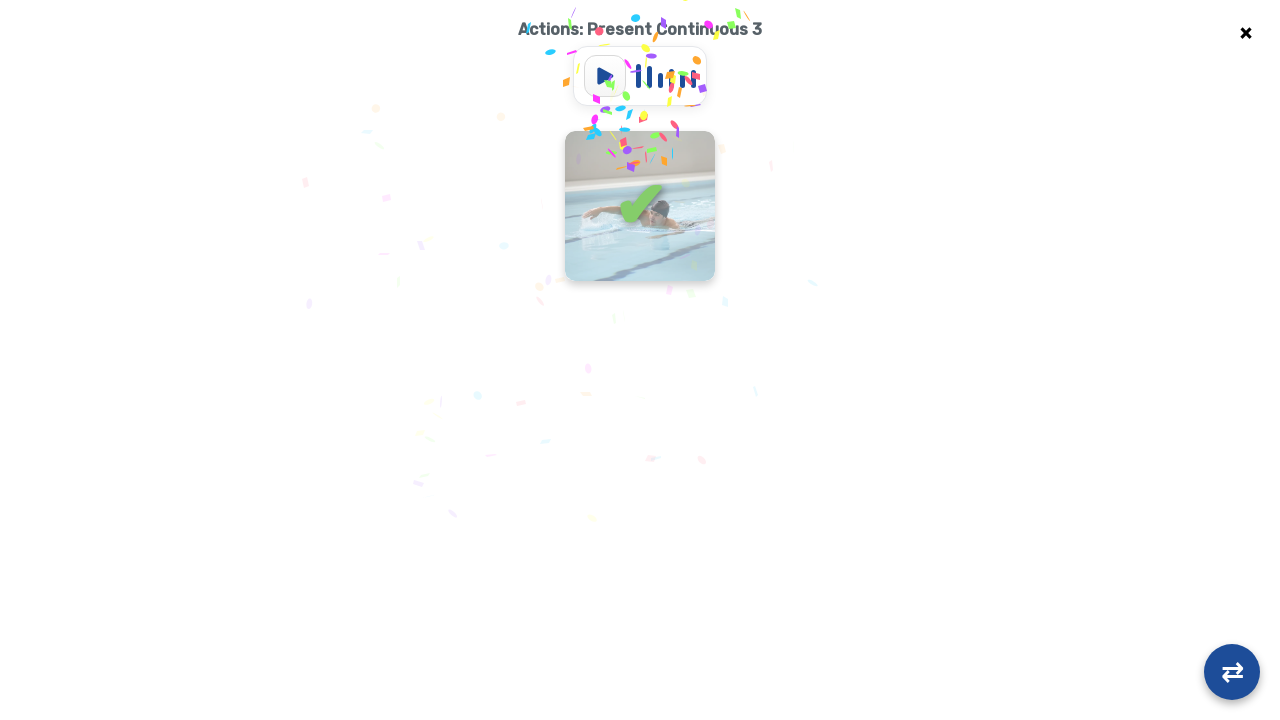

Clicked flashcard 1 in round 3 at (640, 206) on .flashcard-container >> nth=0
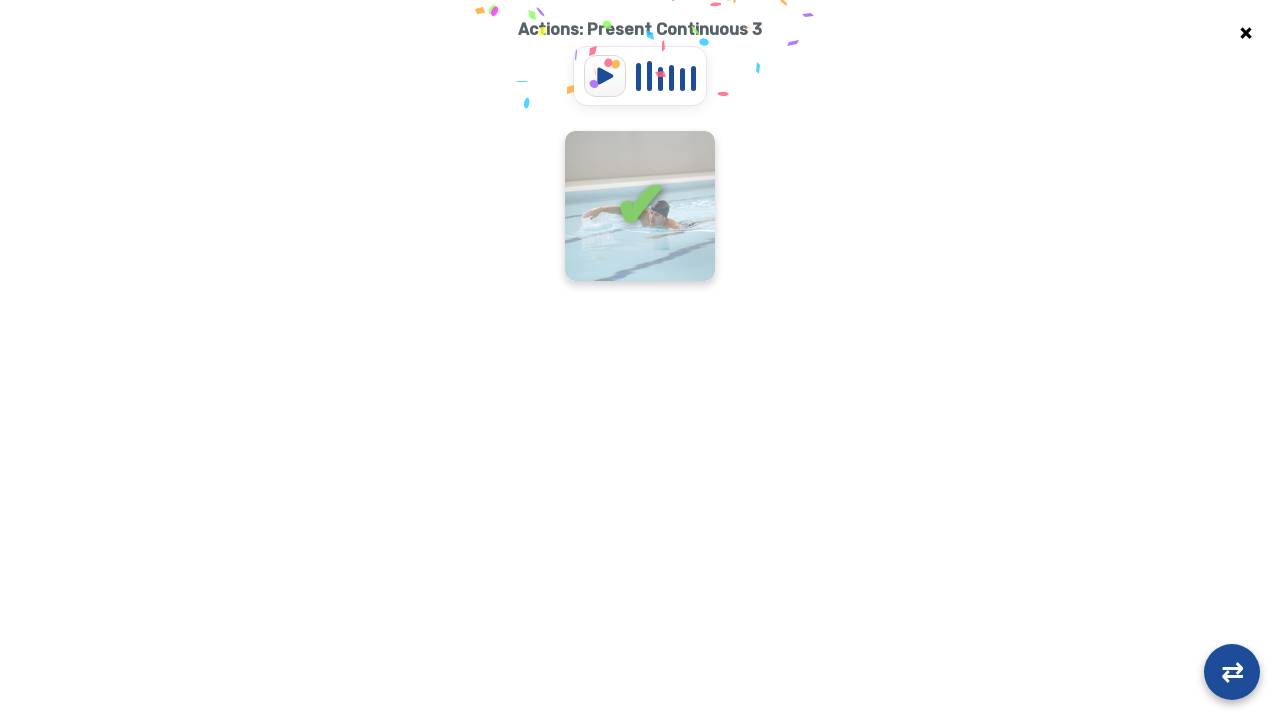

Clicked flashcard 1 in round 3 at (640, 206) on .flashcard-container >> nth=0
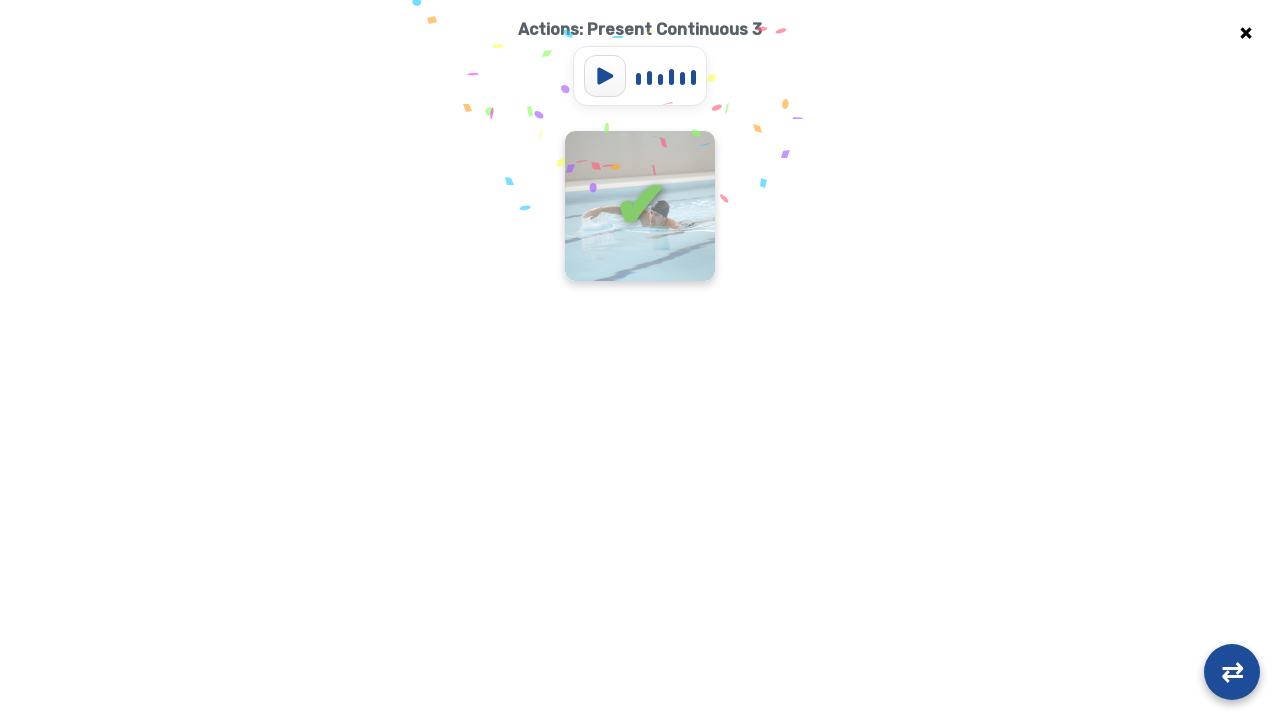

Clicked flashcard 1 in round 3 at (558, 206) on .flashcard-container >> nth=0
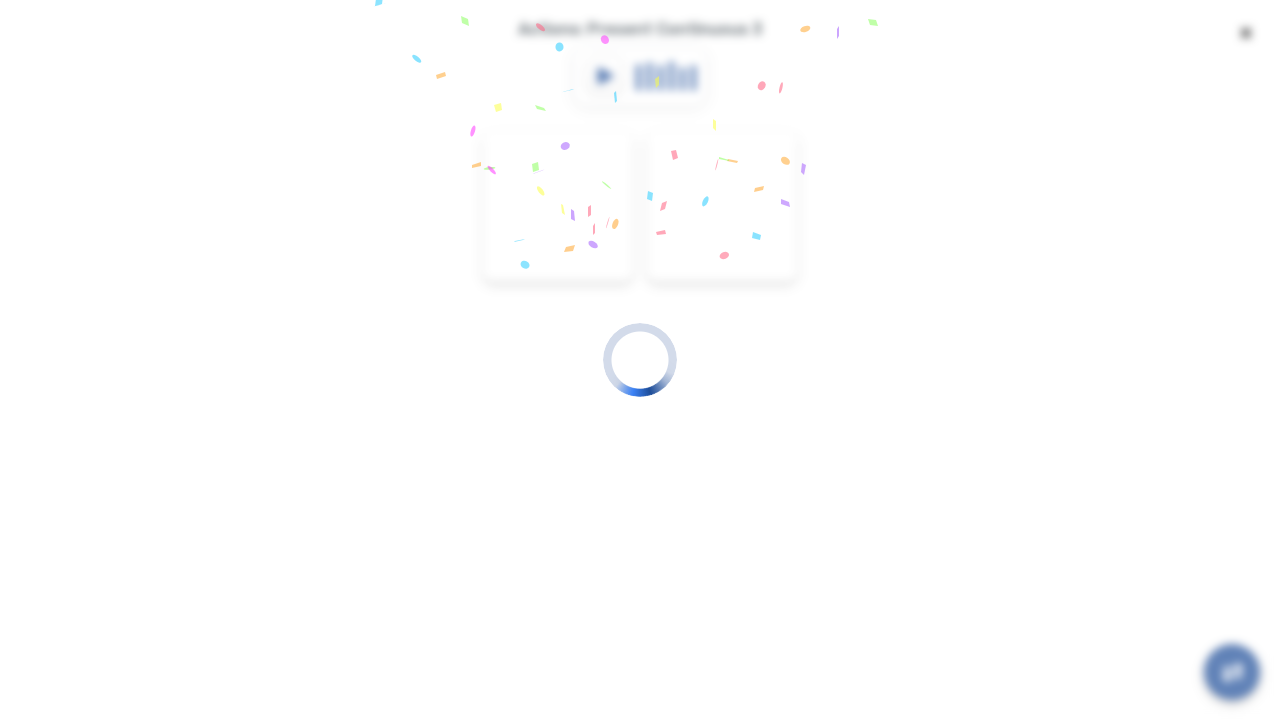

Clicked flashcard 2 in round 3 at (722, 206) on .flashcard-container >> nth=1
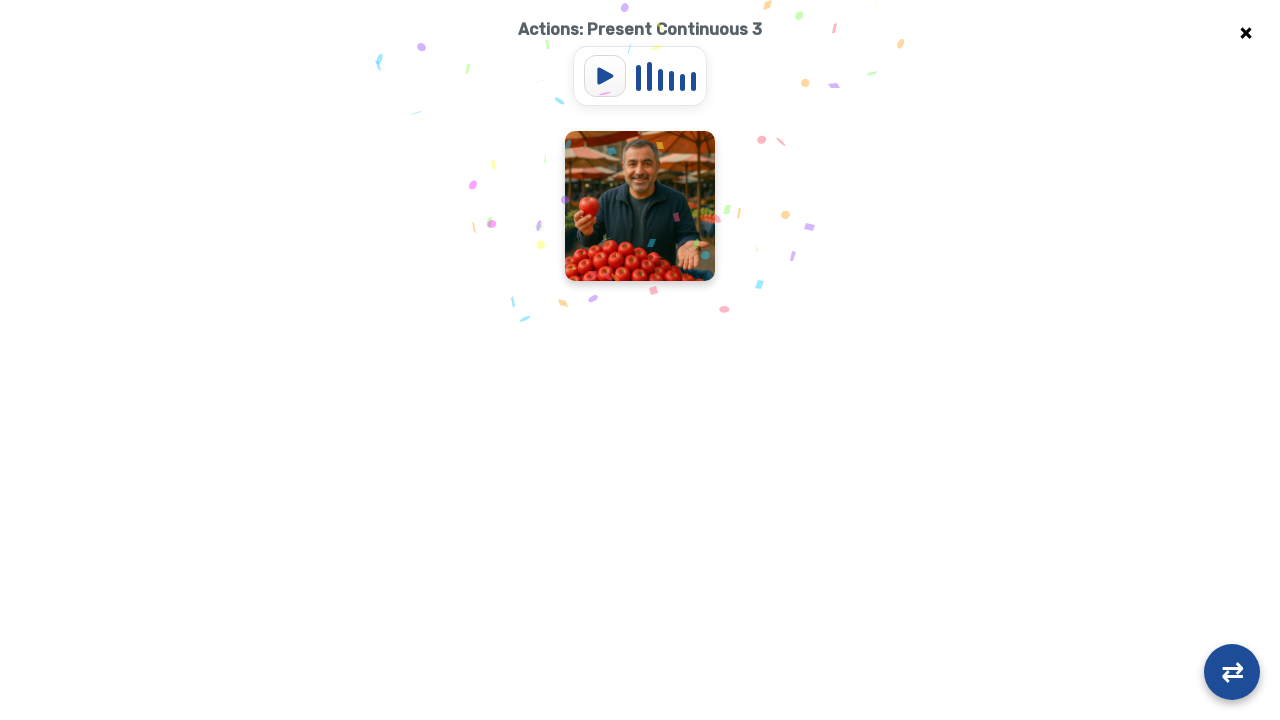

Clicked flashcard 1 in round 3 at (640, 206) on .flashcard-container >> nth=0
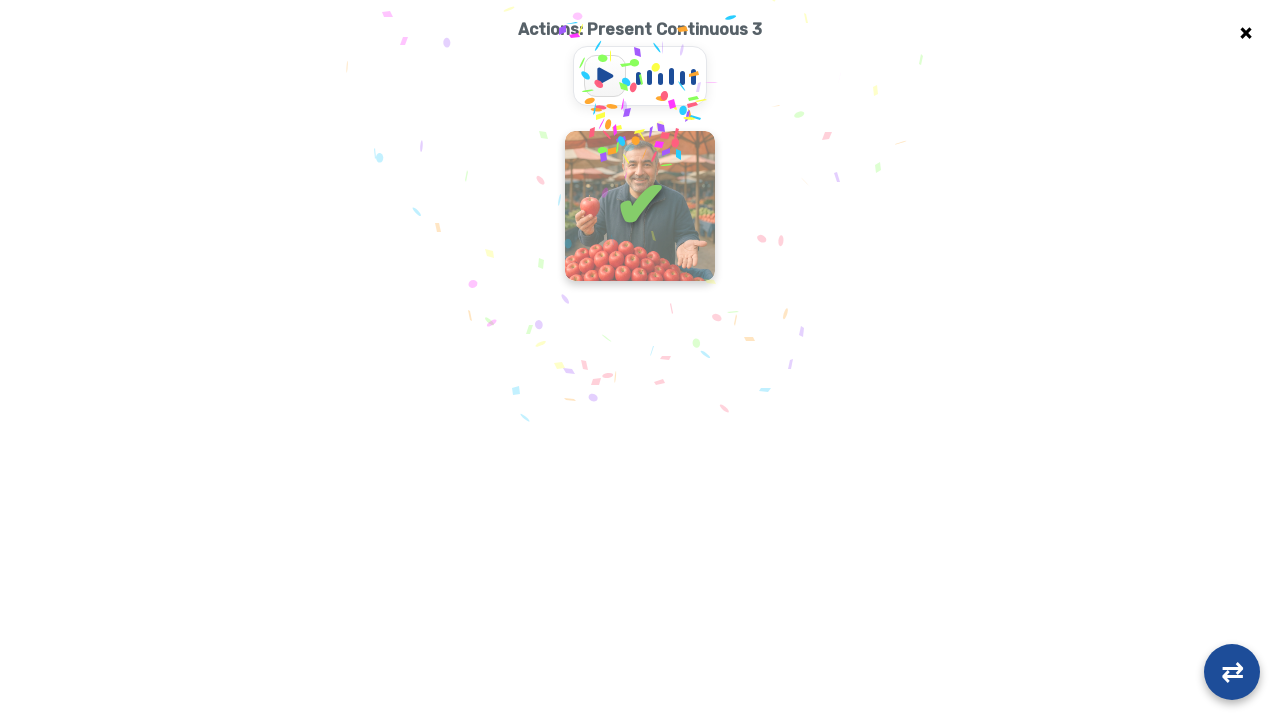

Clicked flashcard 1 in round 3 at (640, 206) on .flashcard-container >> nth=0
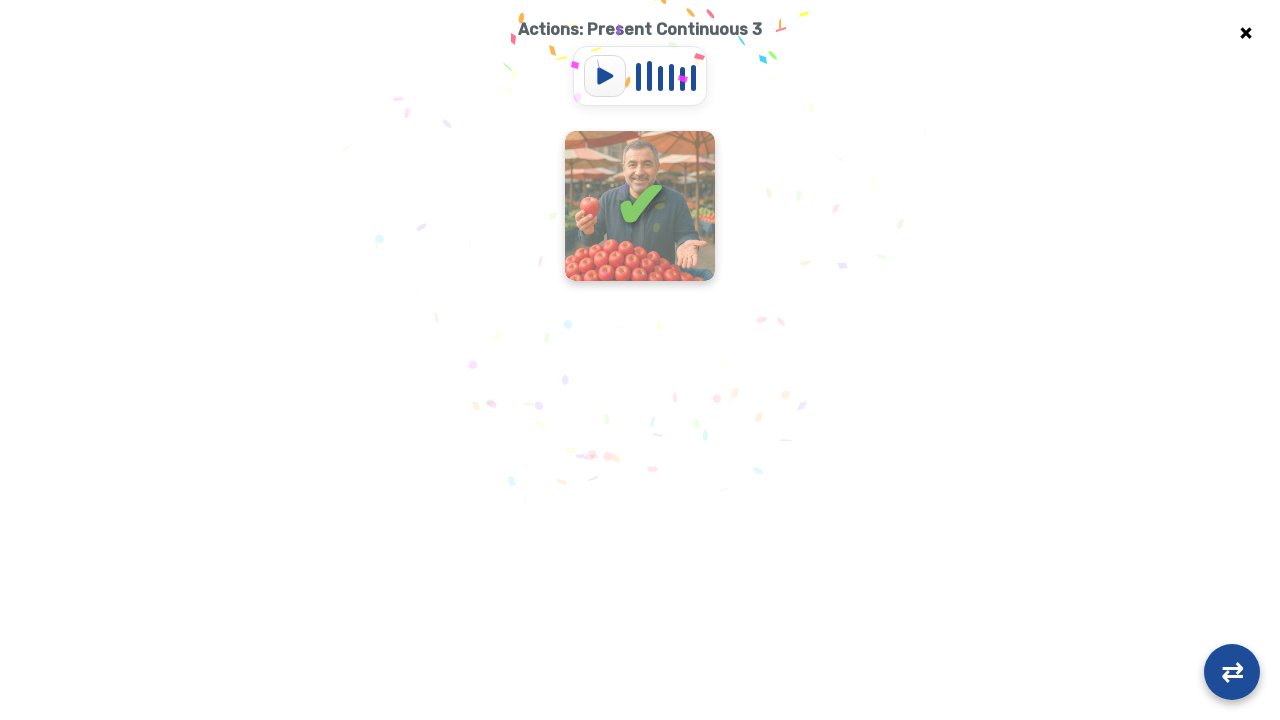

Clicked flashcard 1 in round 3 at (640, 206) on .flashcard-container >> nth=0
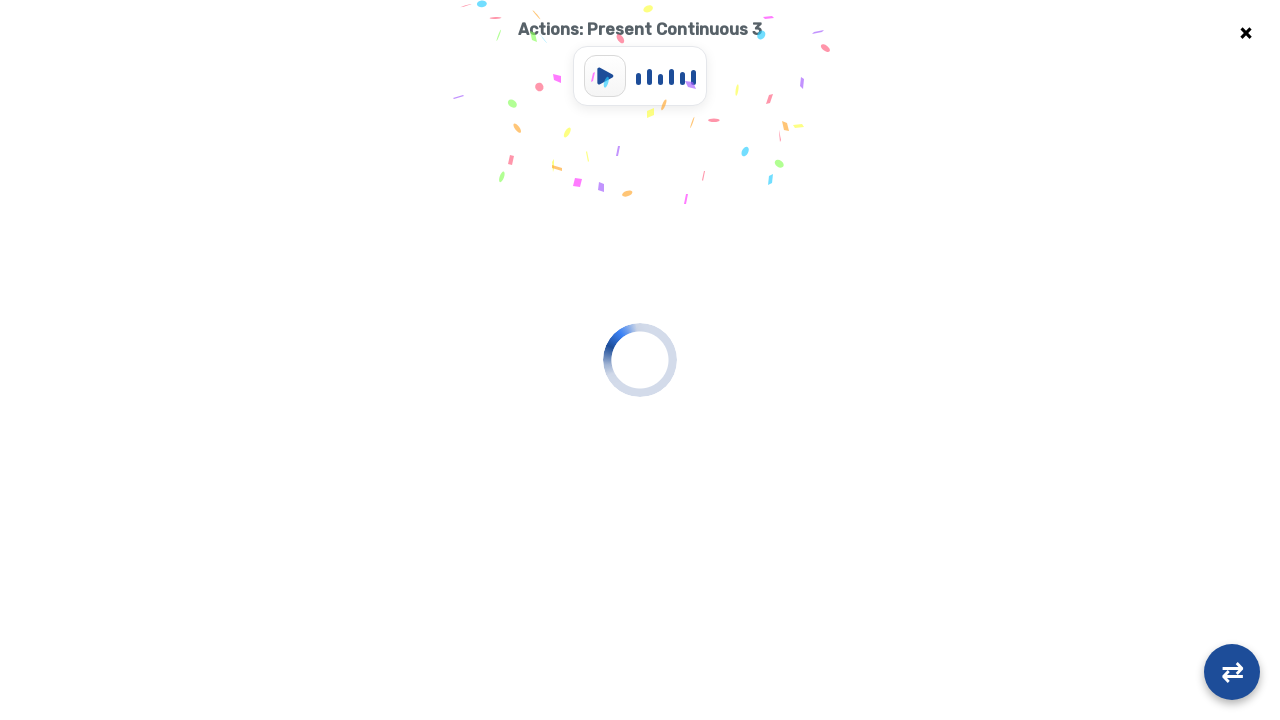

Clicked flashcard 1 in round 3 at (558, 206) on .flashcard-container >> nth=0
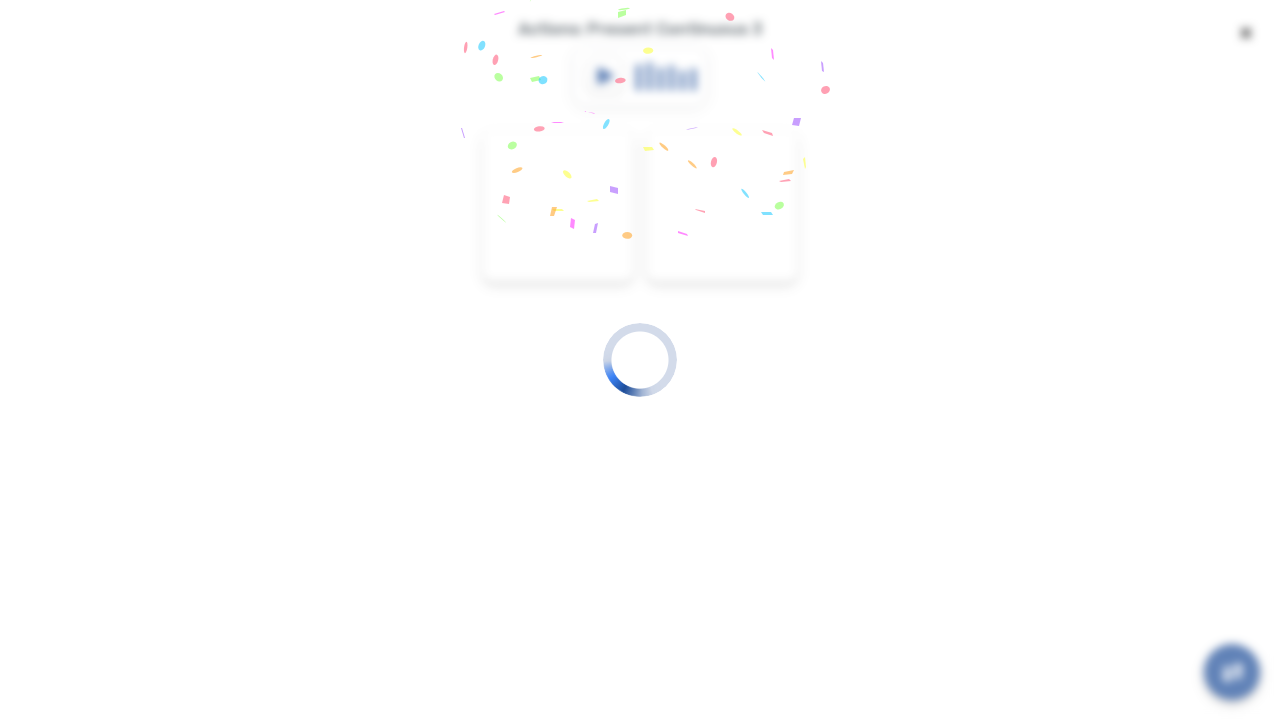

Clicked flashcard 2 in round 3 at (722, 206) on .flashcard-container >> nth=1
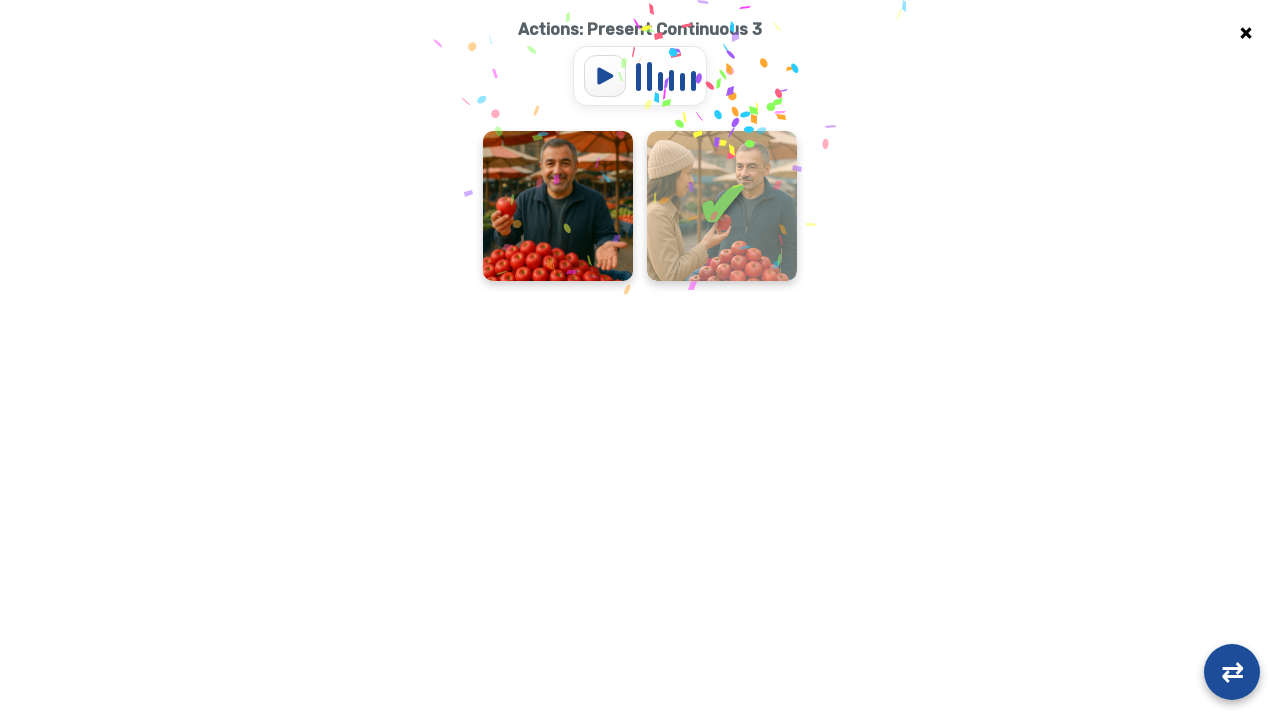

Clicked flashcard 1 in round 3 at (558, 206) on .flashcard-container >> nth=0
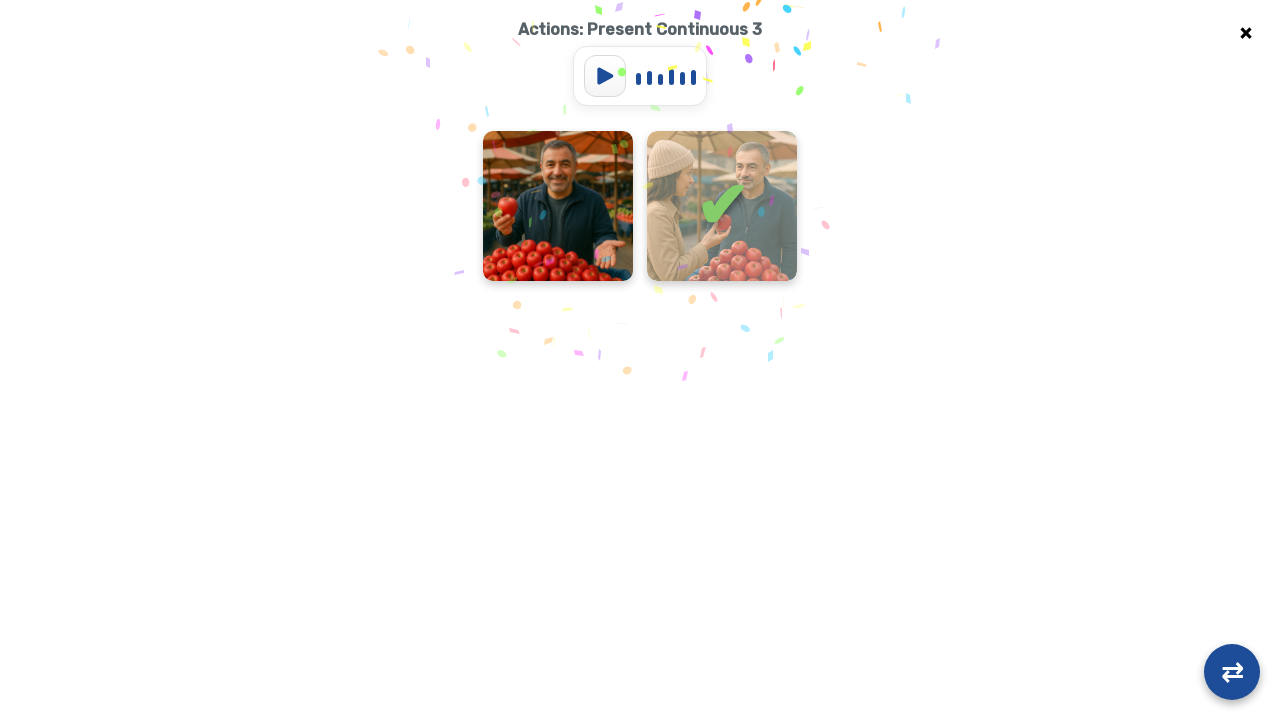

Clicked flashcard 2 in round 3 at (722, 206) on .flashcard-container >> nth=1
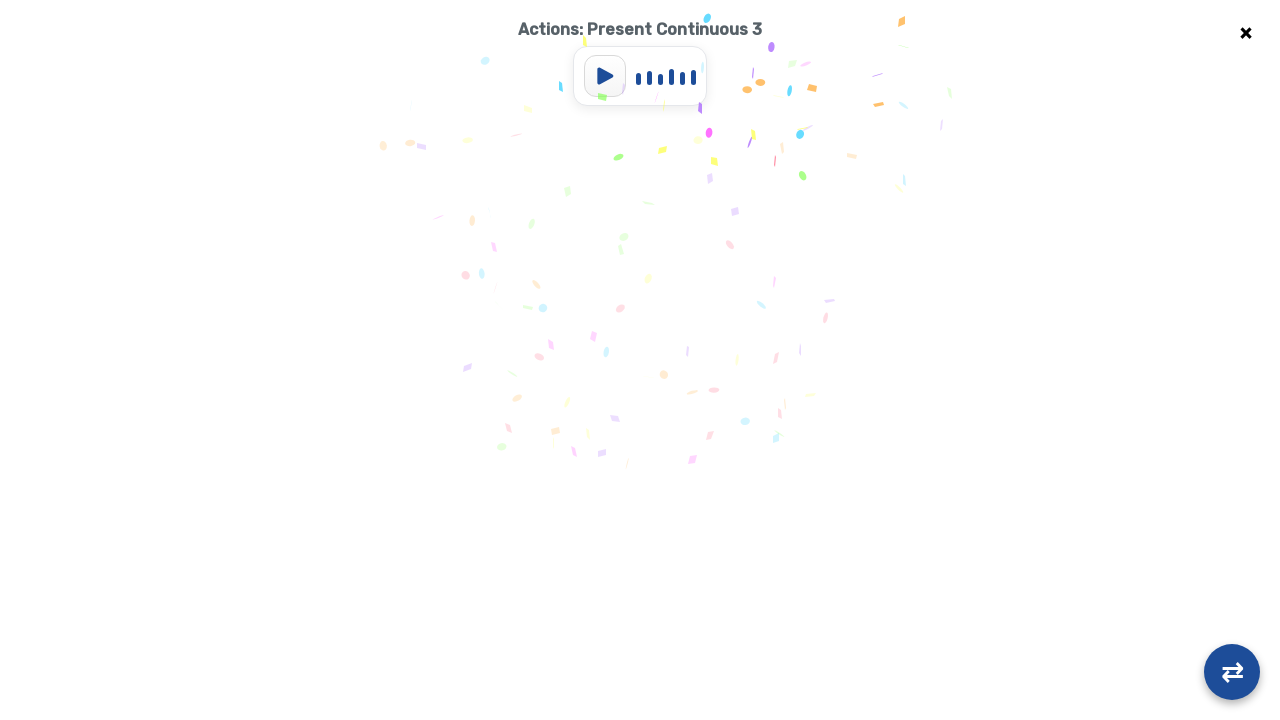

Clicked flashcard 1 in round 3 at (476, 206) on .flashcard-container >> nth=0
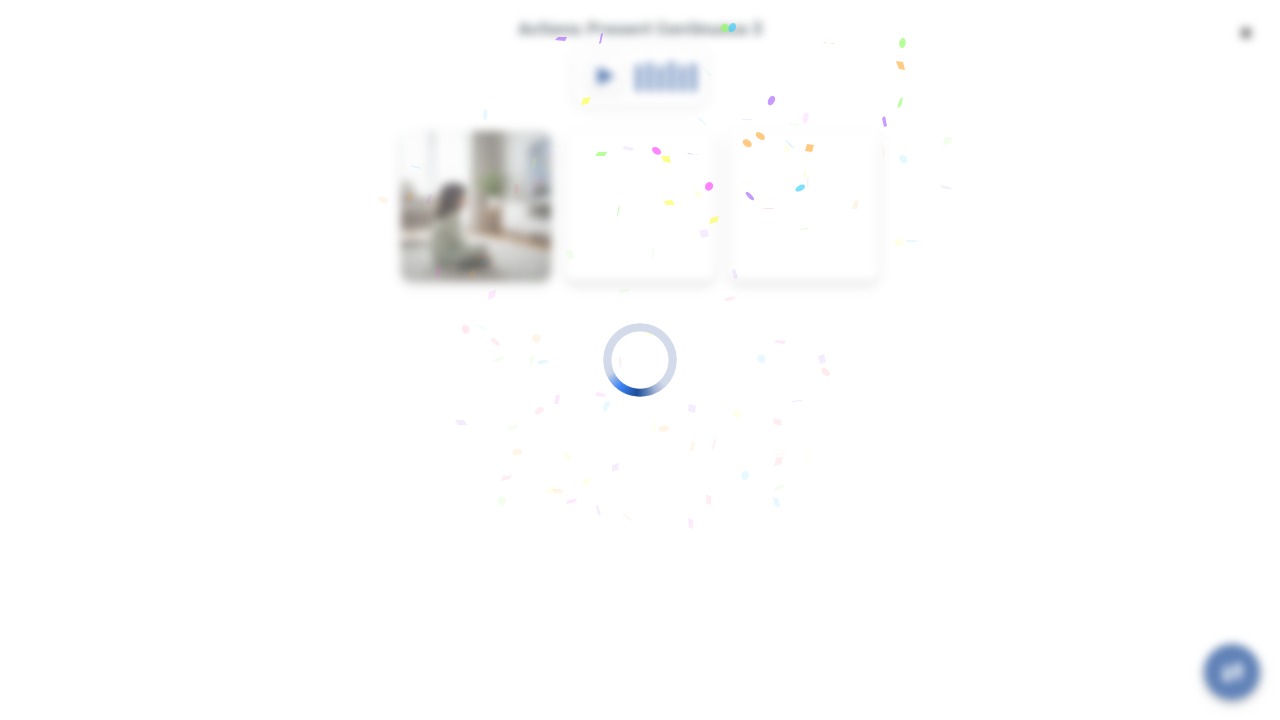

Clicked flashcard 2 in round 3 at (640, 206) on .flashcard-container >> nth=1
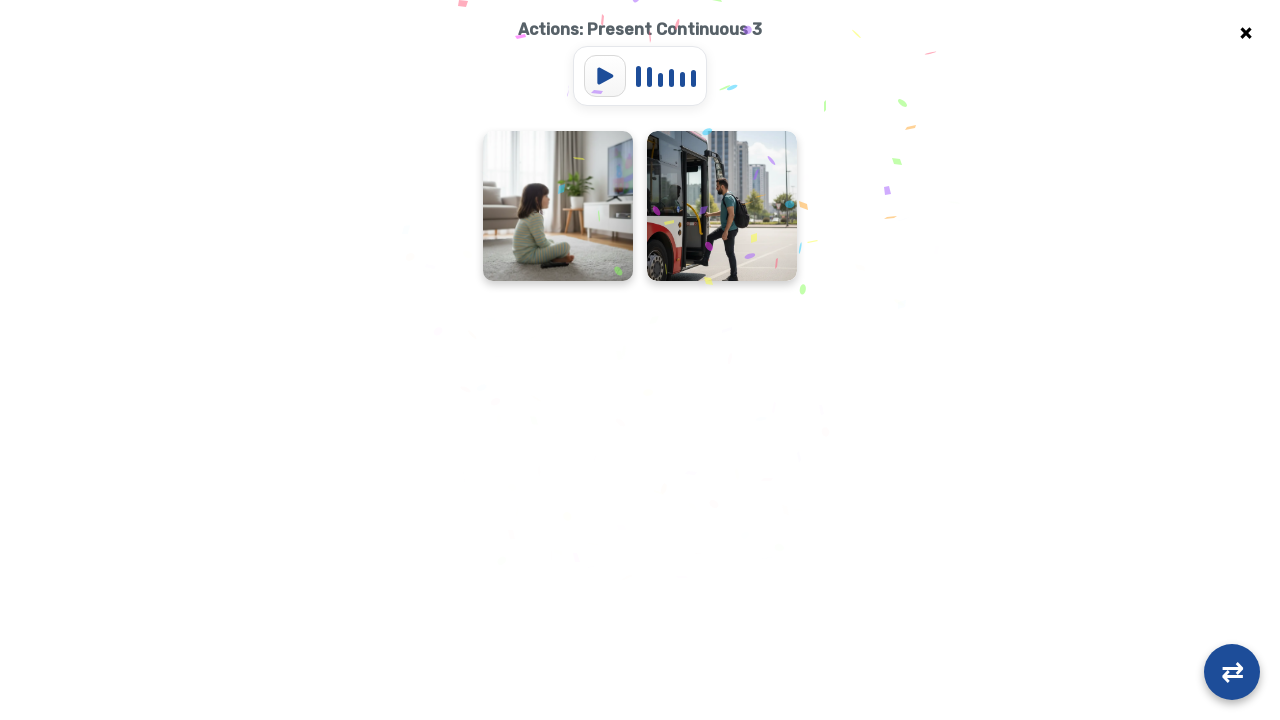

Clicked flashcard 1 in round 3 at (558, 206) on .flashcard-container >> nth=0
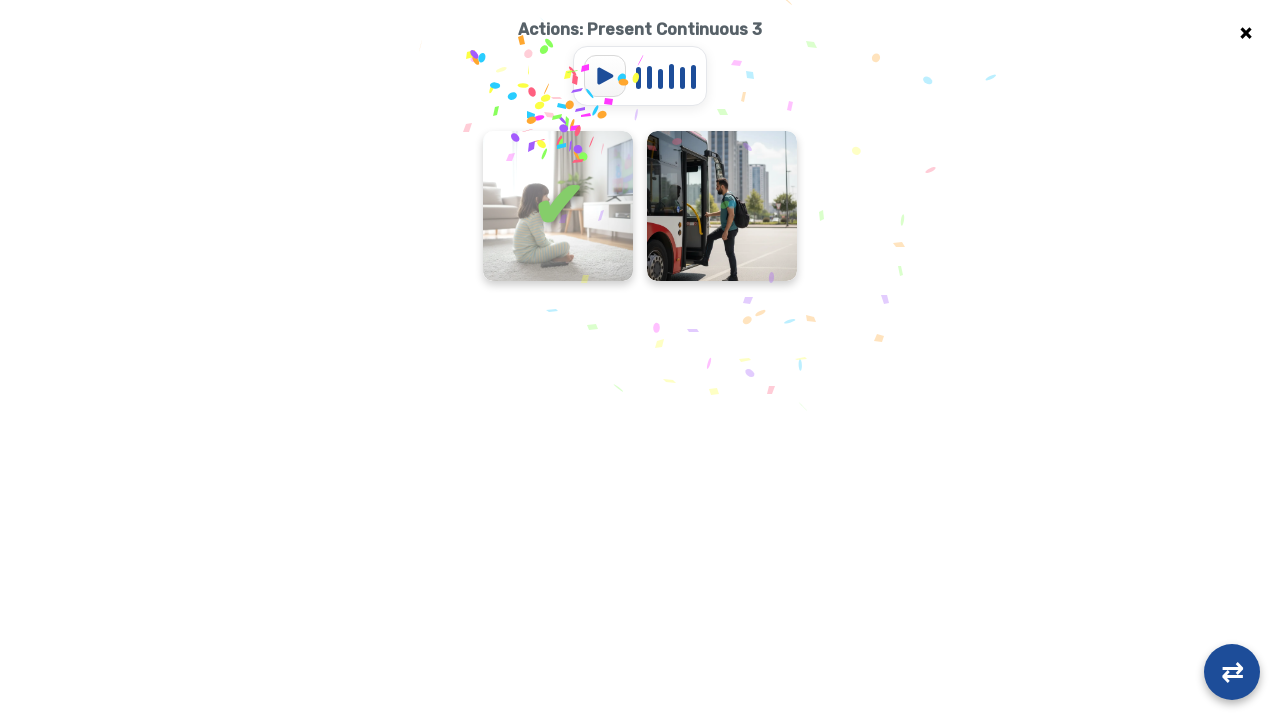

Clicked flashcard 2 in round 3 at (722, 206) on .flashcard-container >> nth=1
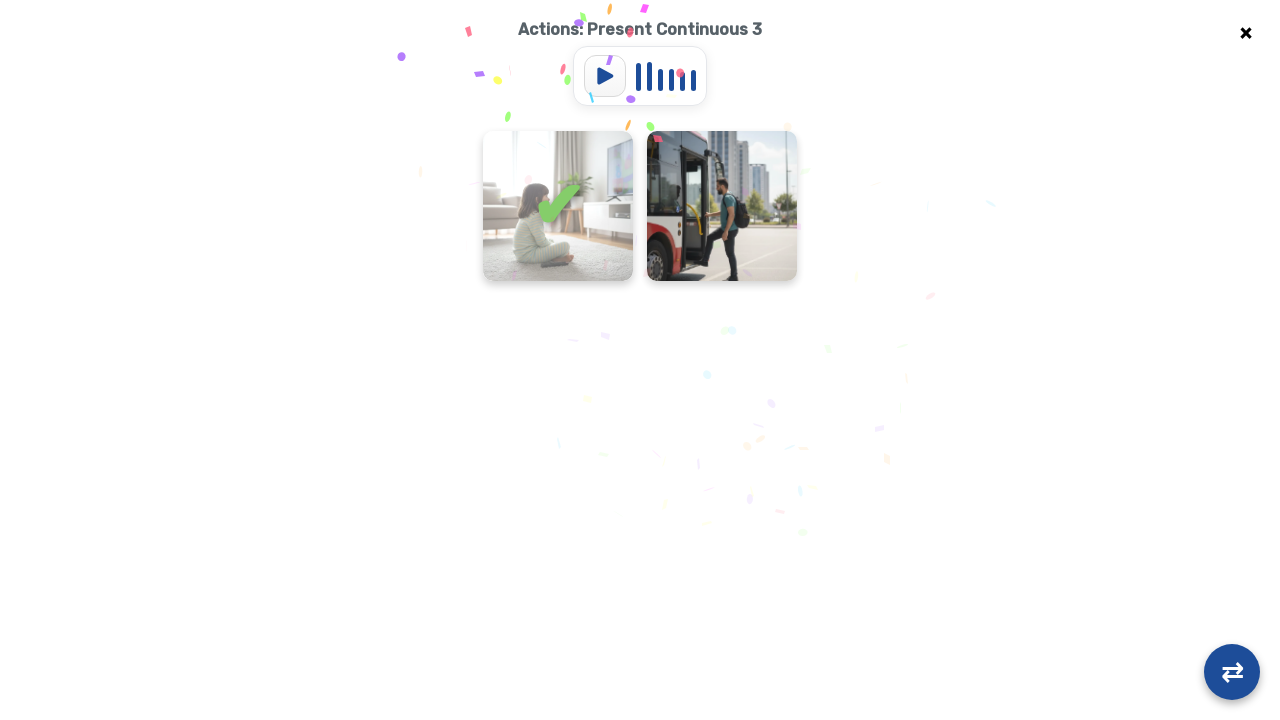

Clicked flashcard 1 in round 3 at (558, 206) on .flashcard-container >> nth=0
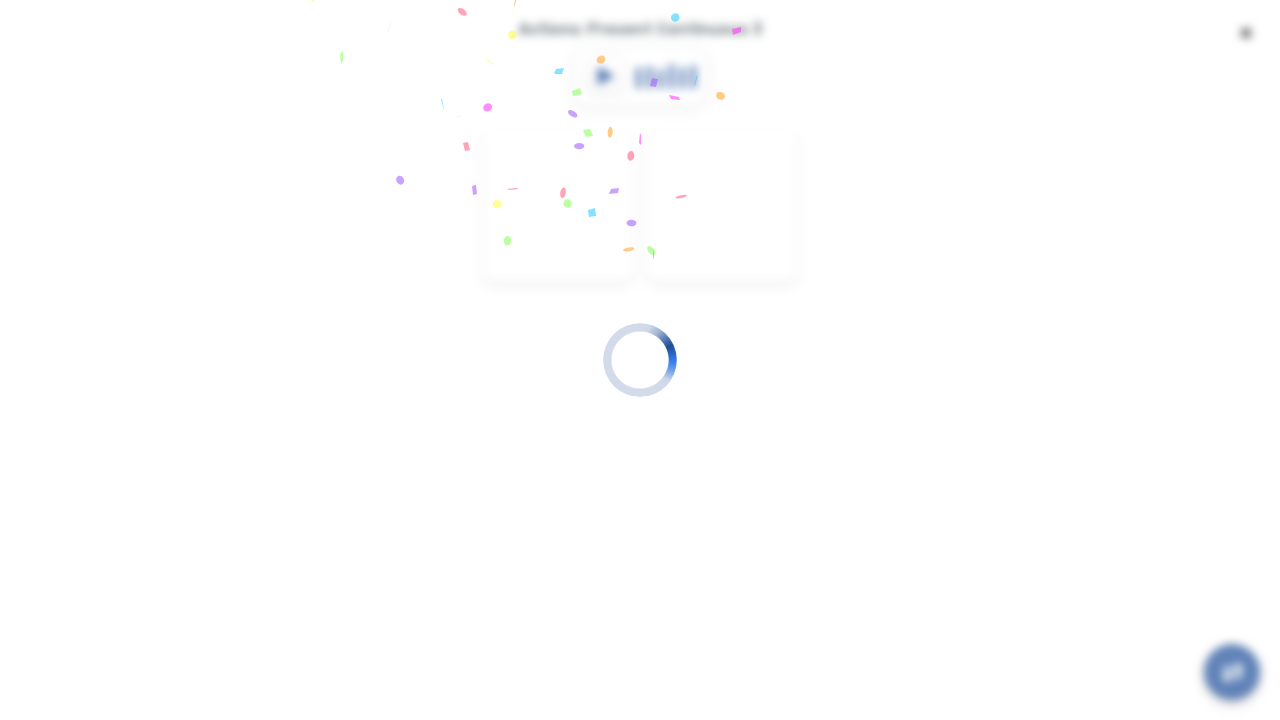

Clicked flashcard 2 in round 3 at (722, 206) on .flashcard-container >> nth=1
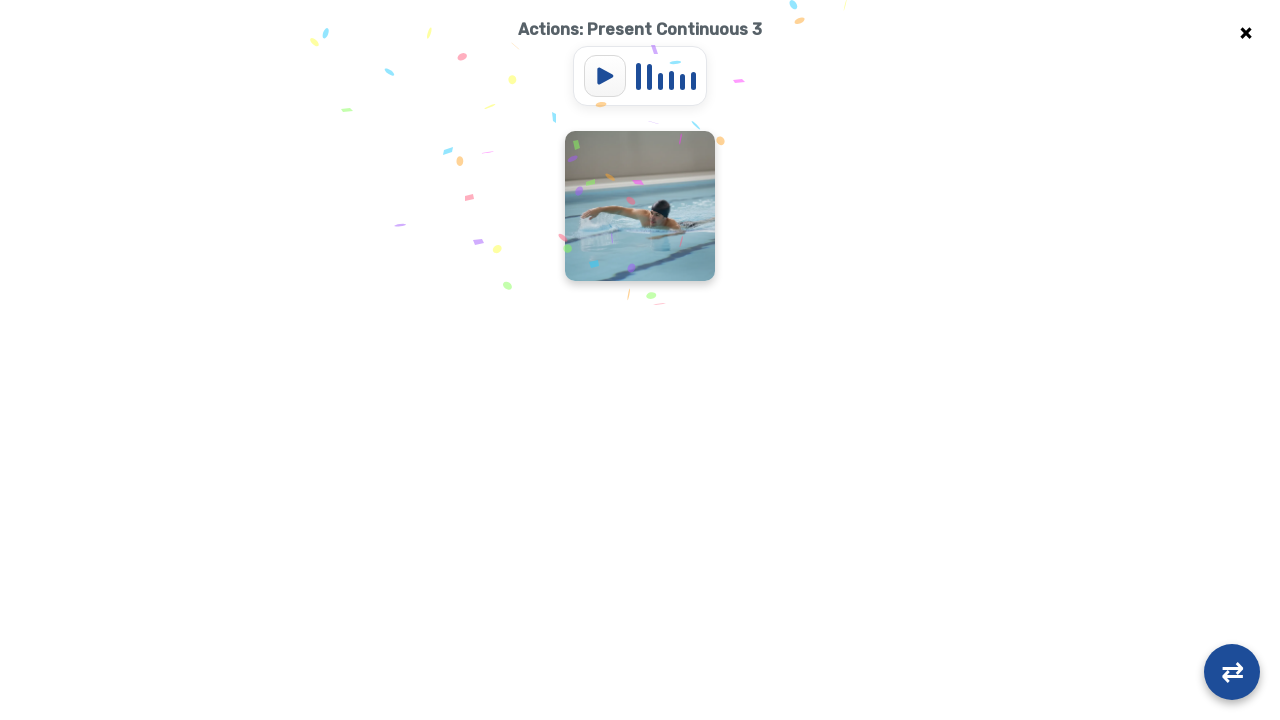

Clicked flashcard 1 in round 3 at (640, 206) on .flashcard-container >> nth=0
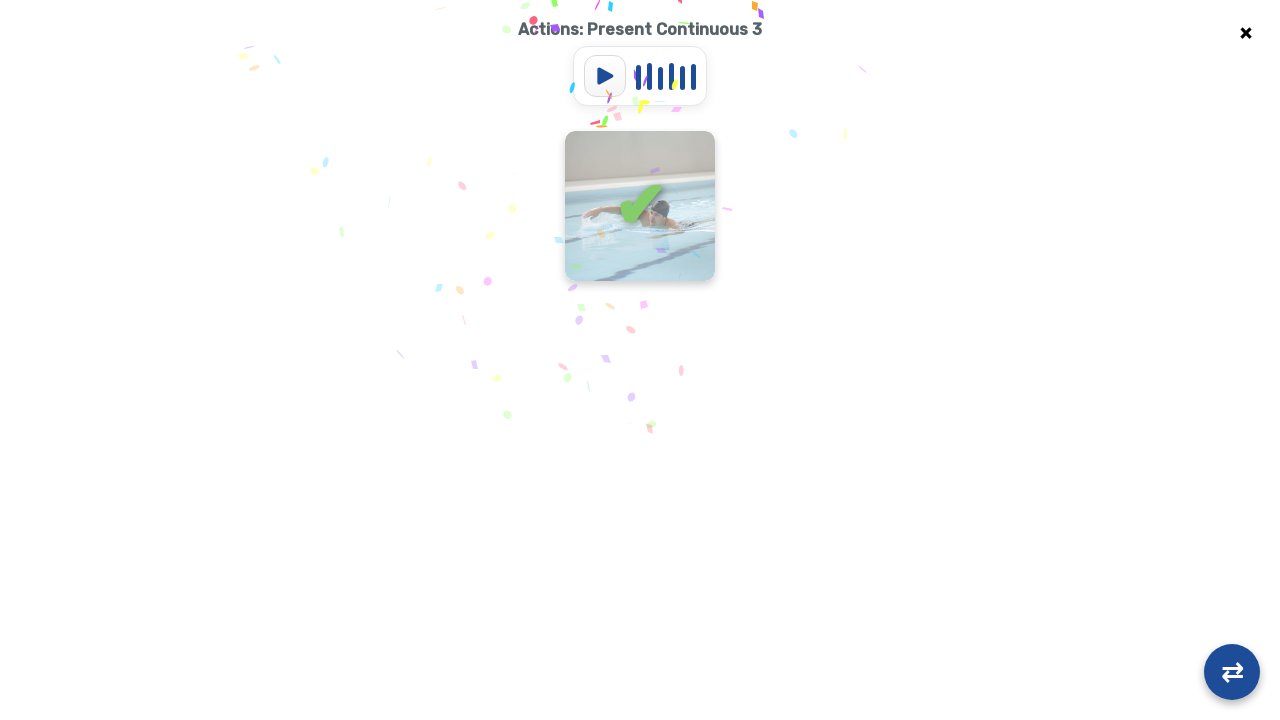

Clicked flashcard 1 in round 3 at (640, 206) on .flashcard-container >> nth=0
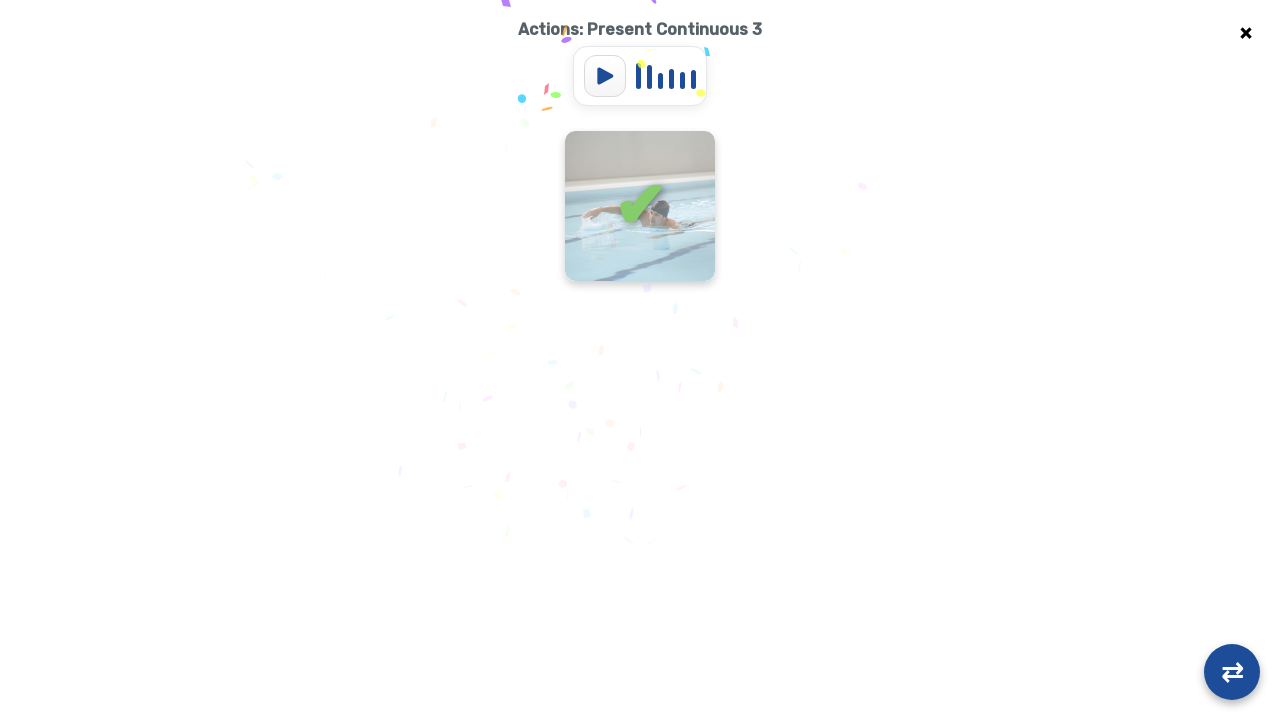

Round 3 completed - no more visible flashcards
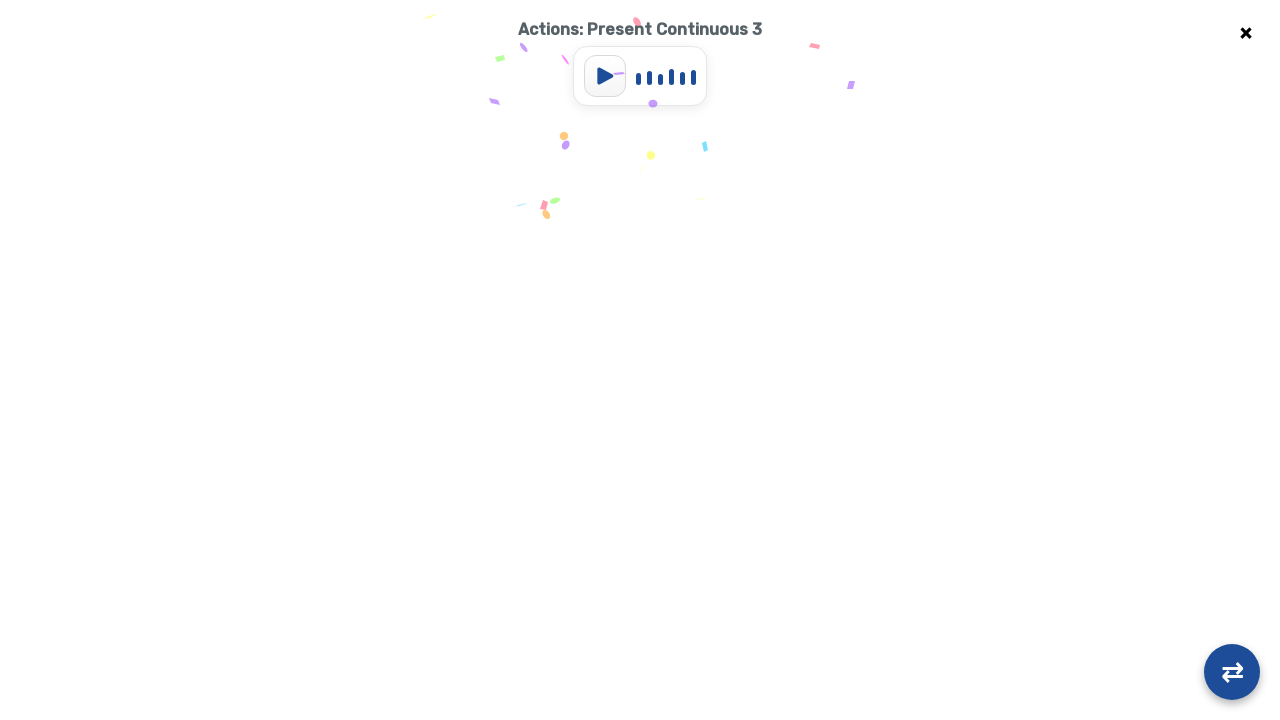

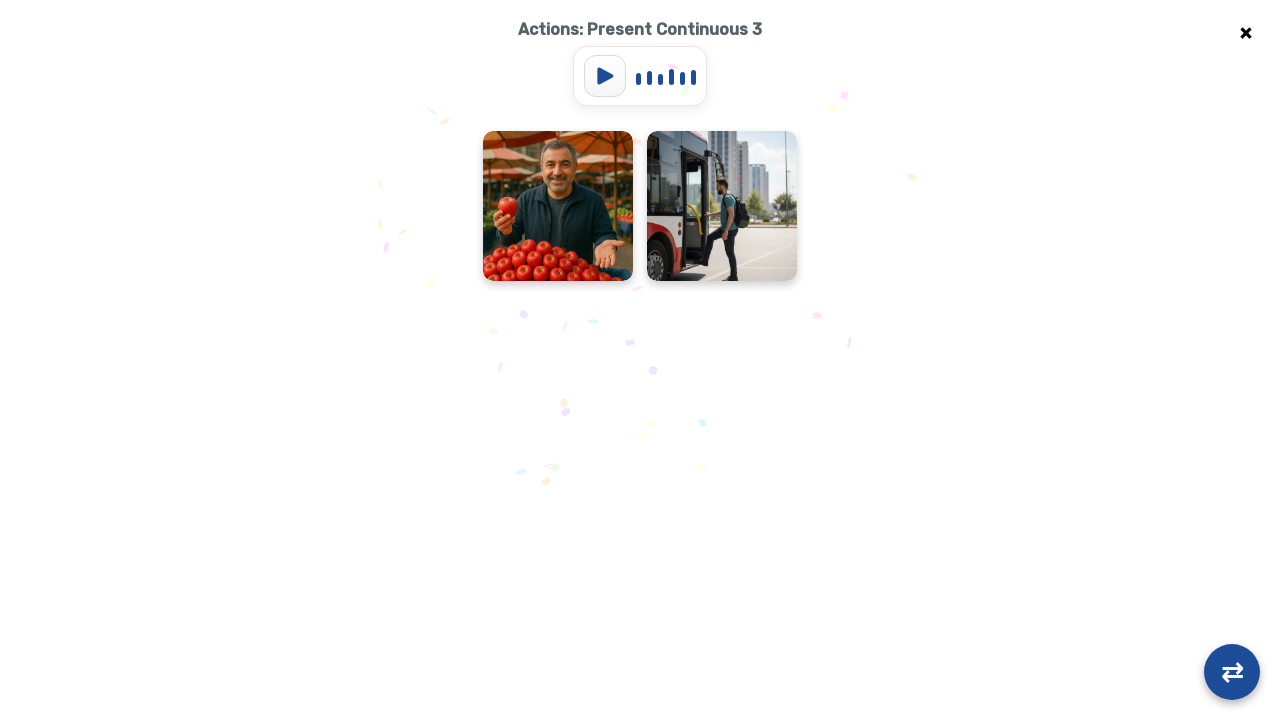